Tests emoji selection on the Heart Page by clicking through each emoji button and verifying that only one can be selected at a time (others get deselected).

Starting URL: https://hkbus.app/en

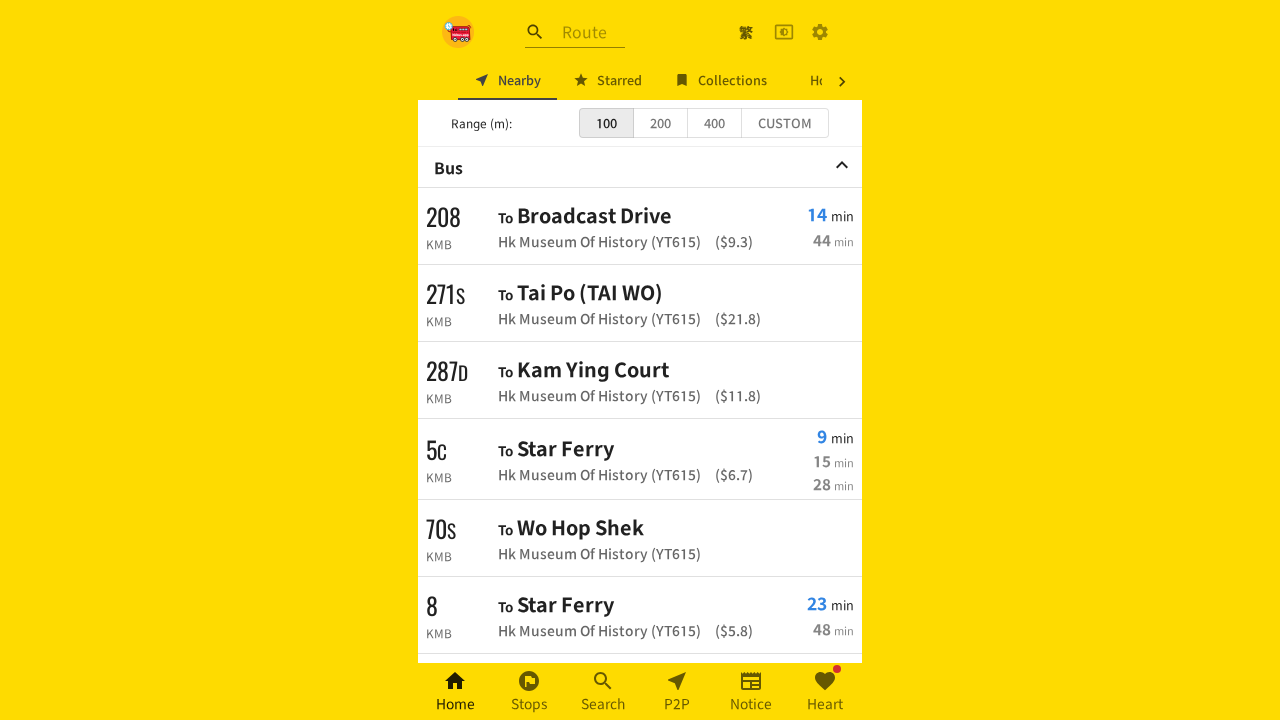

Clicked on the Heart Page button (6th navigation link) at (825, 692) on xpath=//*[@id='root']/div/div[3]/a[6]
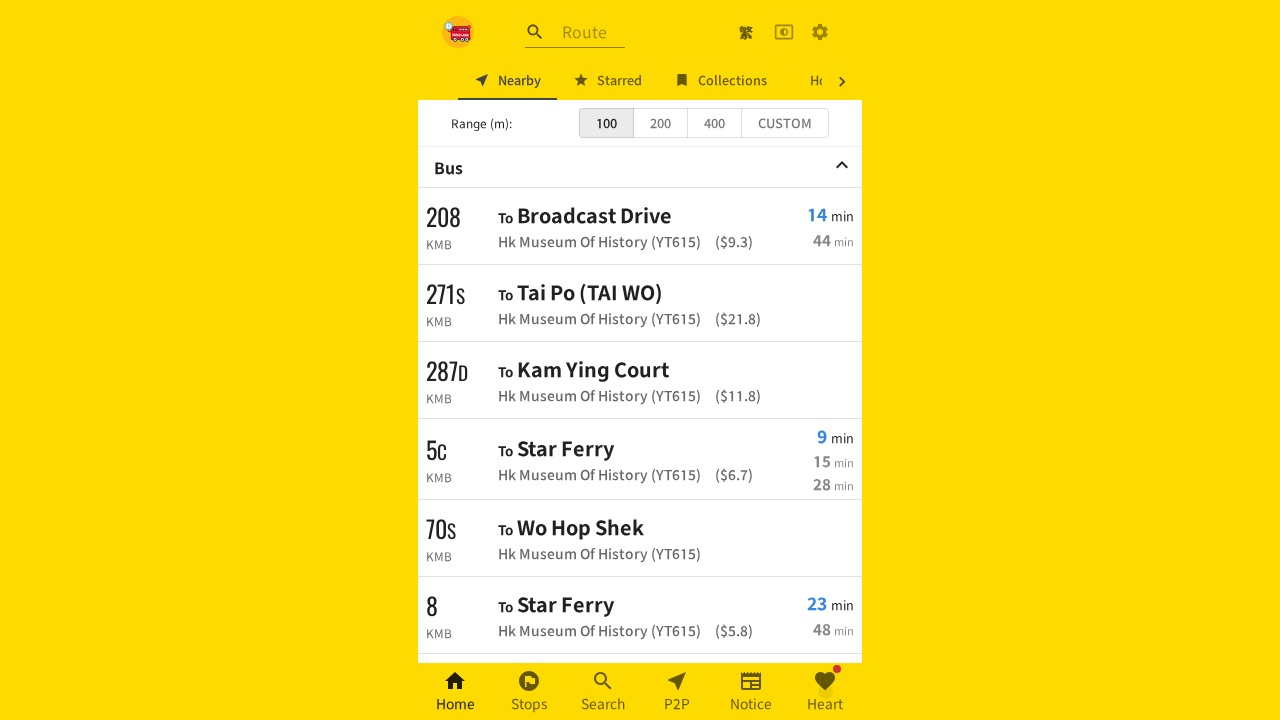

Waited 3 seconds for Heart Page to load
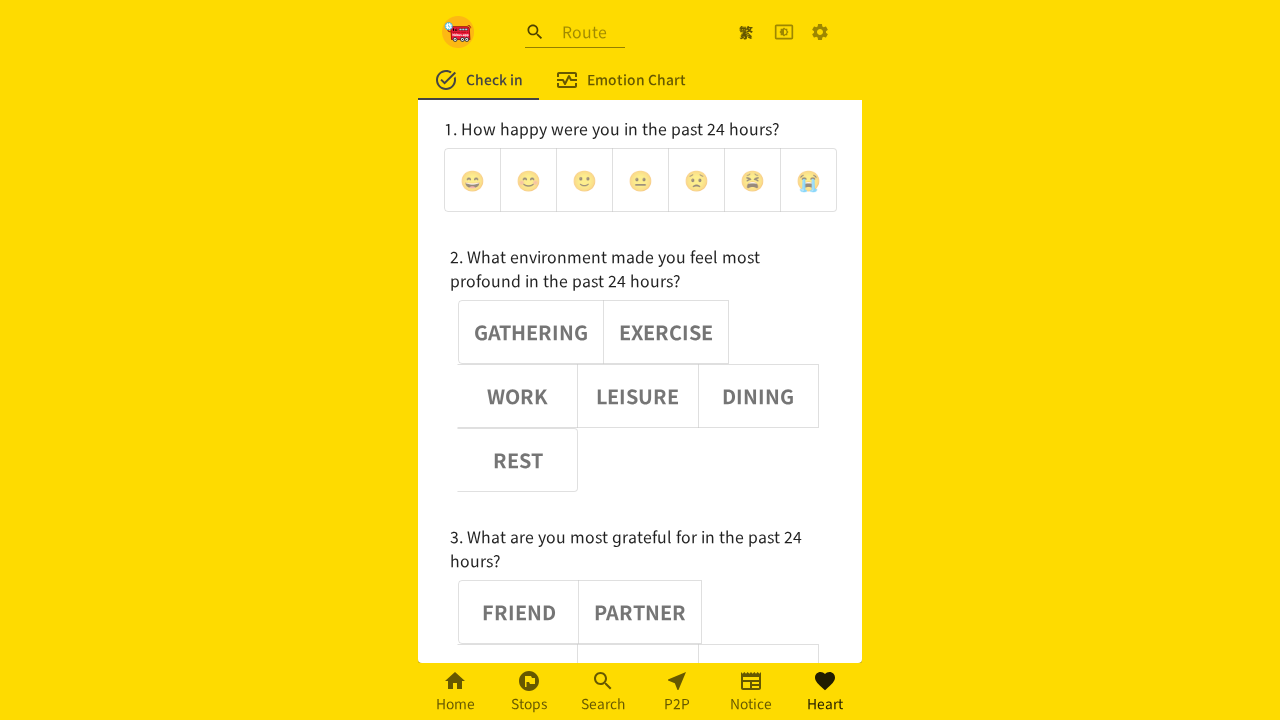

Located first emoji button group with 7 buttons
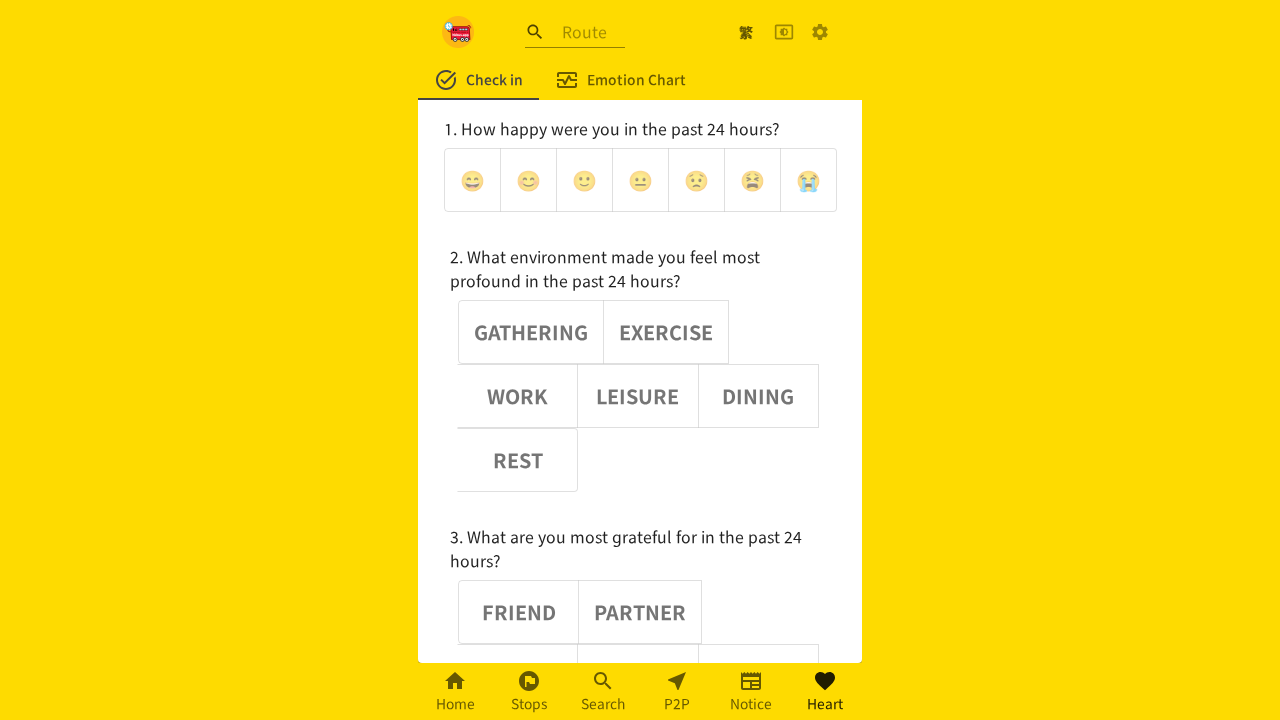

Clicked emoji button 0 at (472, 180) on (//div[@role='group'])[1] >> button >> nth=0
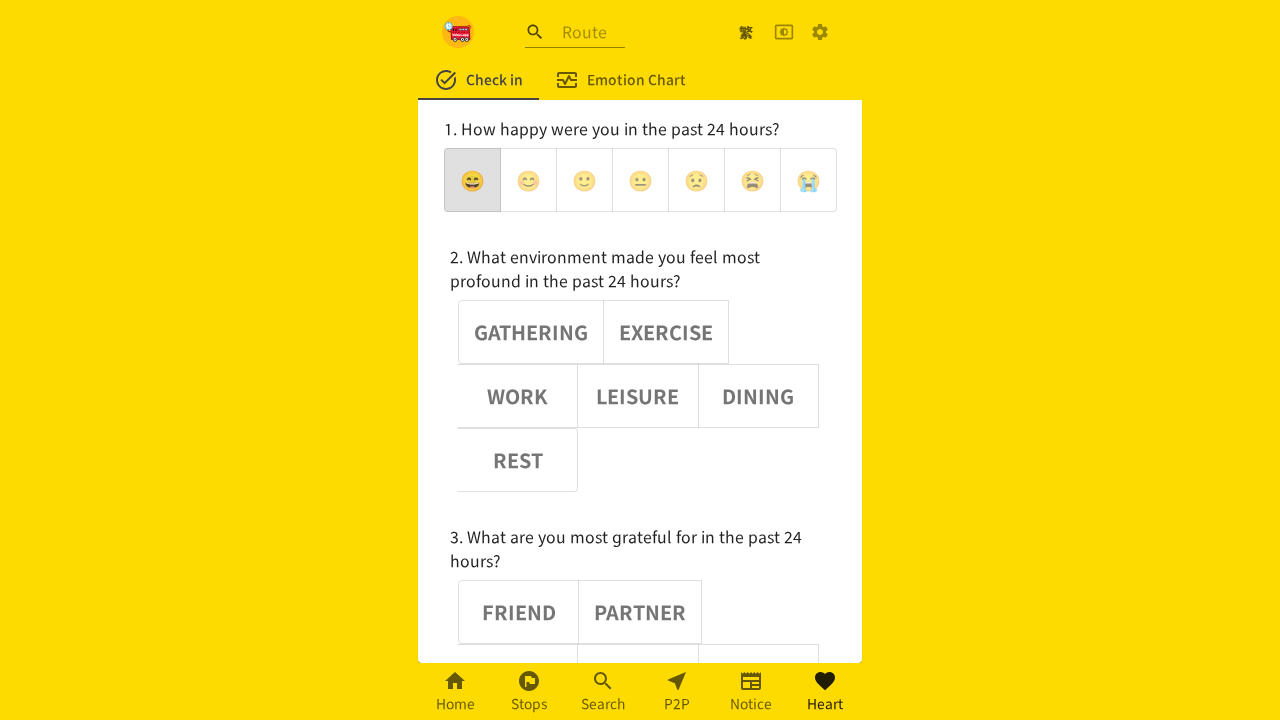

Waited 1 second after clicking emoji button 0
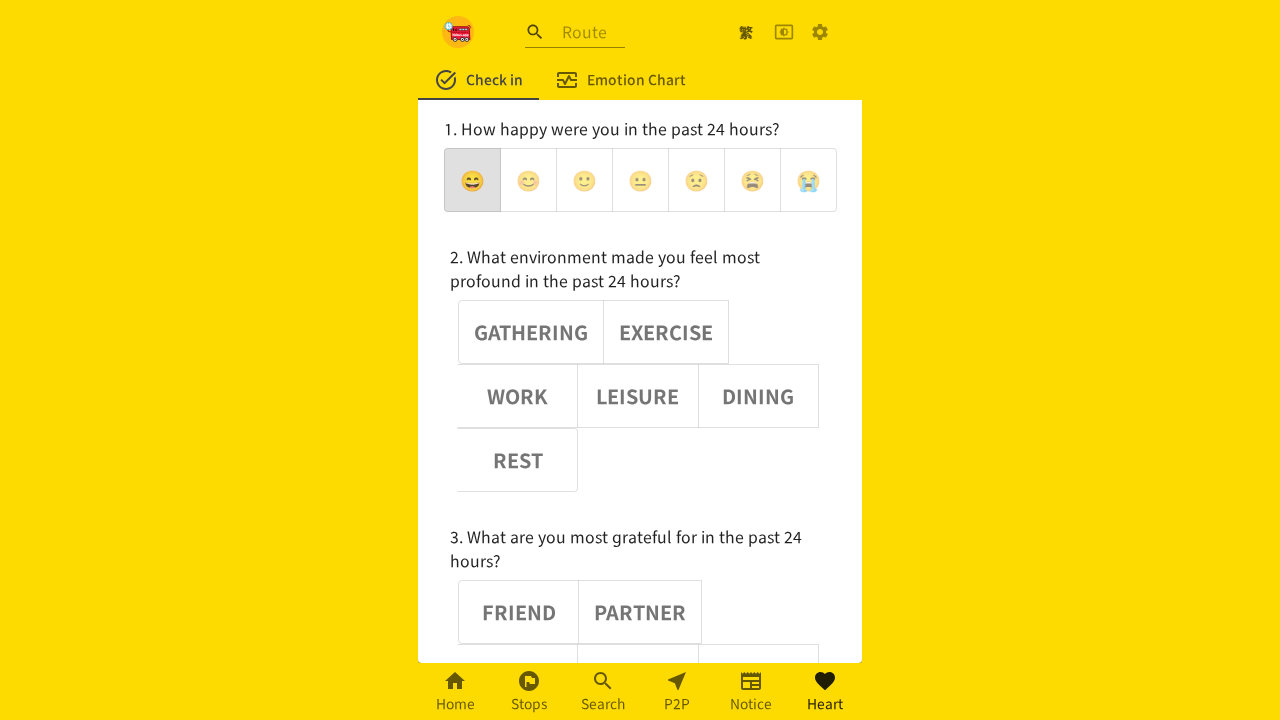

Verified emoji button 0 has aria-pressed='true'
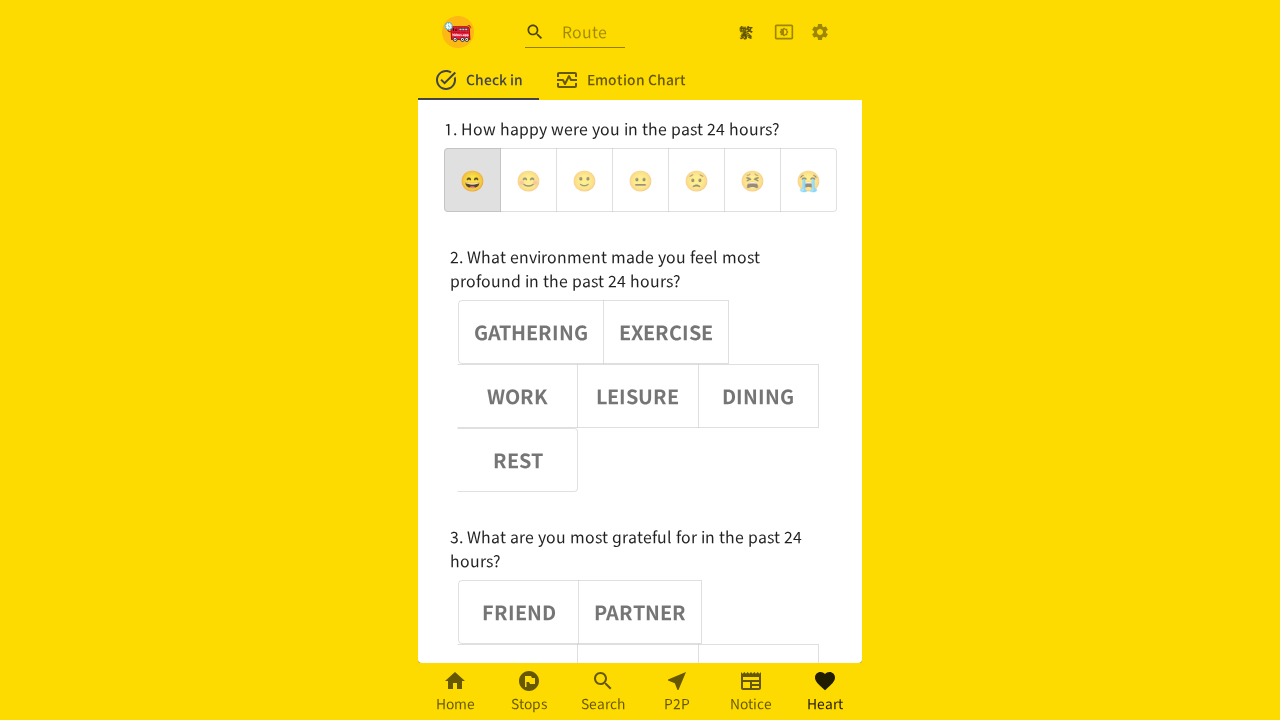

Assertion passed: emoji button 0 is selected
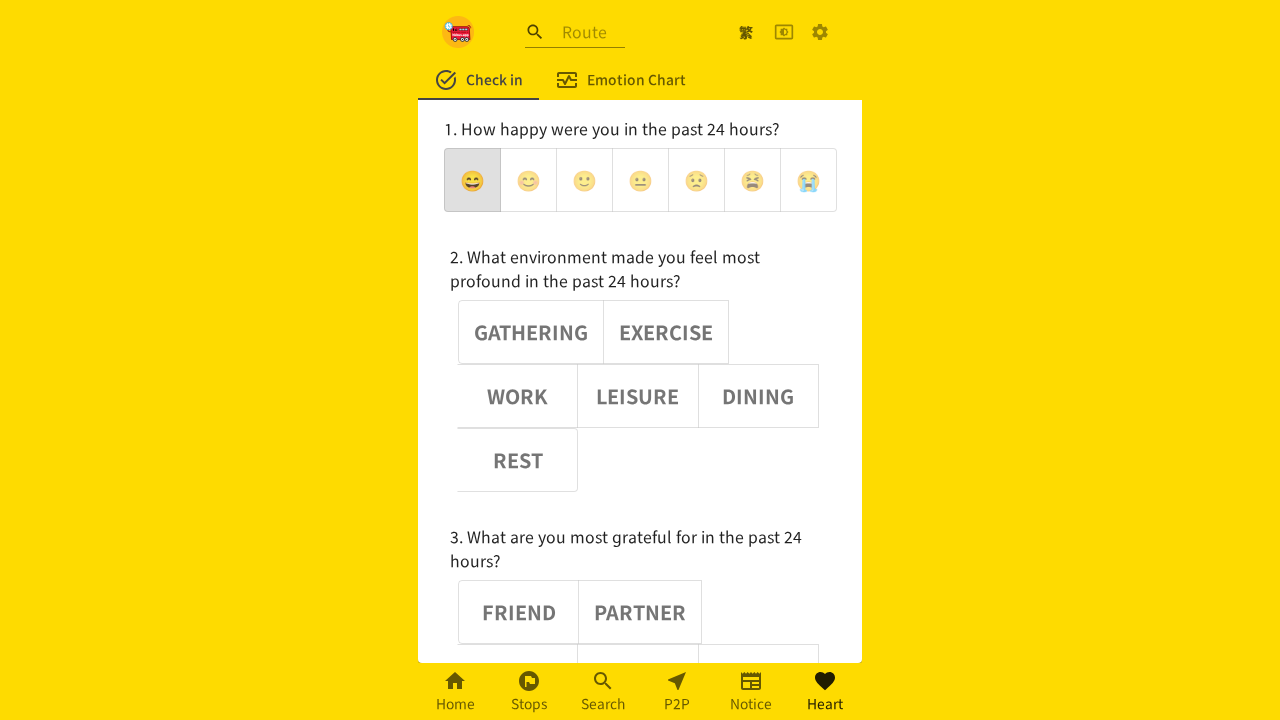

Verified emoji button 1 has aria-pressed='false'
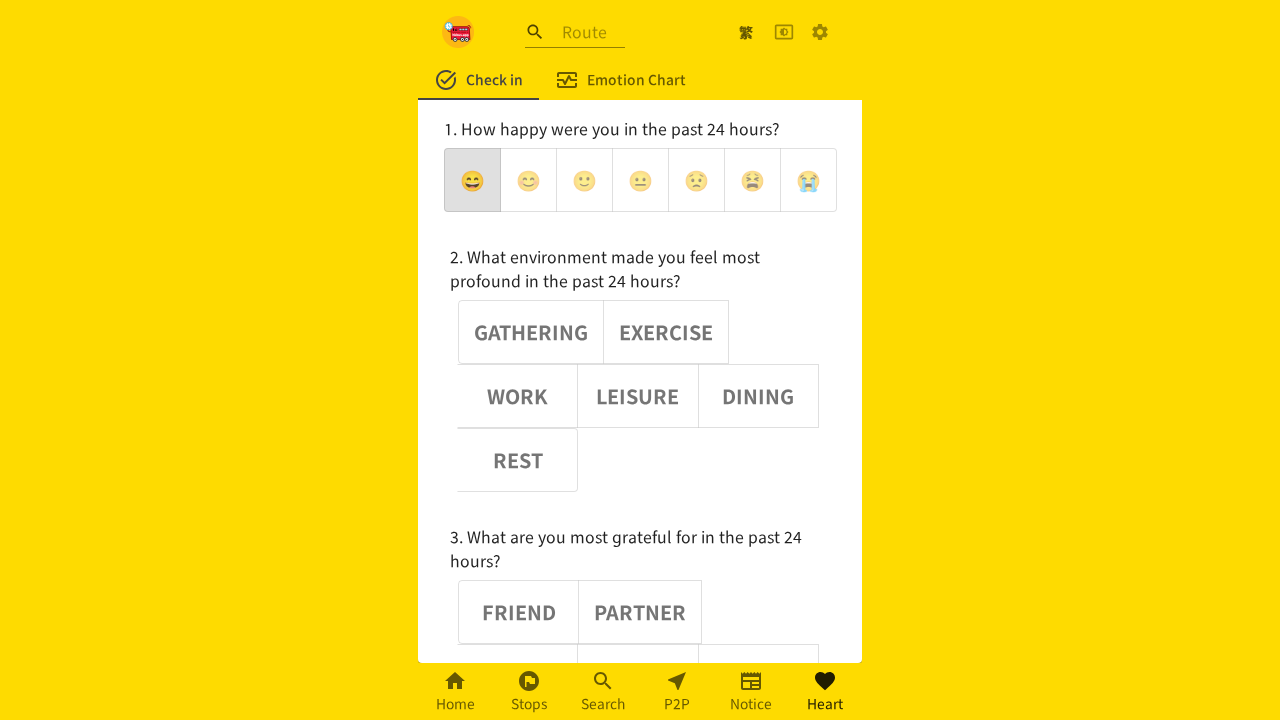

Assertion passed: emoji button 1 is deselected
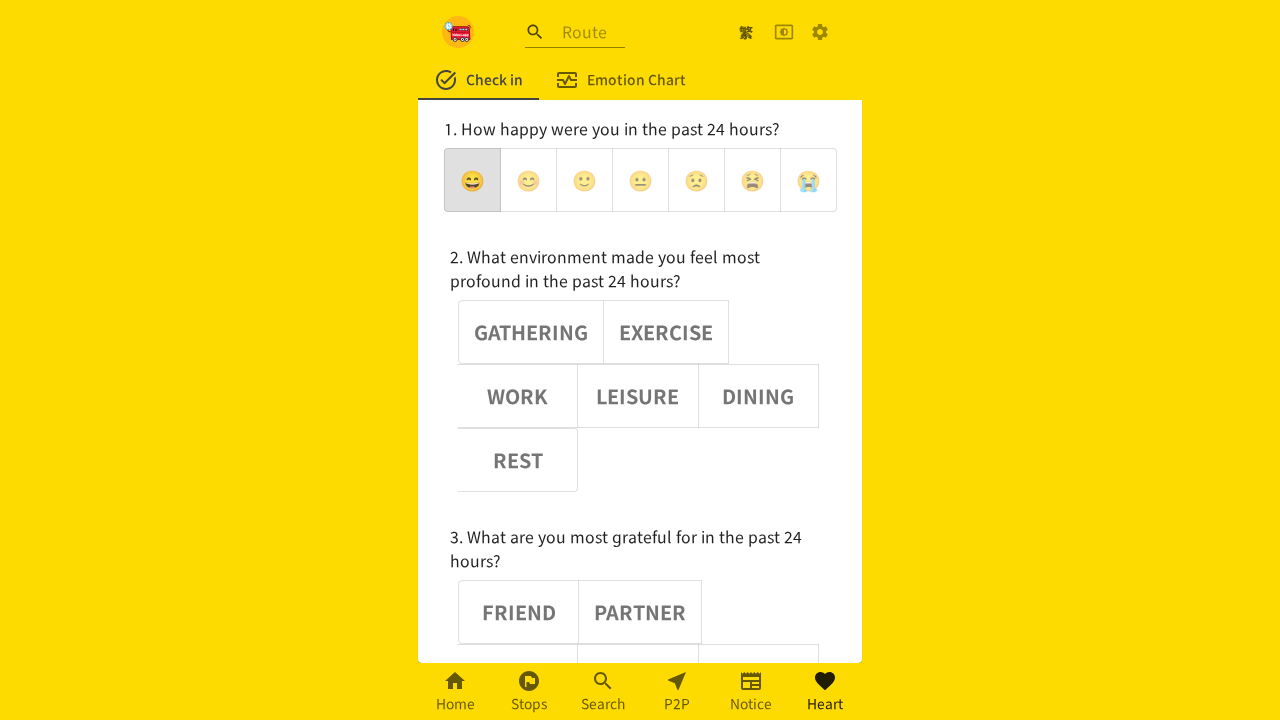

Verified emoji button 2 has aria-pressed='false'
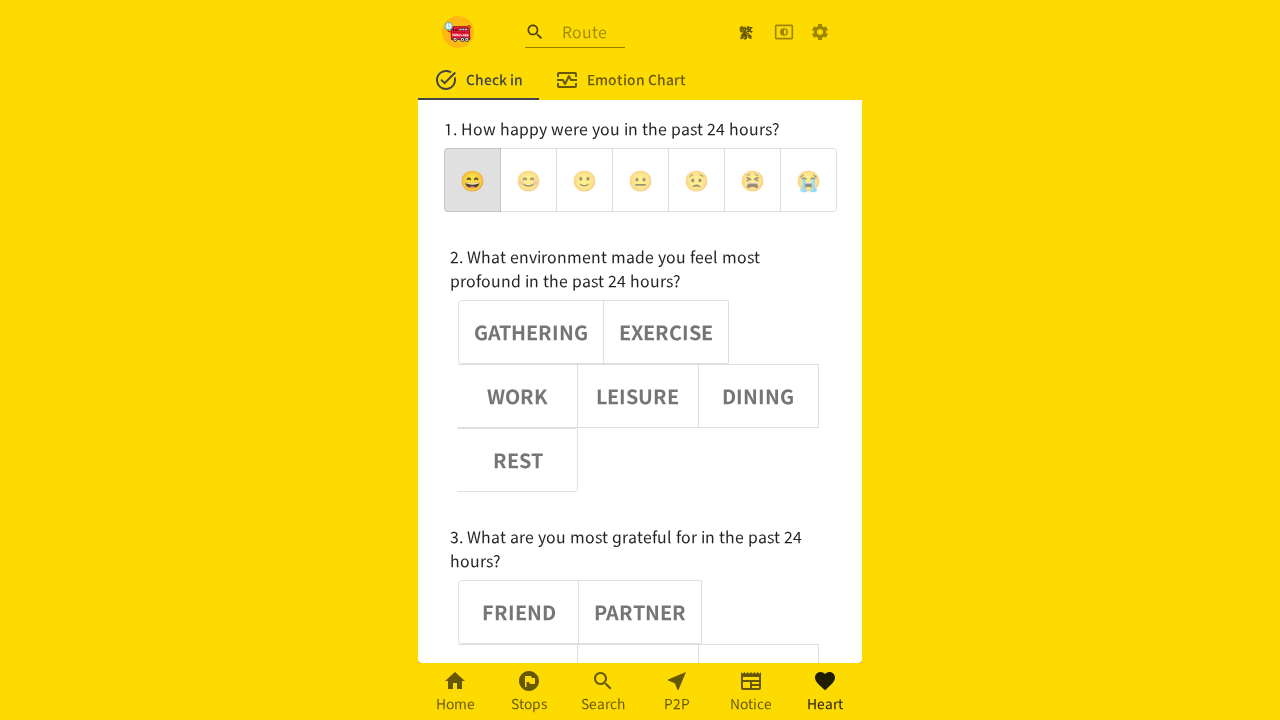

Assertion passed: emoji button 2 is deselected
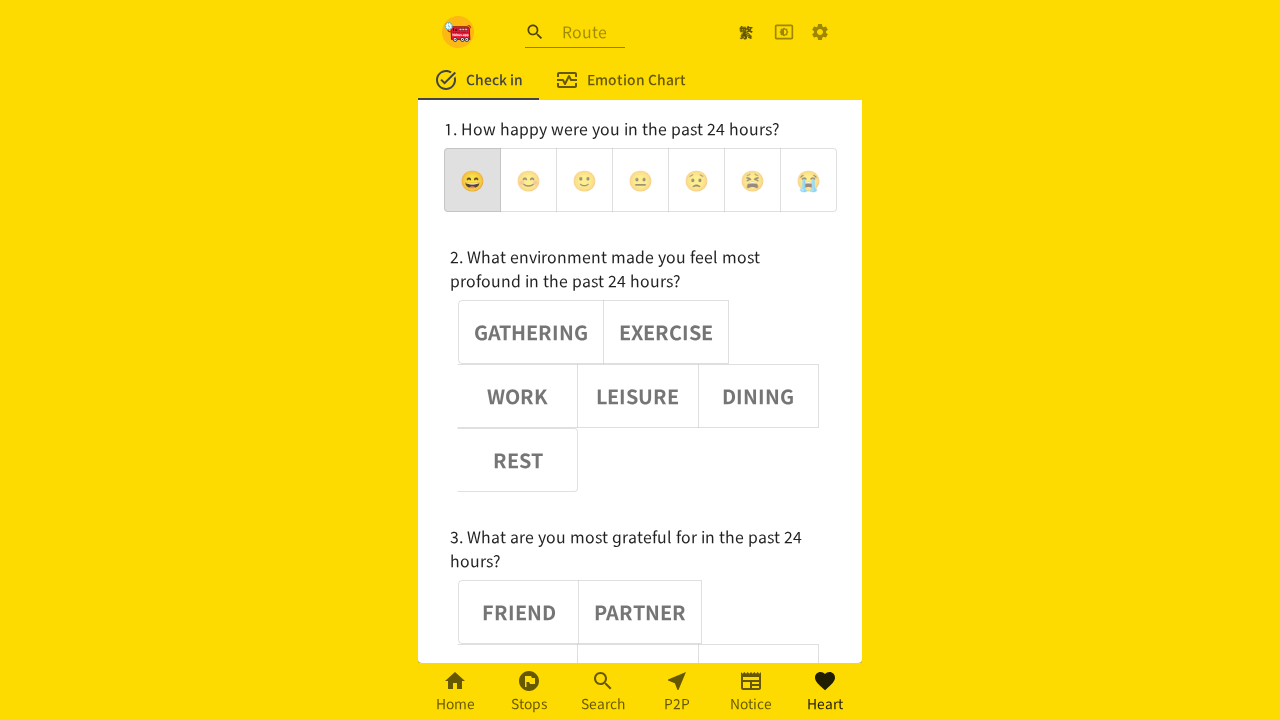

Verified emoji button 3 has aria-pressed='false'
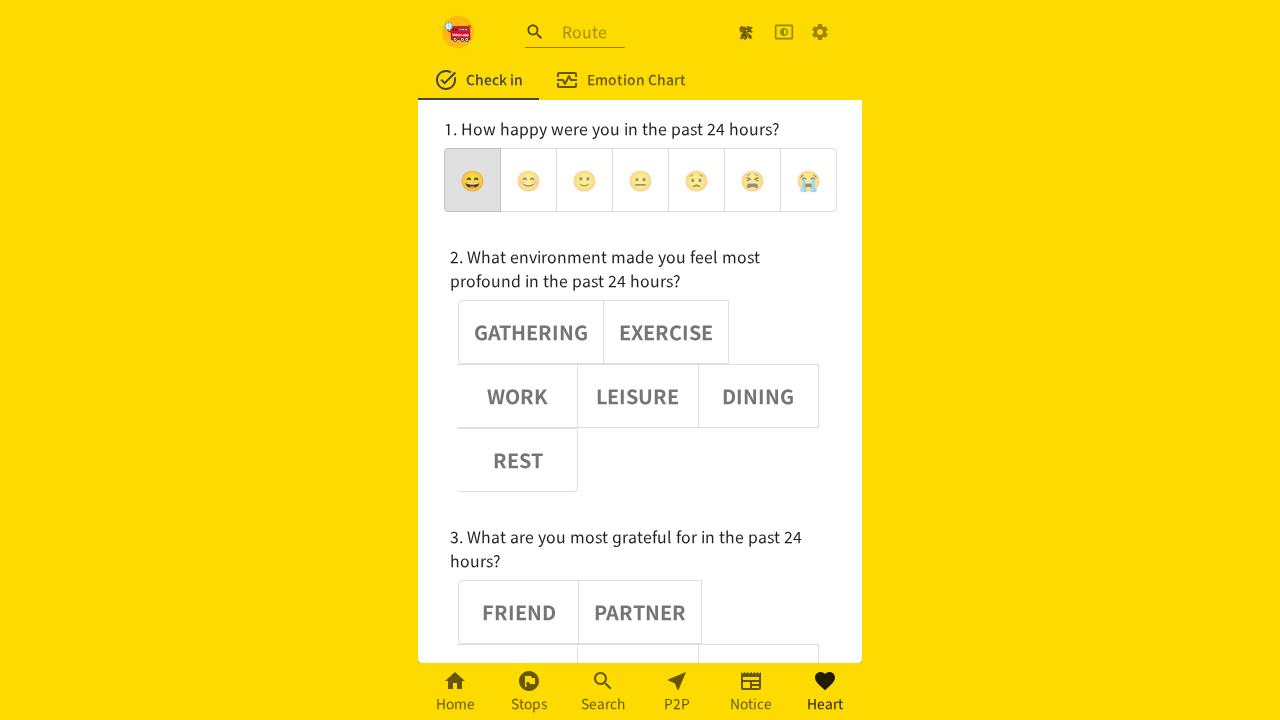

Assertion passed: emoji button 3 is deselected
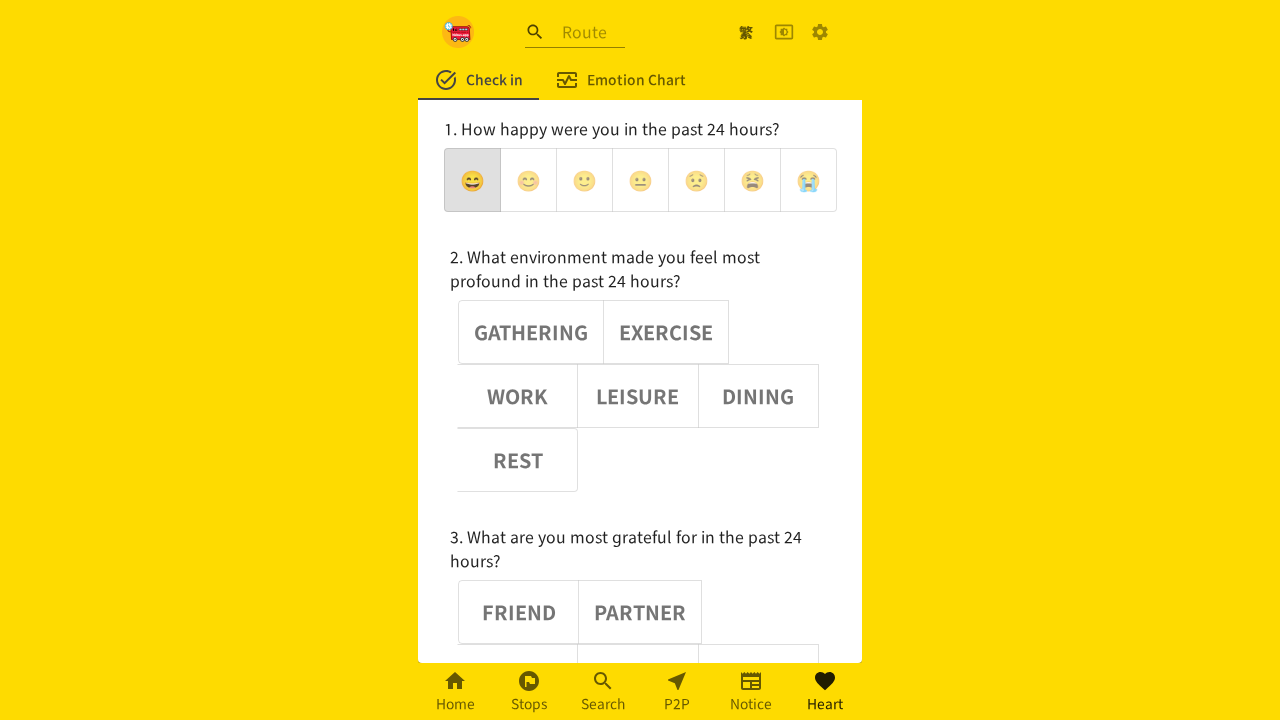

Verified emoji button 4 has aria-pressed='false'
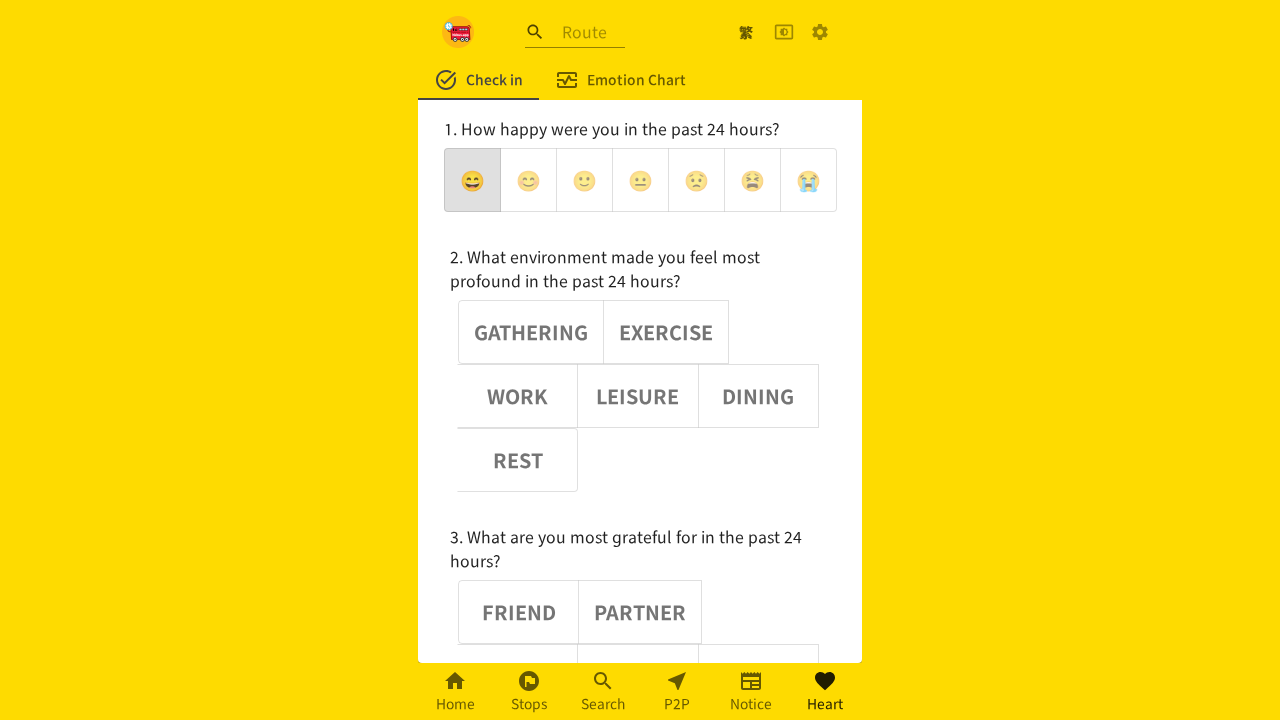

Assertion passed: emoji button 4 is deselected
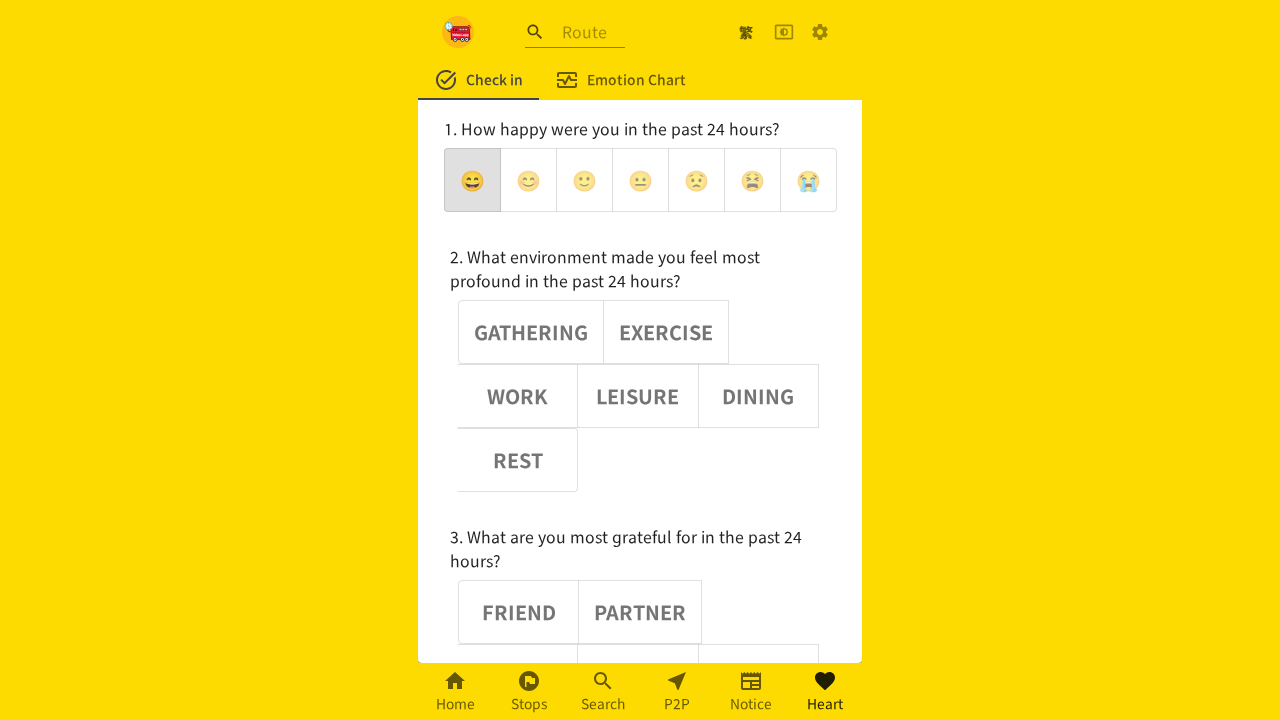

Verified emoji button 5 has aria-pressed='false'
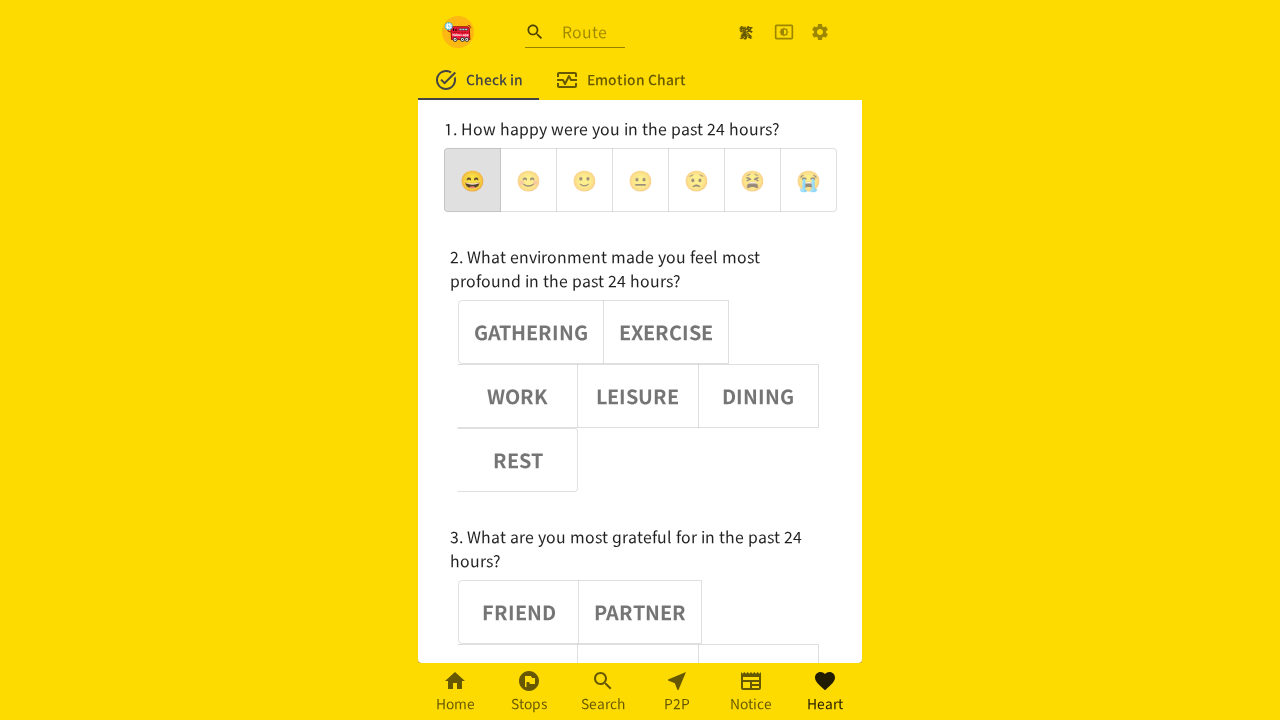

Assertion passed: emoji button 5 is deselected
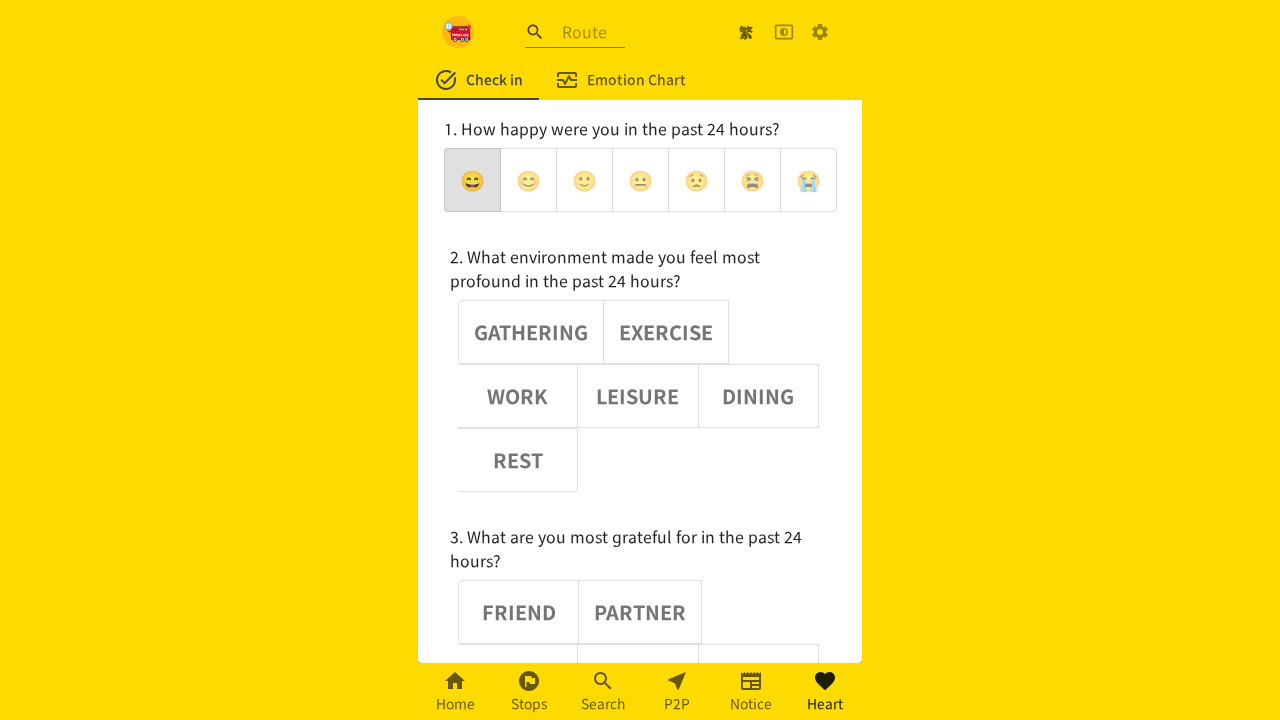

Verified emoji button 6 has aria-pressed='false'
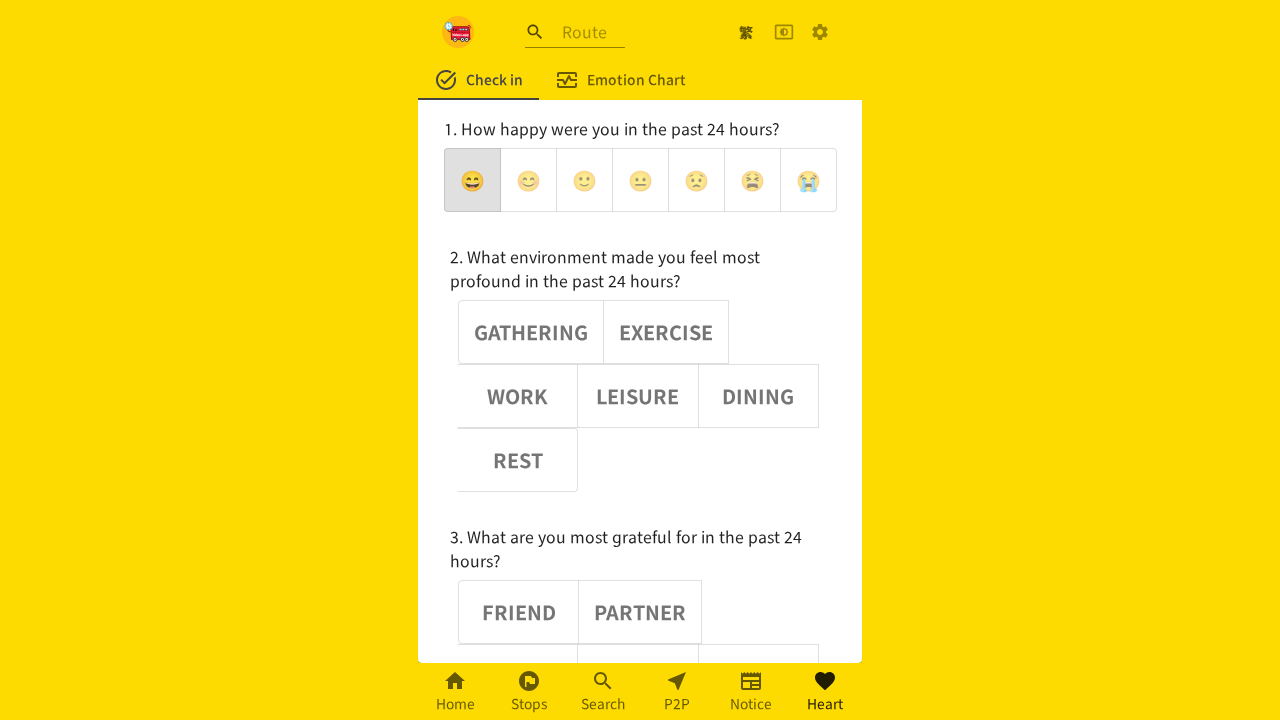

Assertion passed: emoji button 6 is deselected
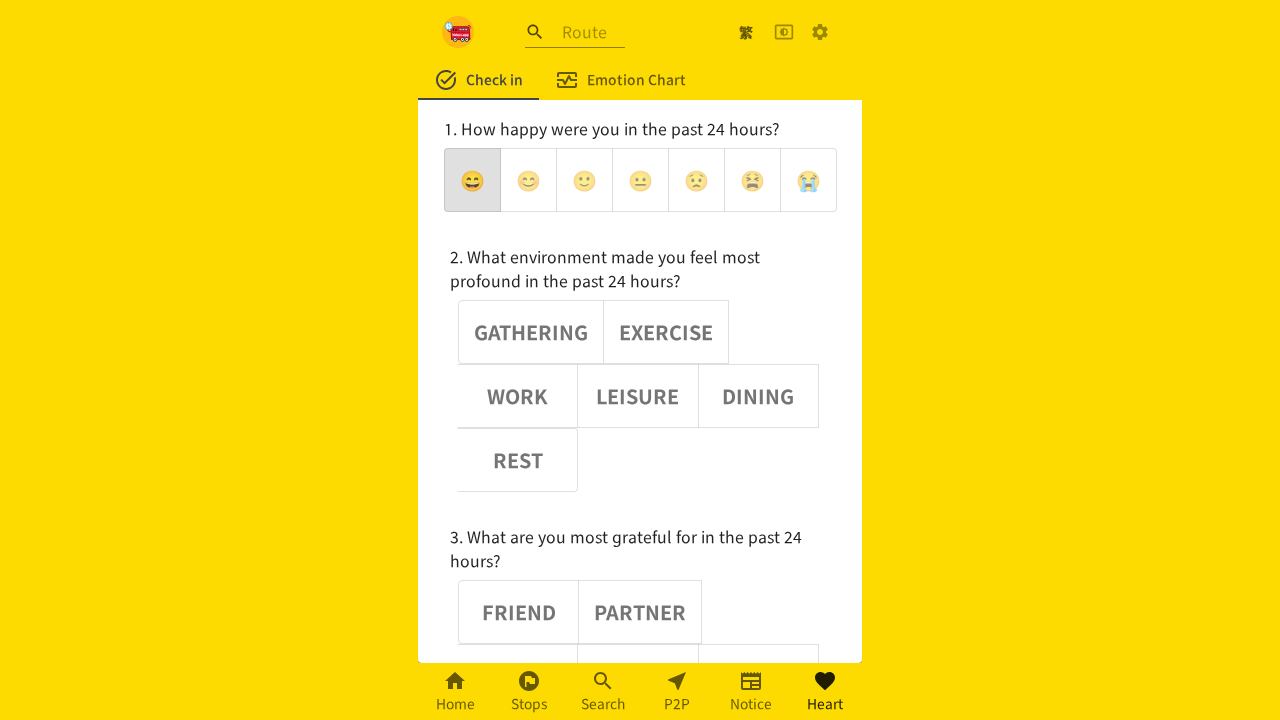

Clicked emoji button 1 at (528, 180) on (//div[@role='group'])[1] >> button >> nth=1
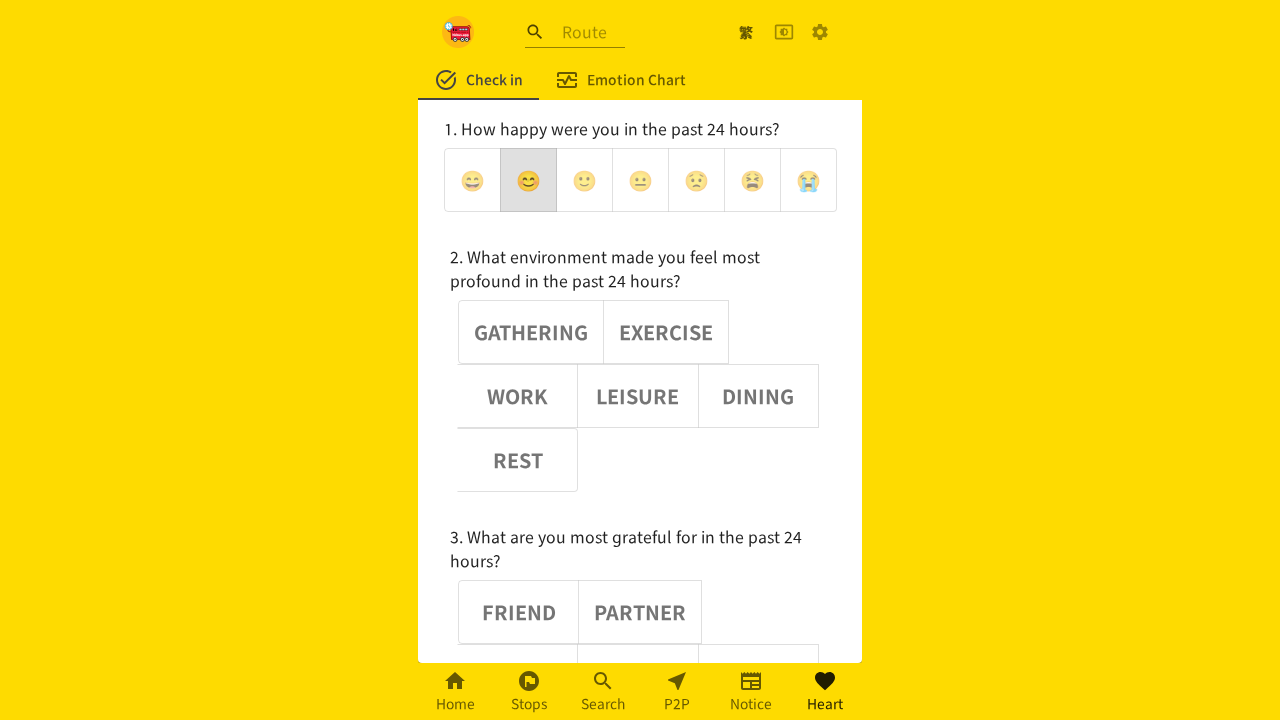

Waited 1 second after clicking emoji button 1
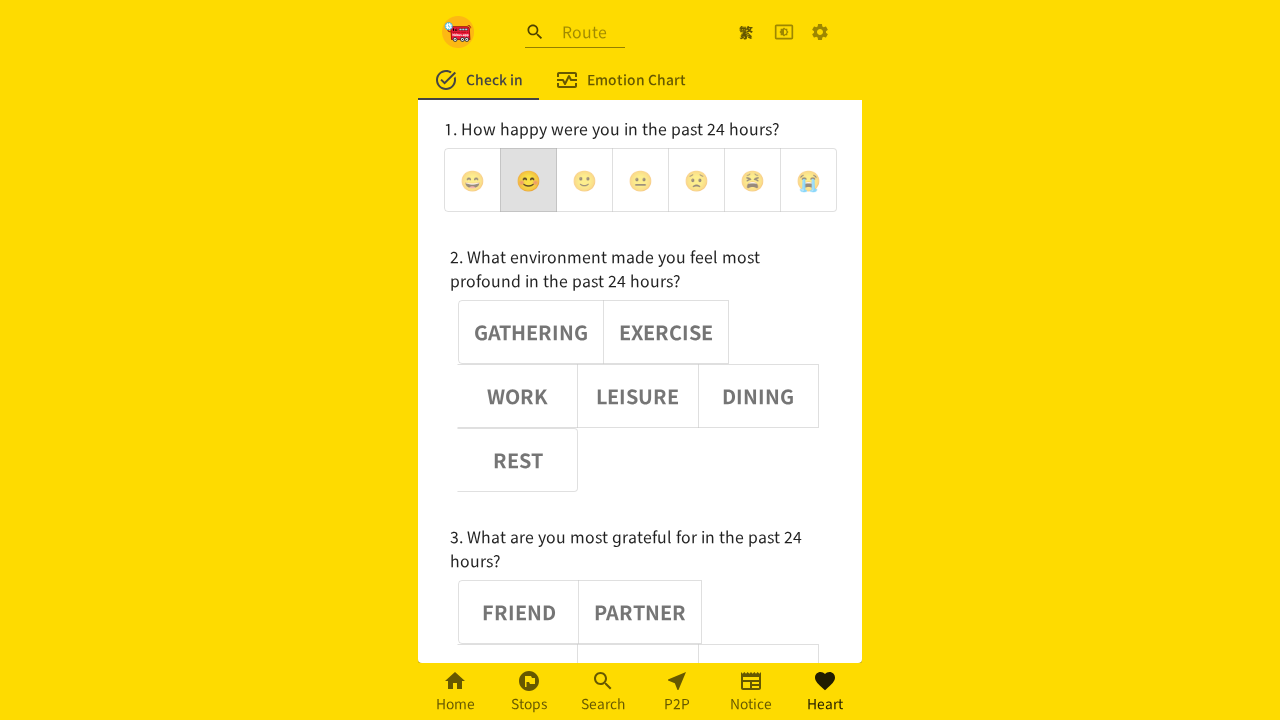

Verified emoji button 1 has aria-pressed='true'
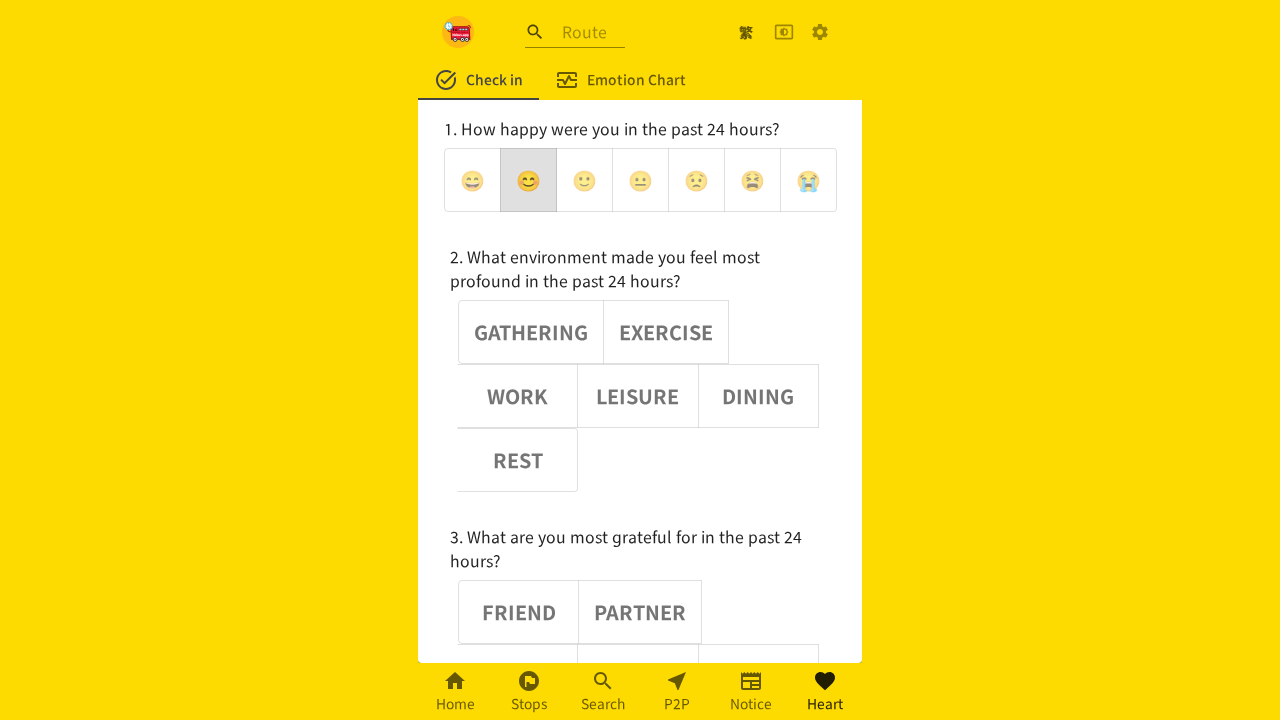

Assertion passed: emoji button 1 is selected
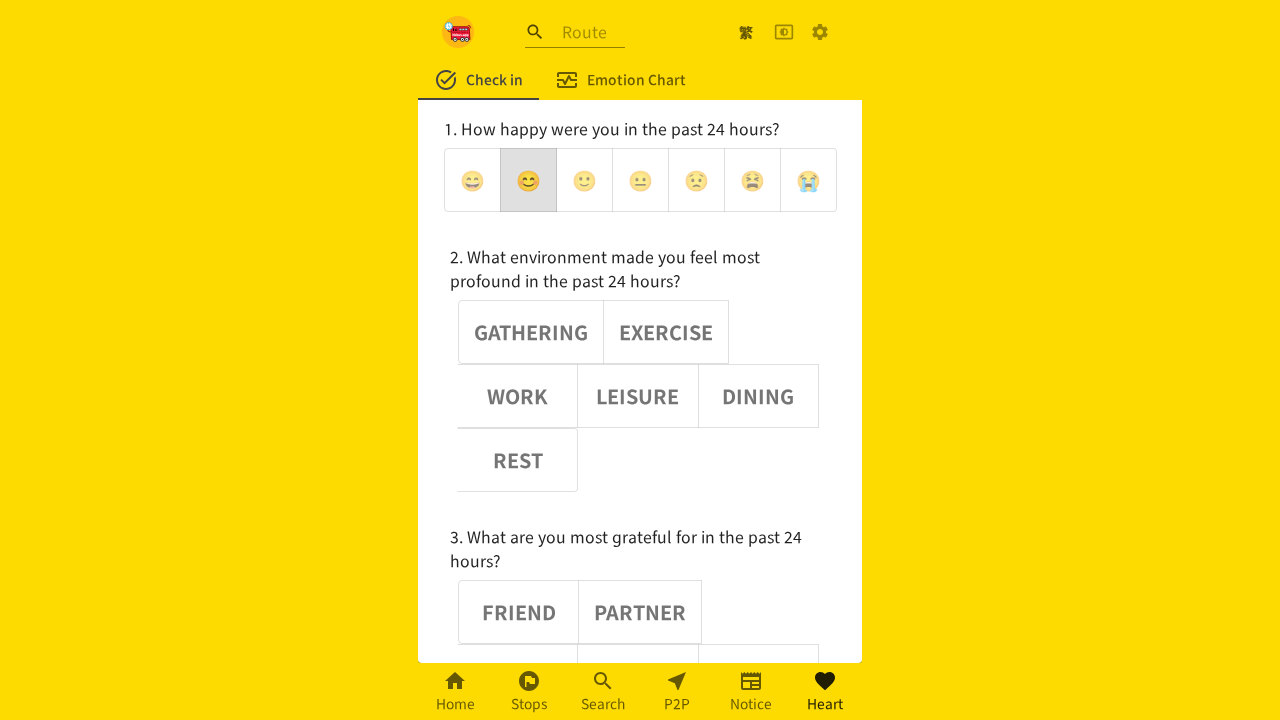

Verified emoji button 0 has aria-pressed='false'
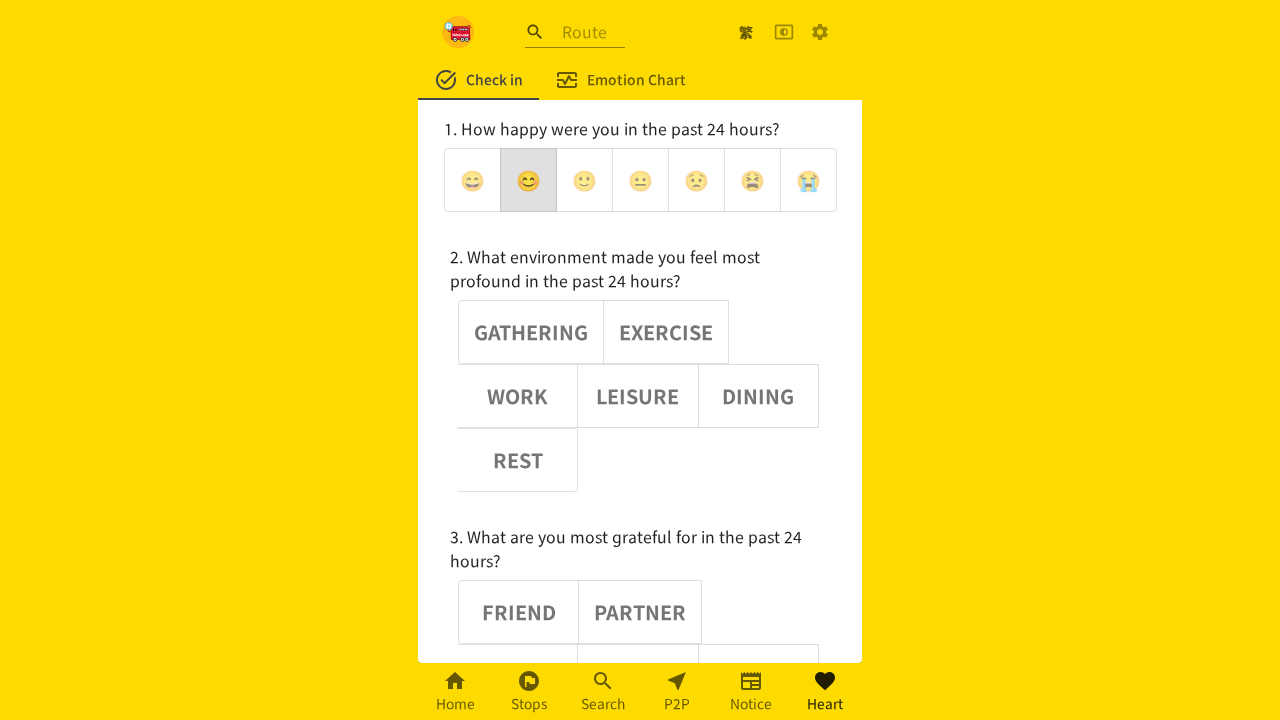

Assertion passed: emoji button 0 is deselected
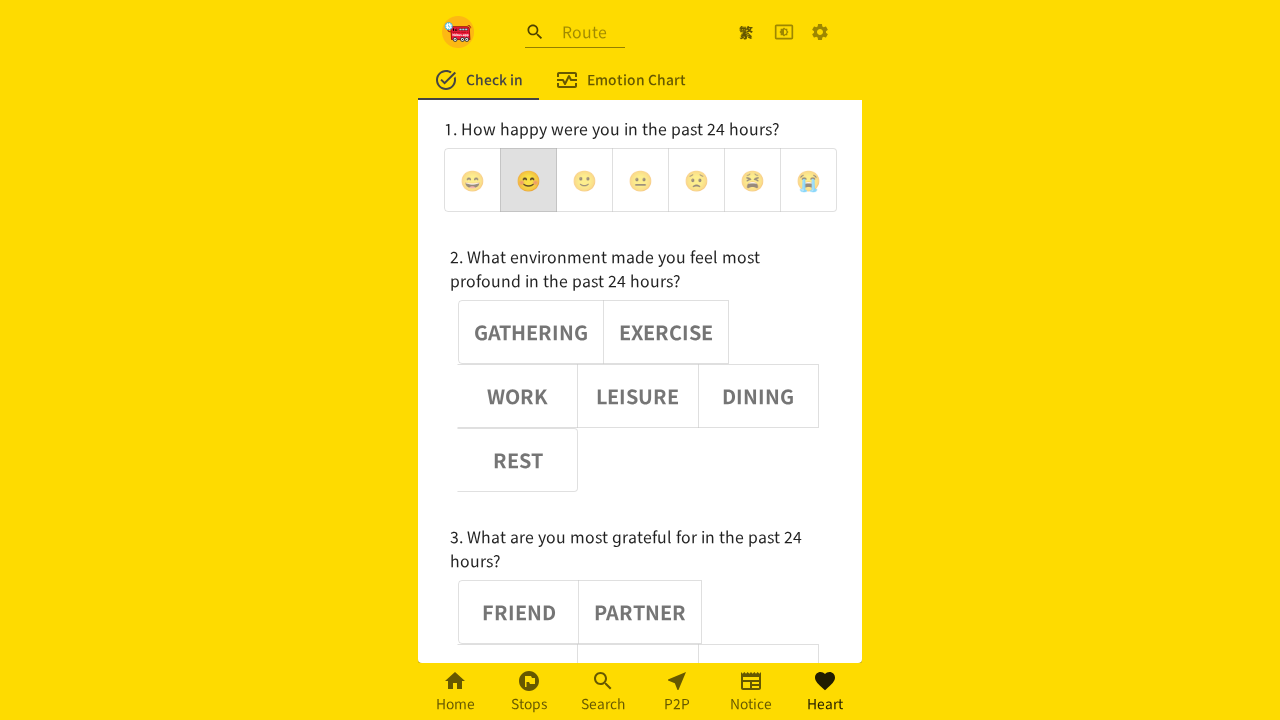

Verified emoji button 2 has aria-pressed='false'
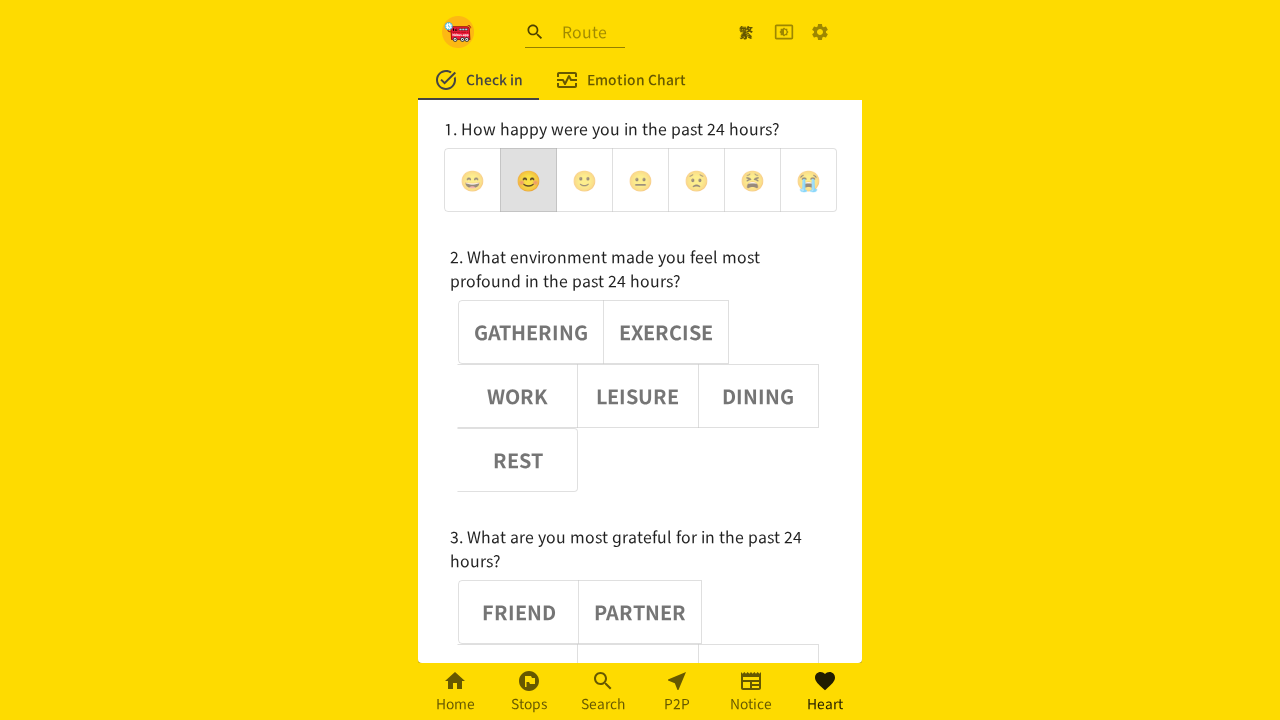

Assertion passed: emoji button 2 is deselected
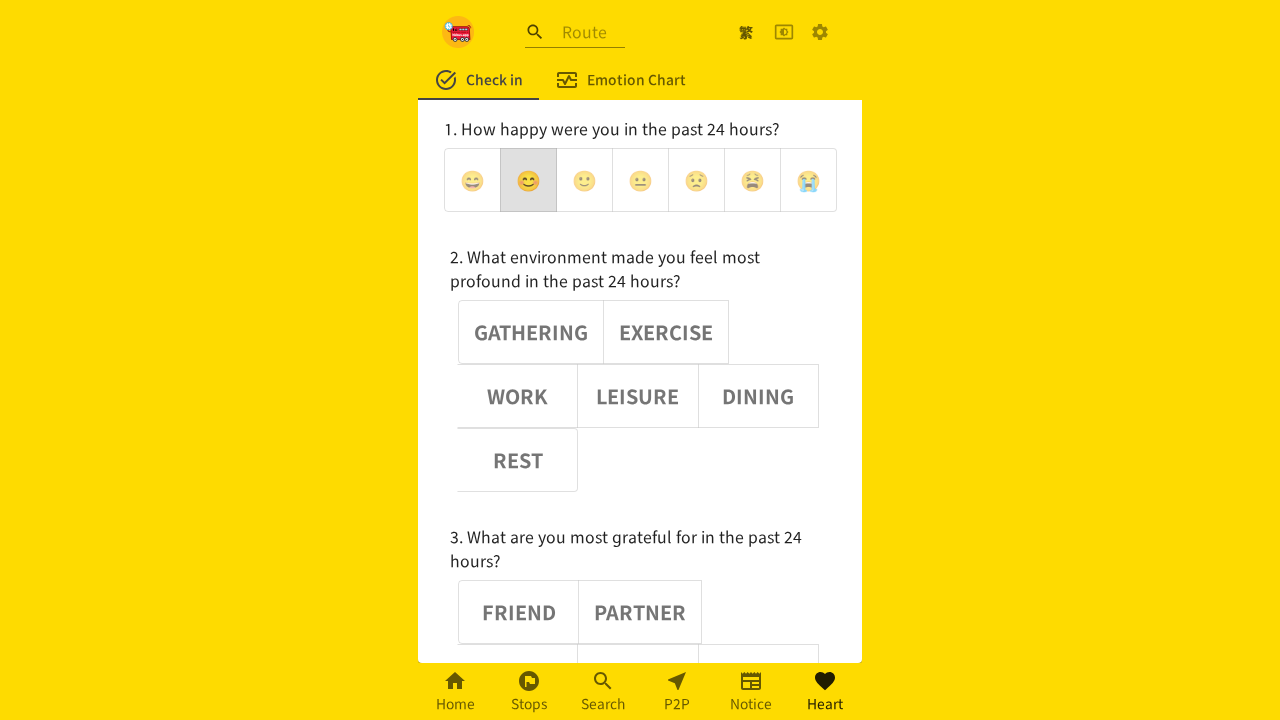

Verified emoji button 3 has aria-pressed='false'
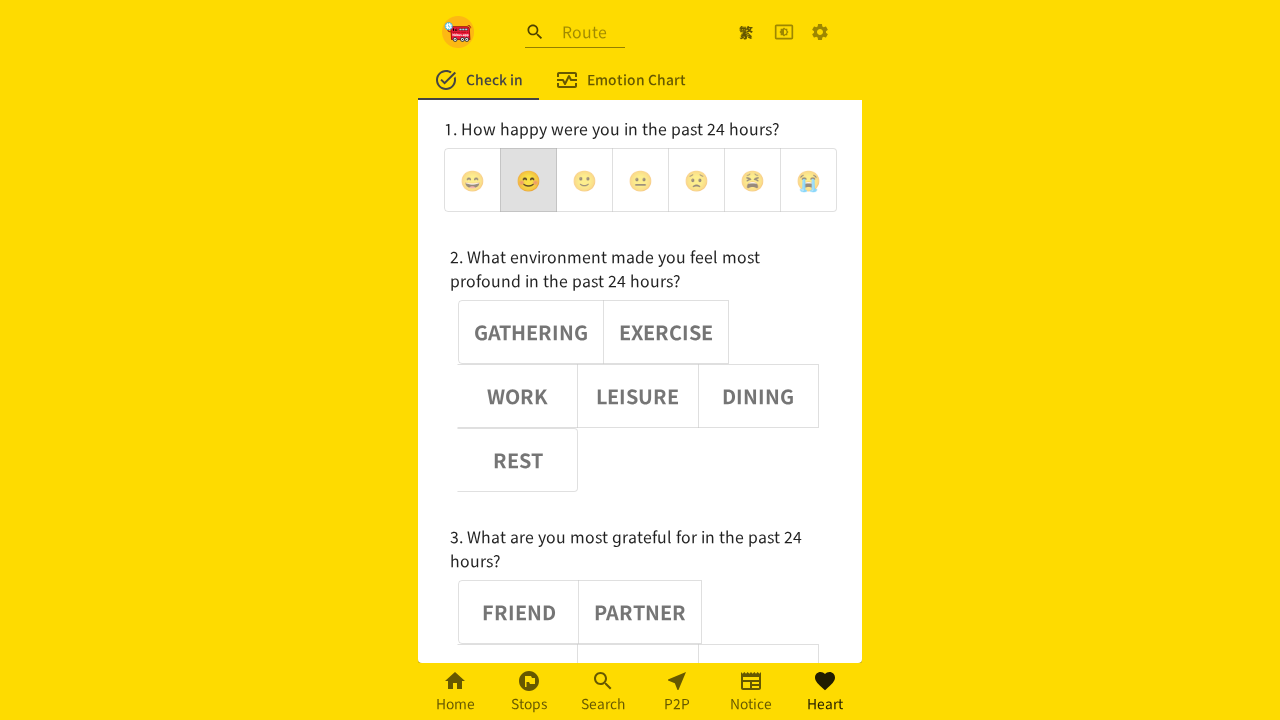

Assertion passed: emoji button 3 is deselected
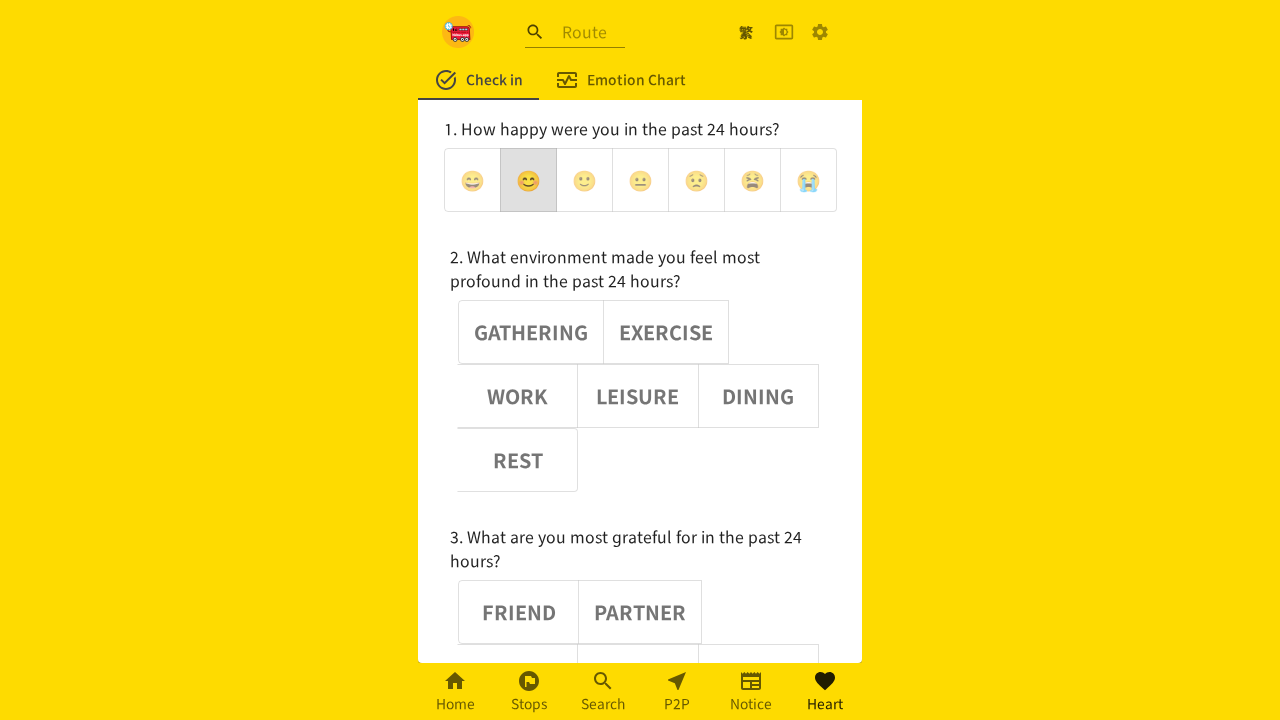

Verified emoji button 4 has aria-pressed='false'
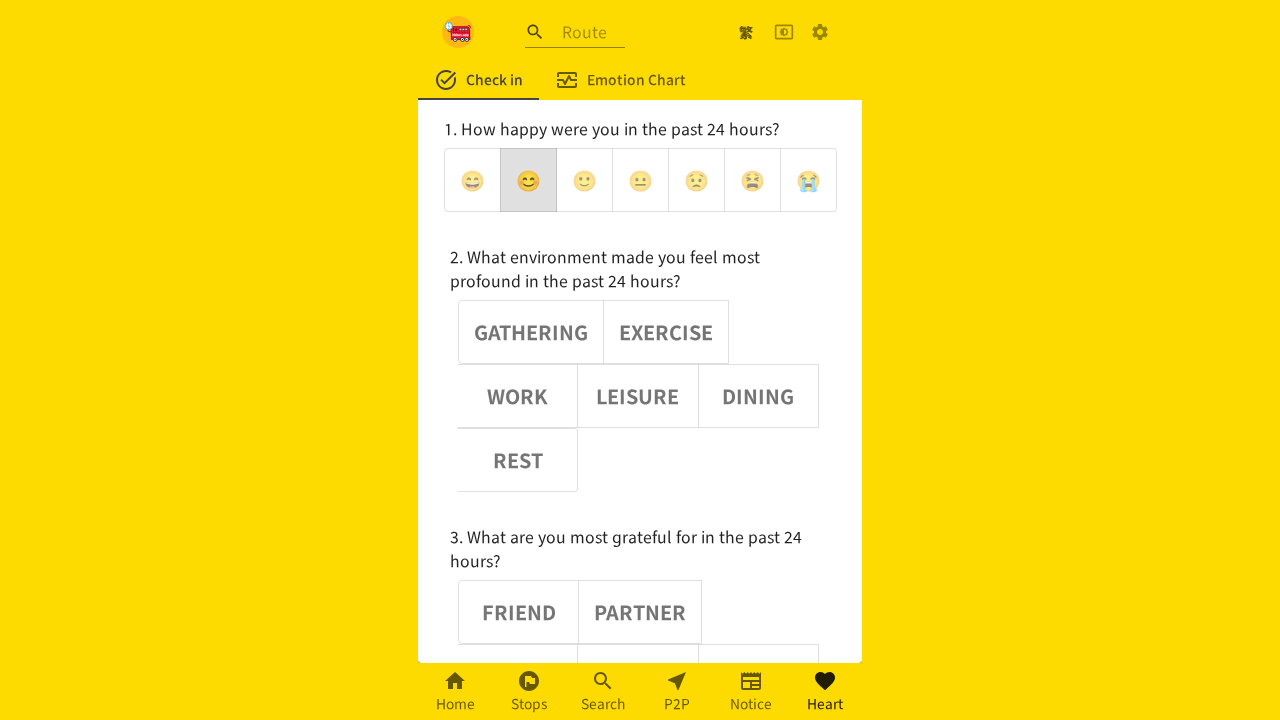

Assertion passed: emoji button 4 is deselected
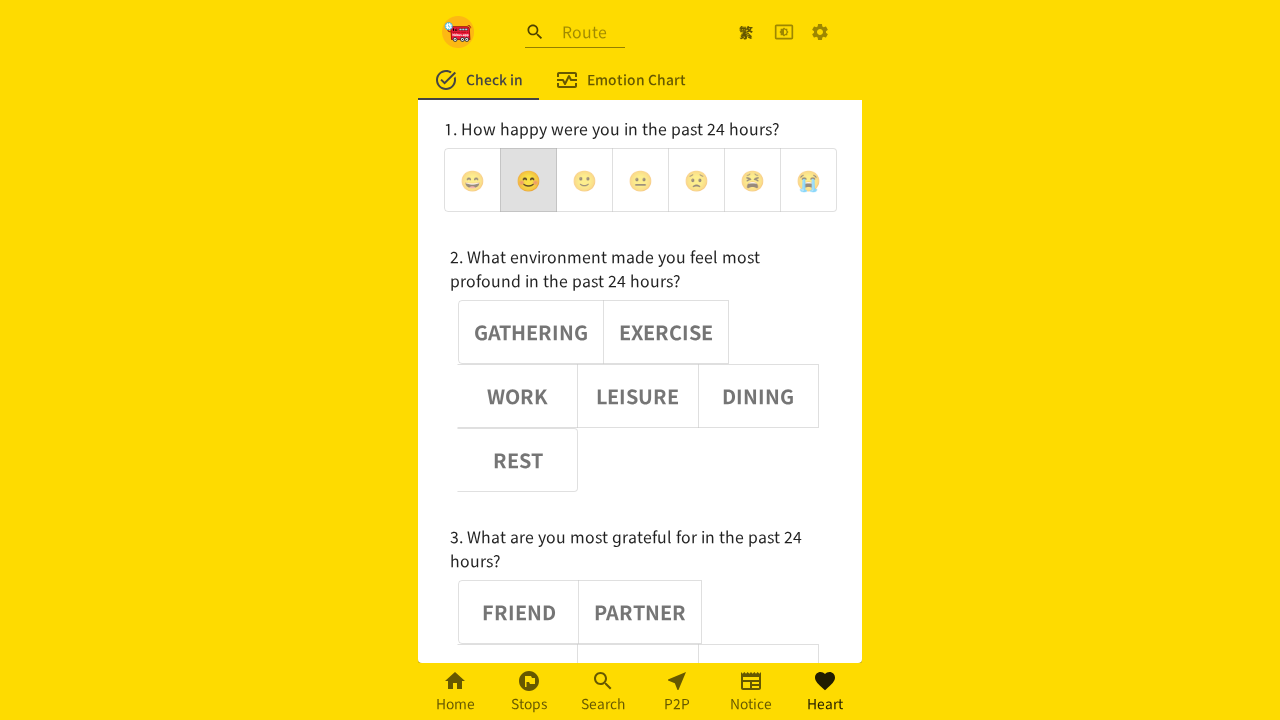

Verified emoji button 5 has aria-pressed='false'
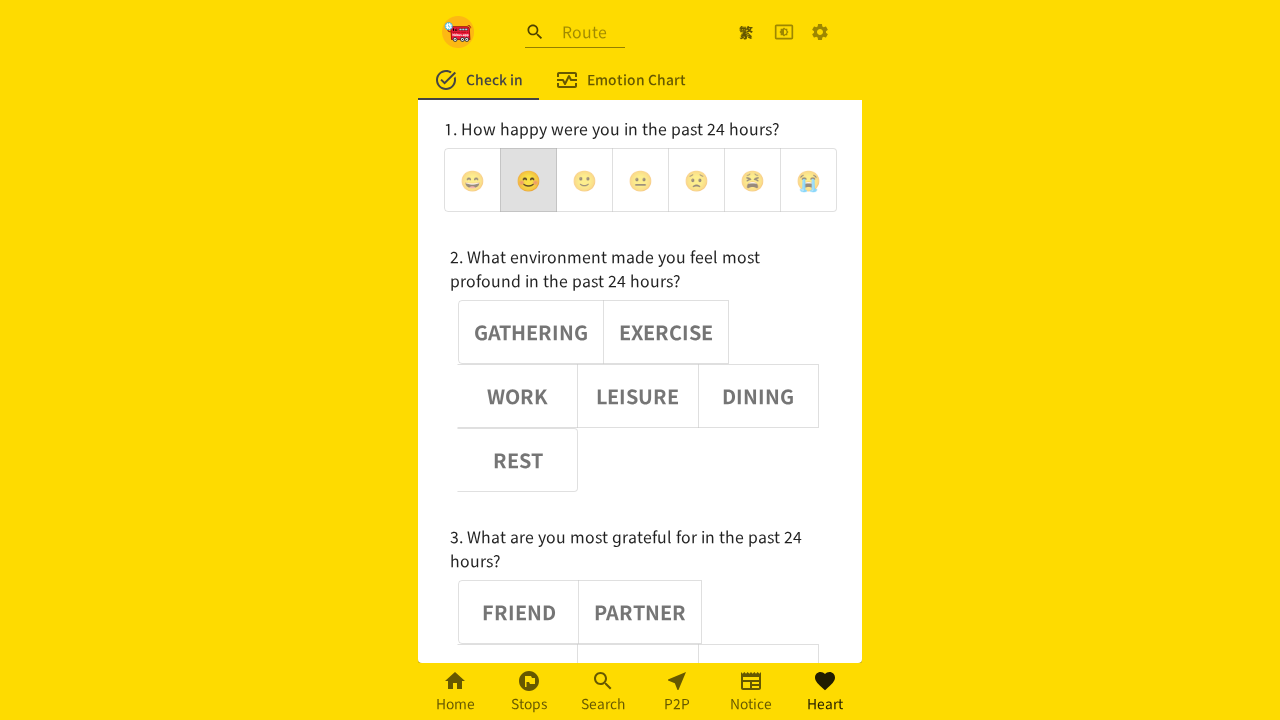

Assertion passed: emoji button 5 is deselected
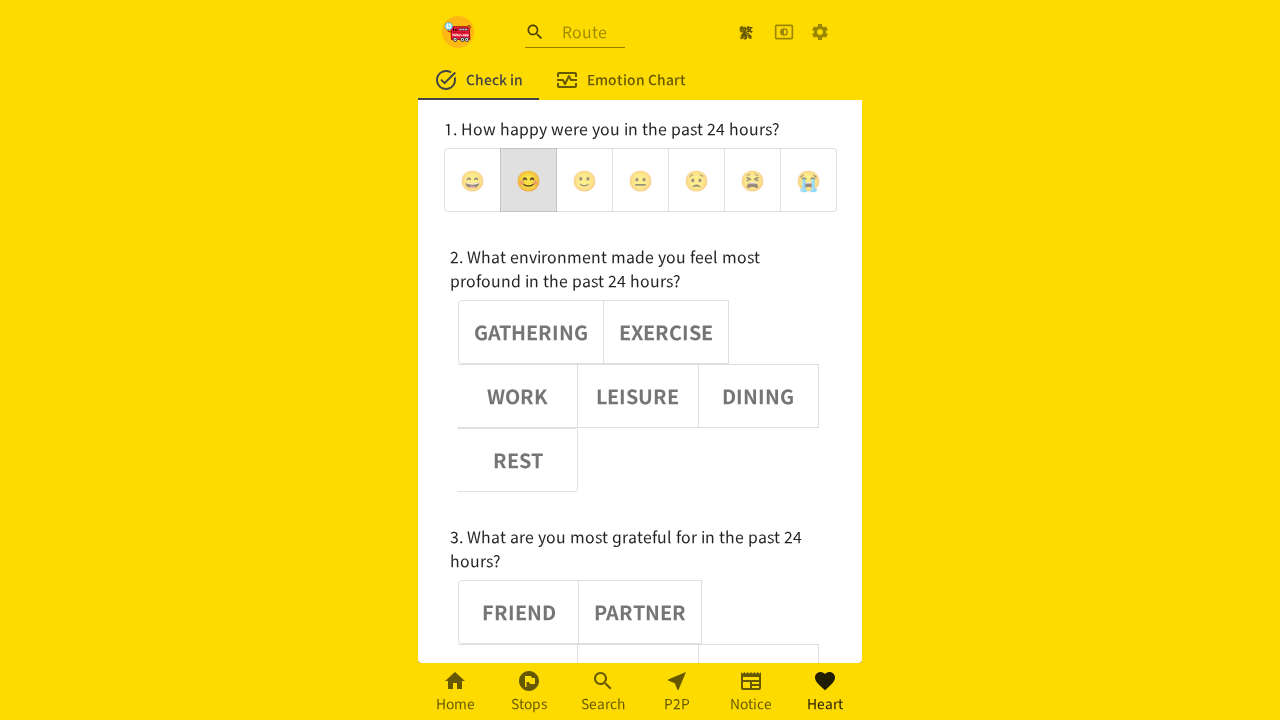

Verified emoji button 6 has aria-pressed='false'
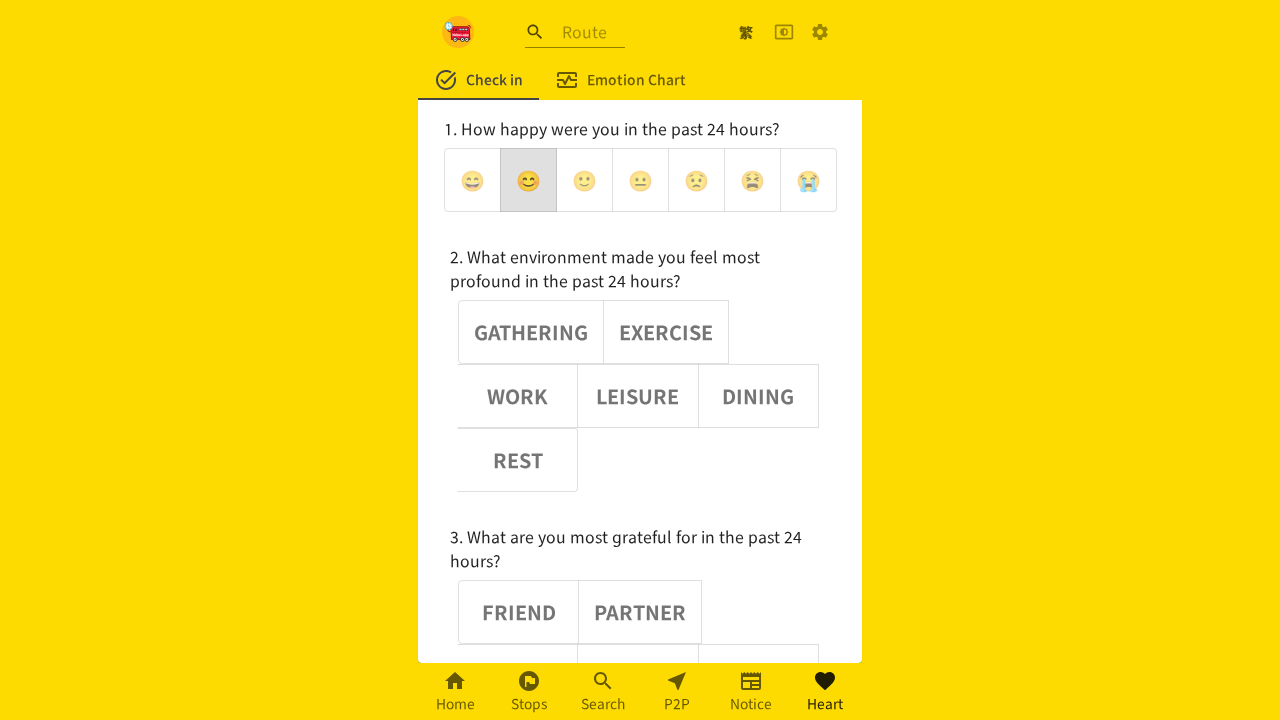

Assertion passed: emoji button 6 is deselected
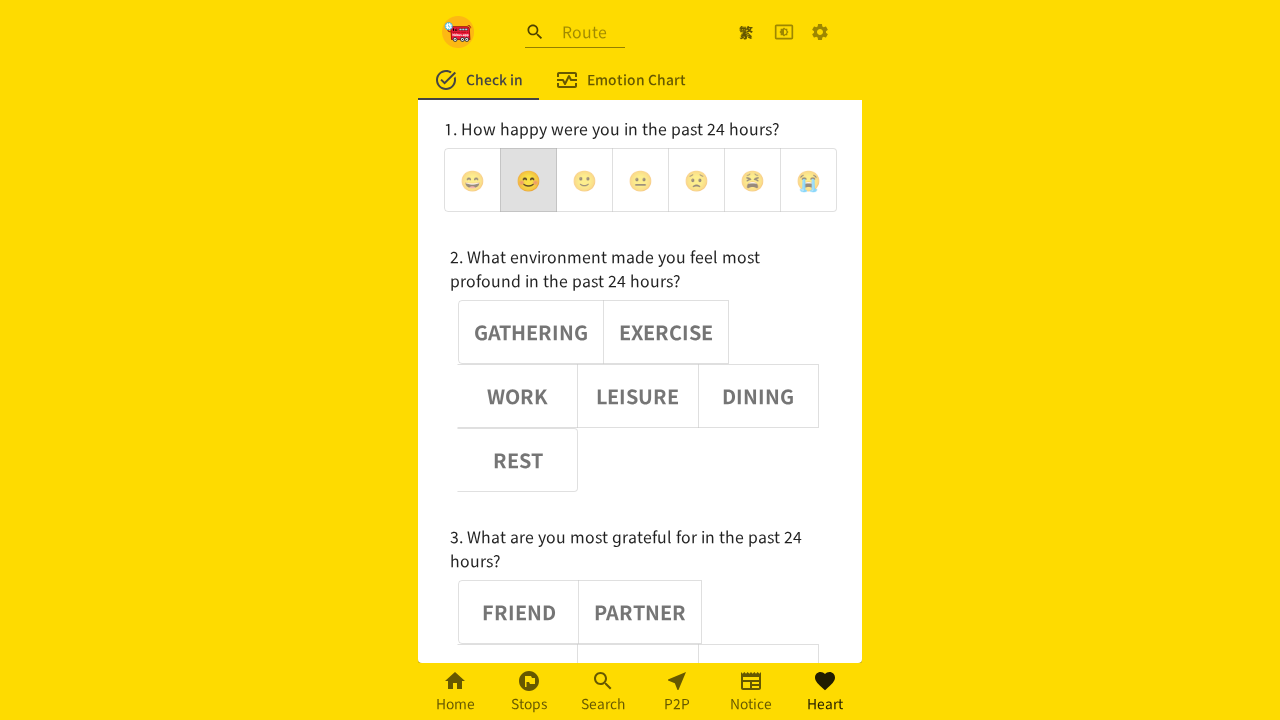

Clicked emoji button 2 at (584, 180) on (//div[@role='group'])[1] >> button >> nth=2
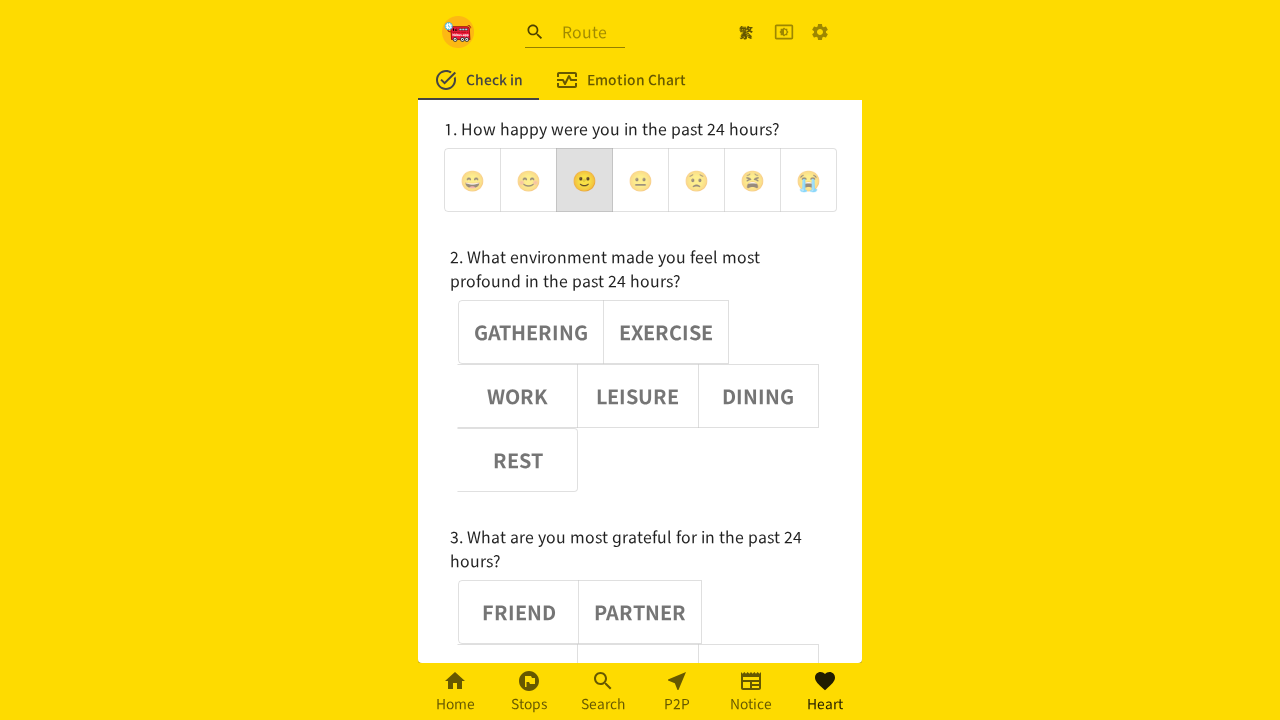

Waited 1 second after clicking emoji button 2
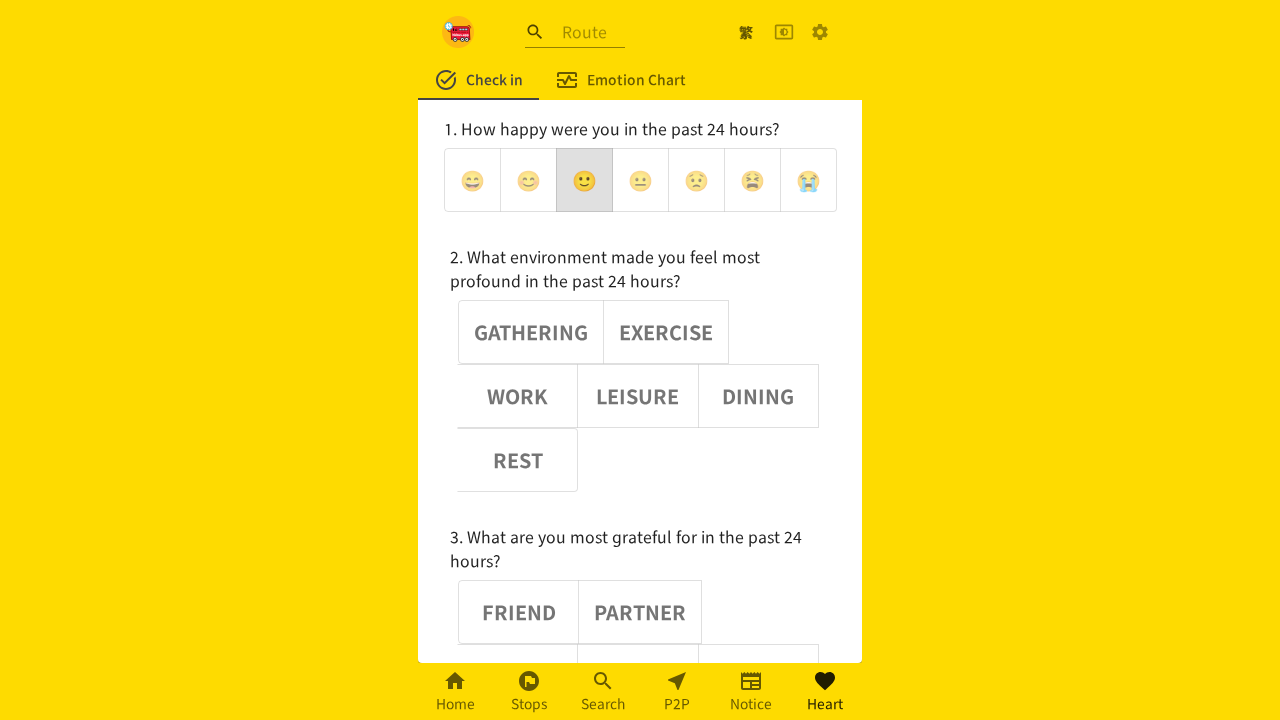

Verified emoji button 2 has aria-pressed='true'
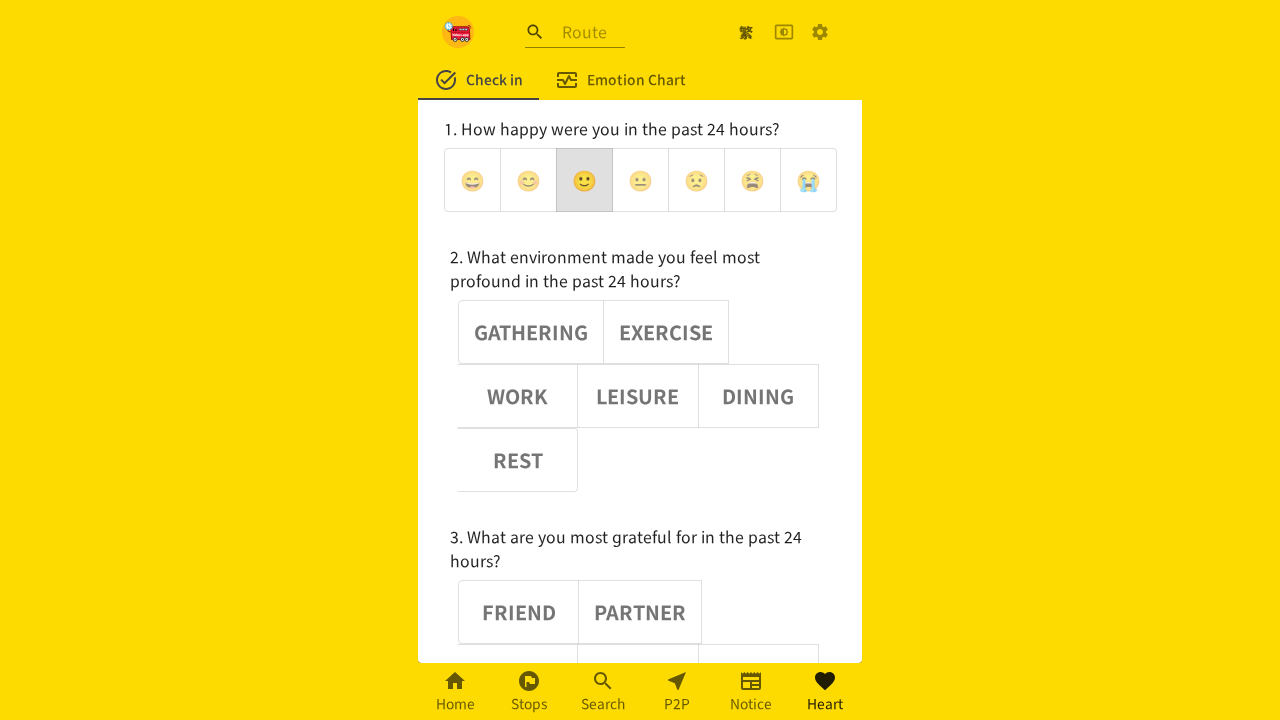

Assertion passed: emoji button 2 is selected
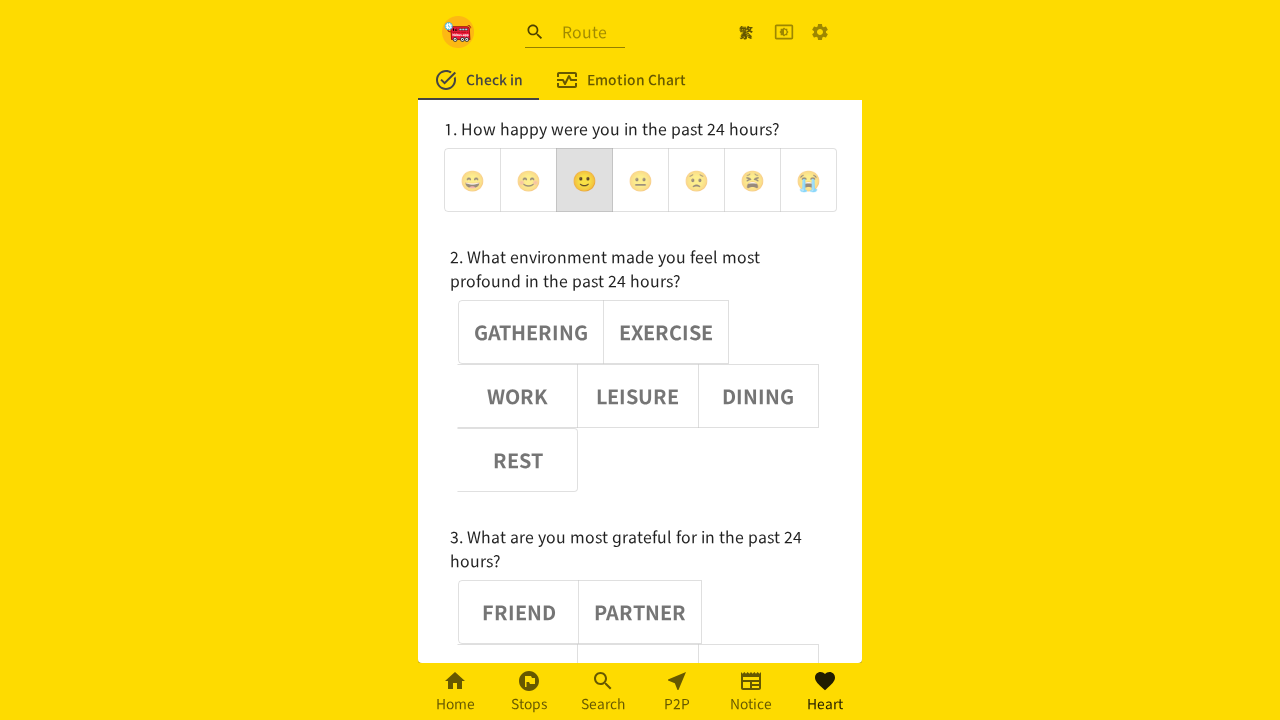

Verified emoji button 0 has aria-pressed='false'
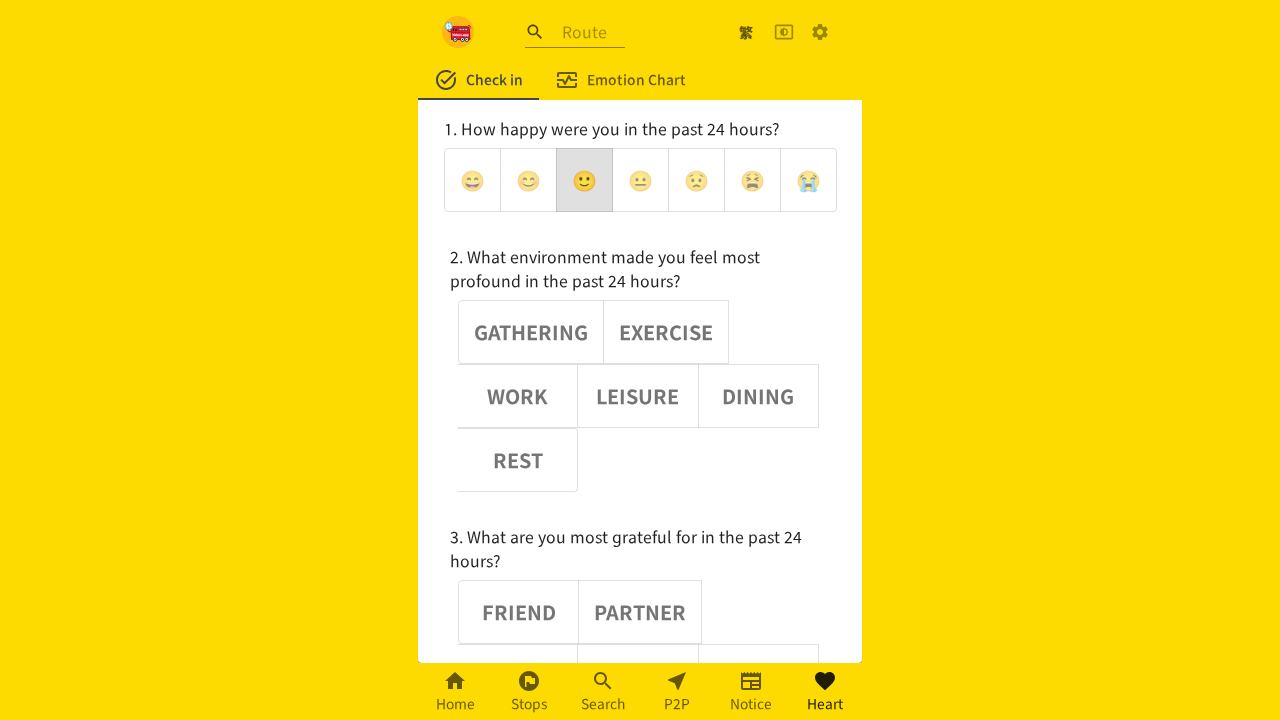

Assertion passed: emoji button 0 is deselected
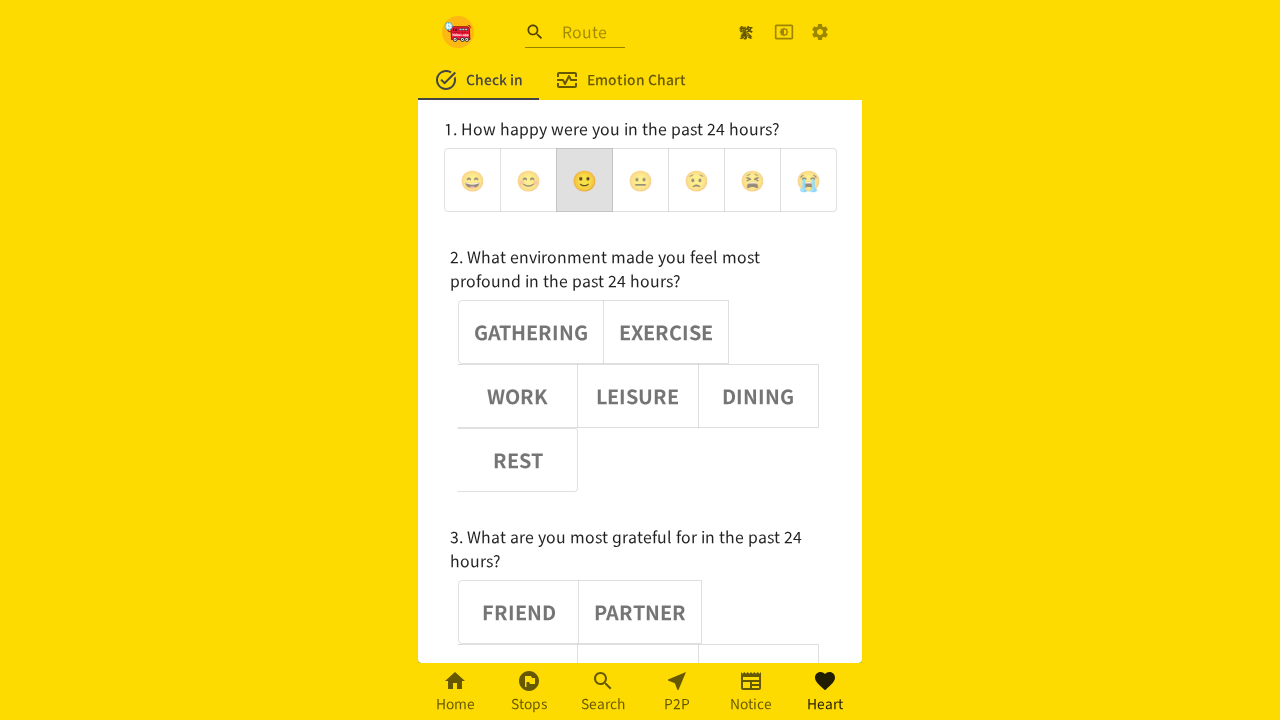

Verified emoji button 1 has aria-pressed='false'
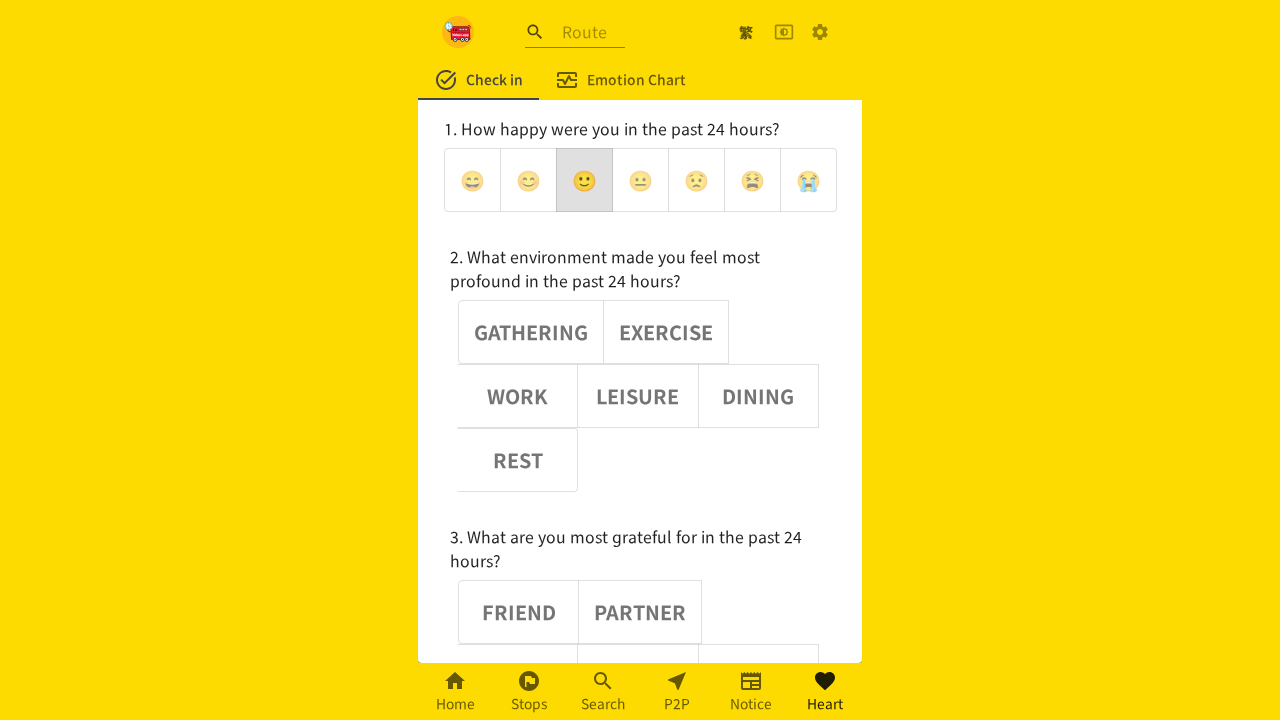

Assertion passed: emoji button 1 is deselected
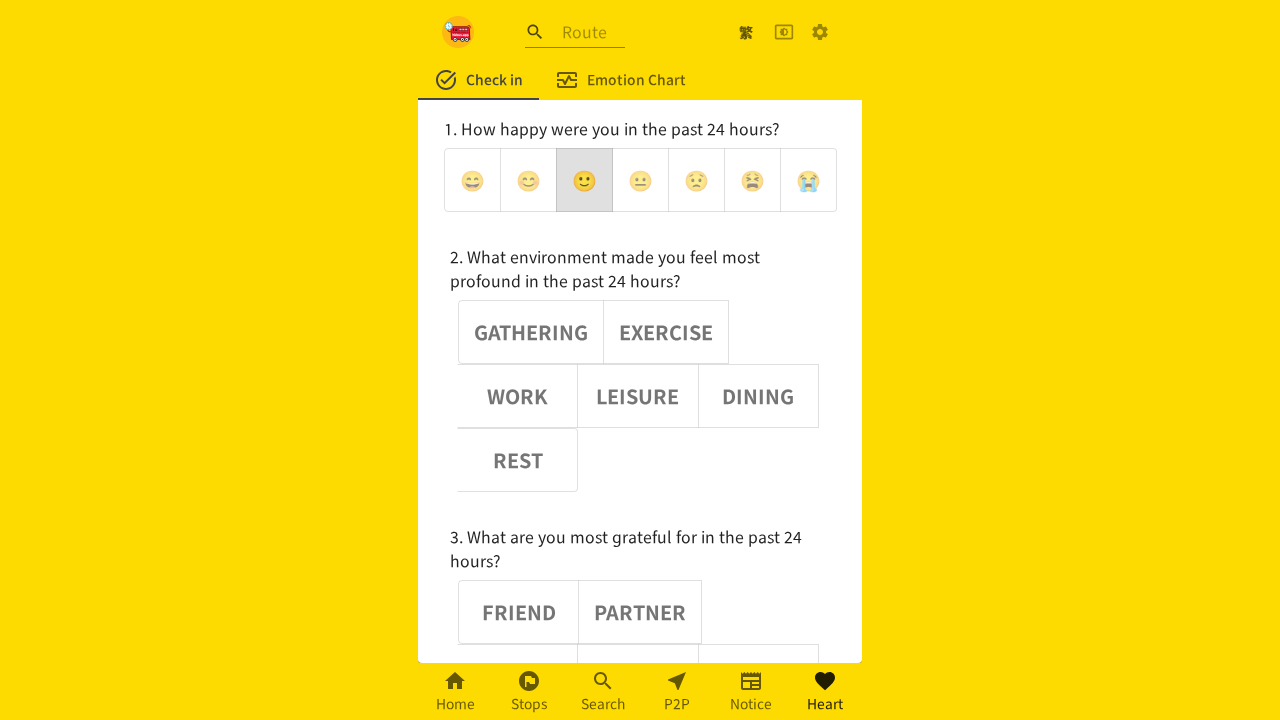

Verified emoji button 3 has aria-pressed='false'
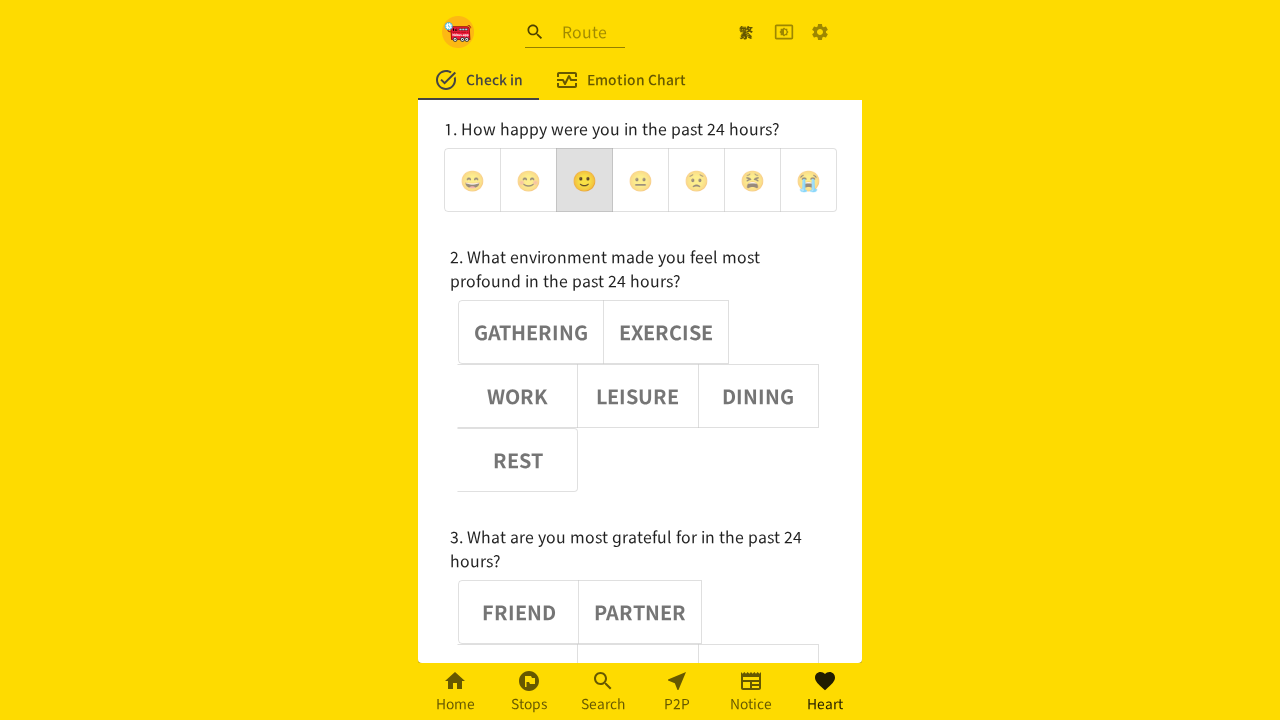

Assertion passed: emoji button 3 is deselected
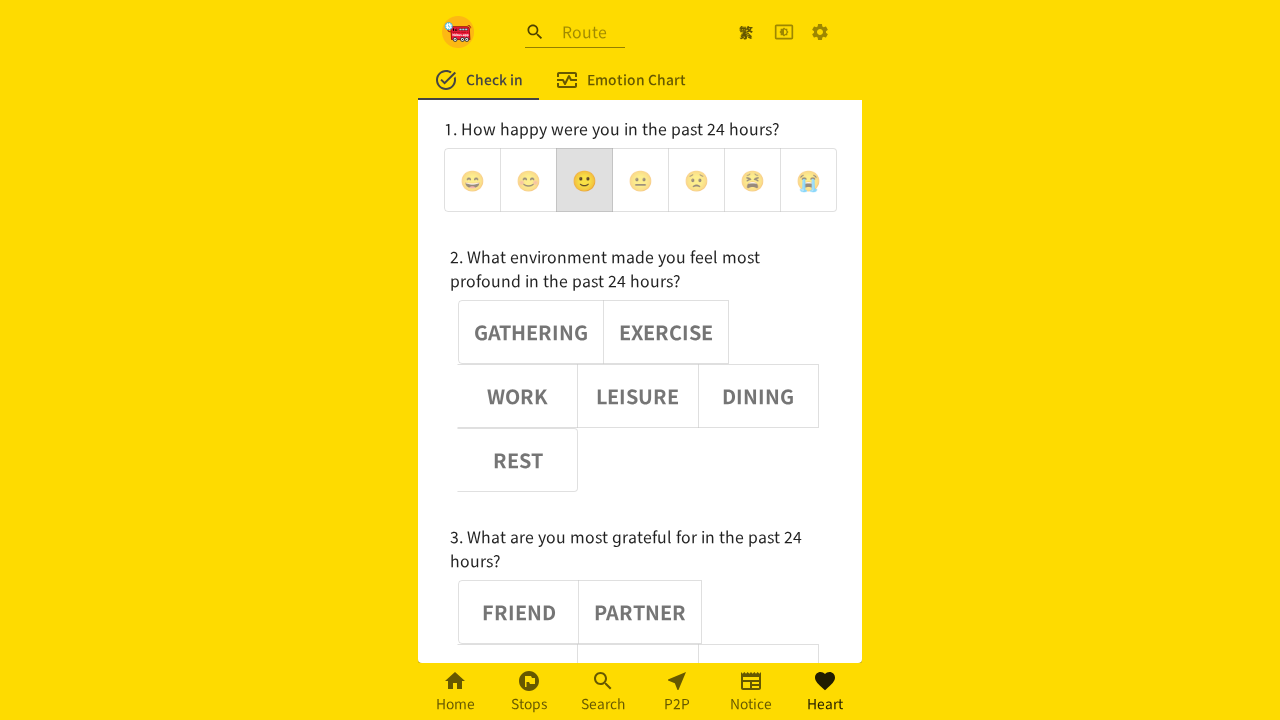

Verified emoji button 4 has aria-pressed='false'
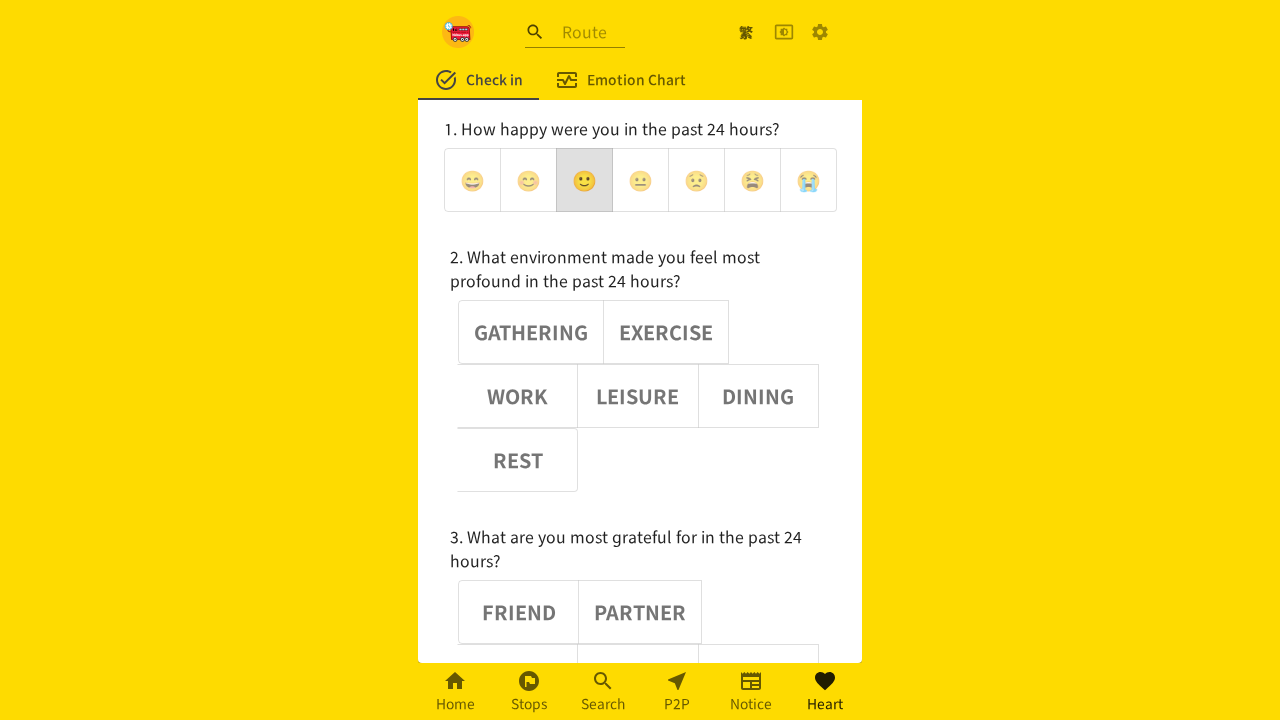

Assertion passed: emoji button 4 is deselected
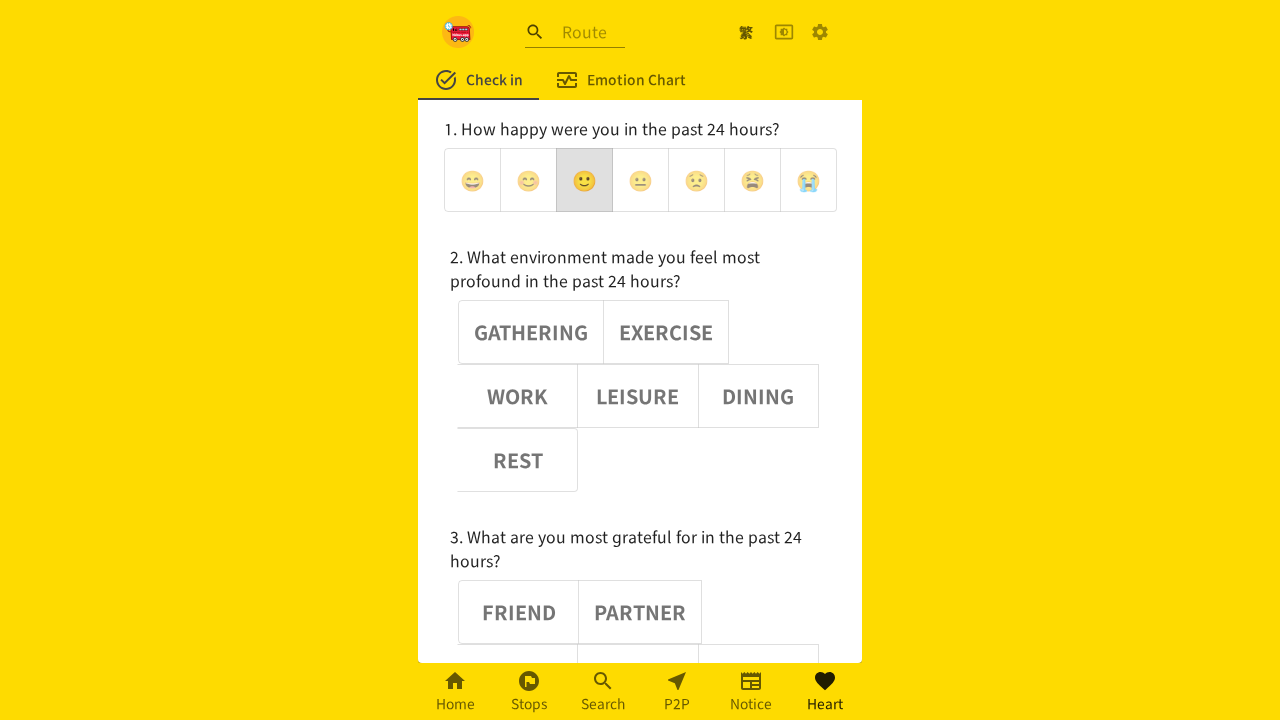

Verified emoji button 5 has aria-pressed='false'
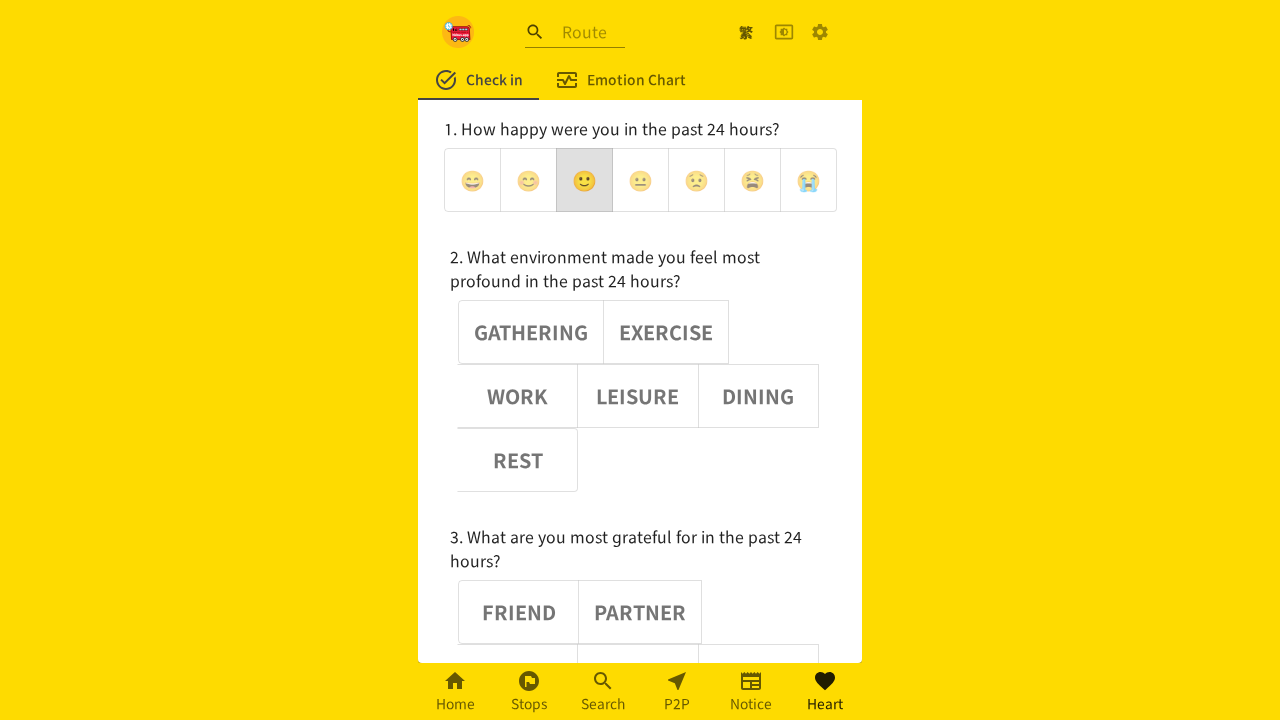

Assertion passed: emoji button 5 is deselected
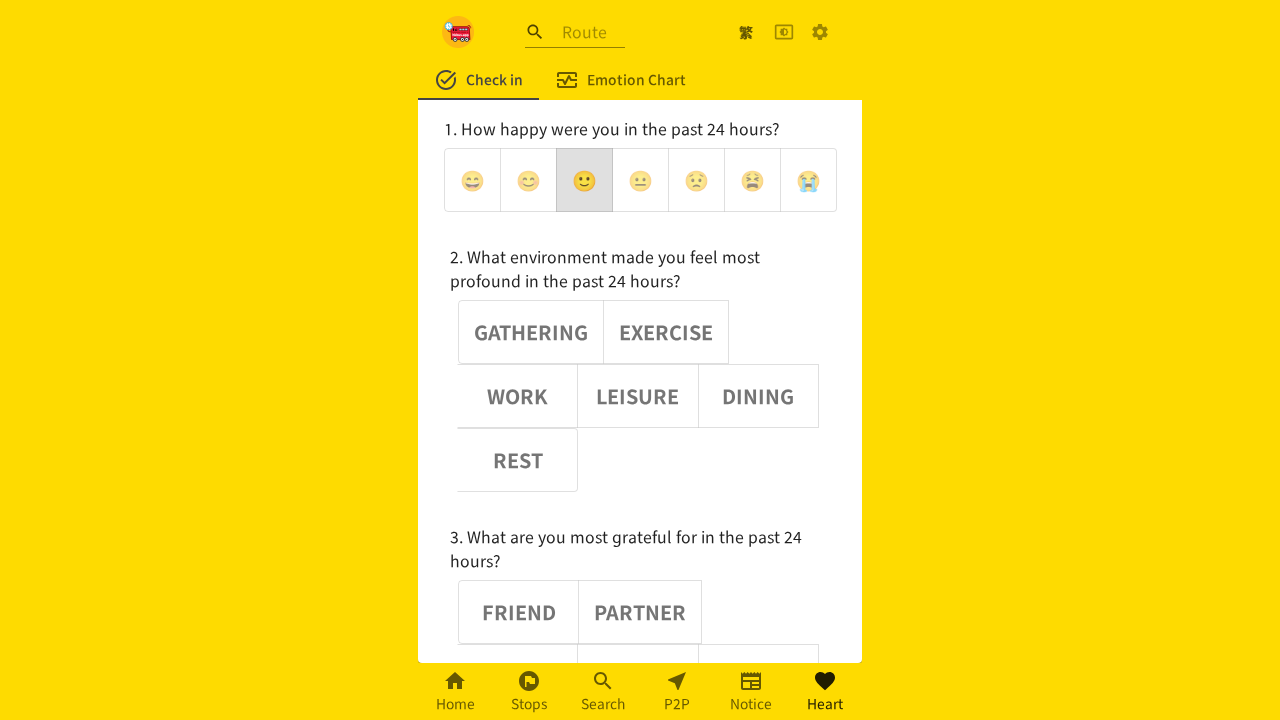

Verified emoji button 6 has aria-pressed='false'
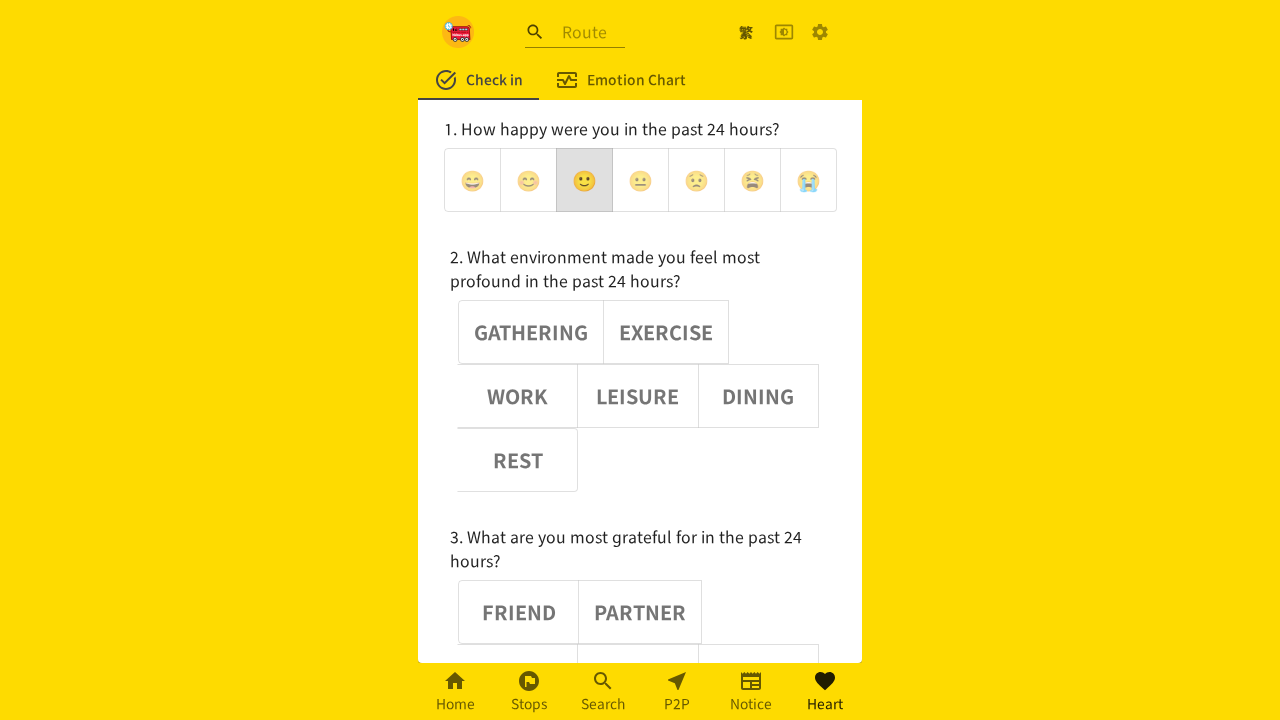

Assertion passed: emoji button 6 is deselected
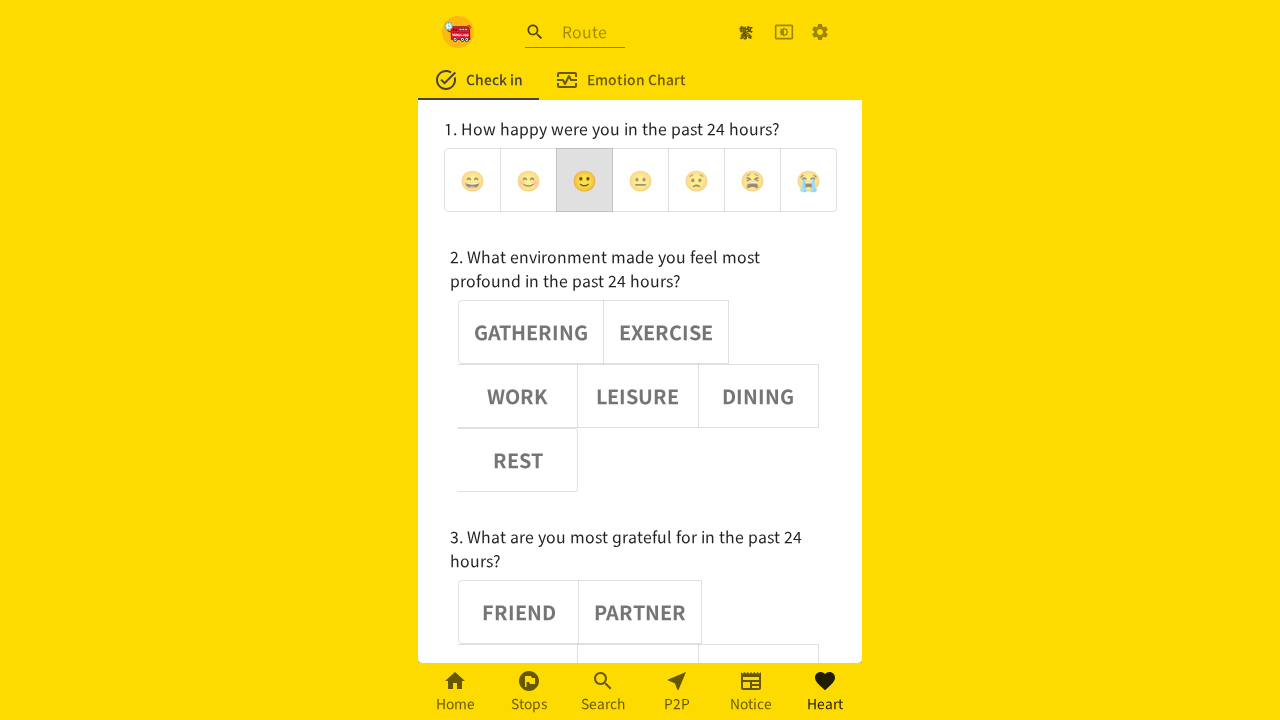

Clicked emoji button 3 at (640, 180) on (//div[@role='group'])[1] >> button >> nth=3
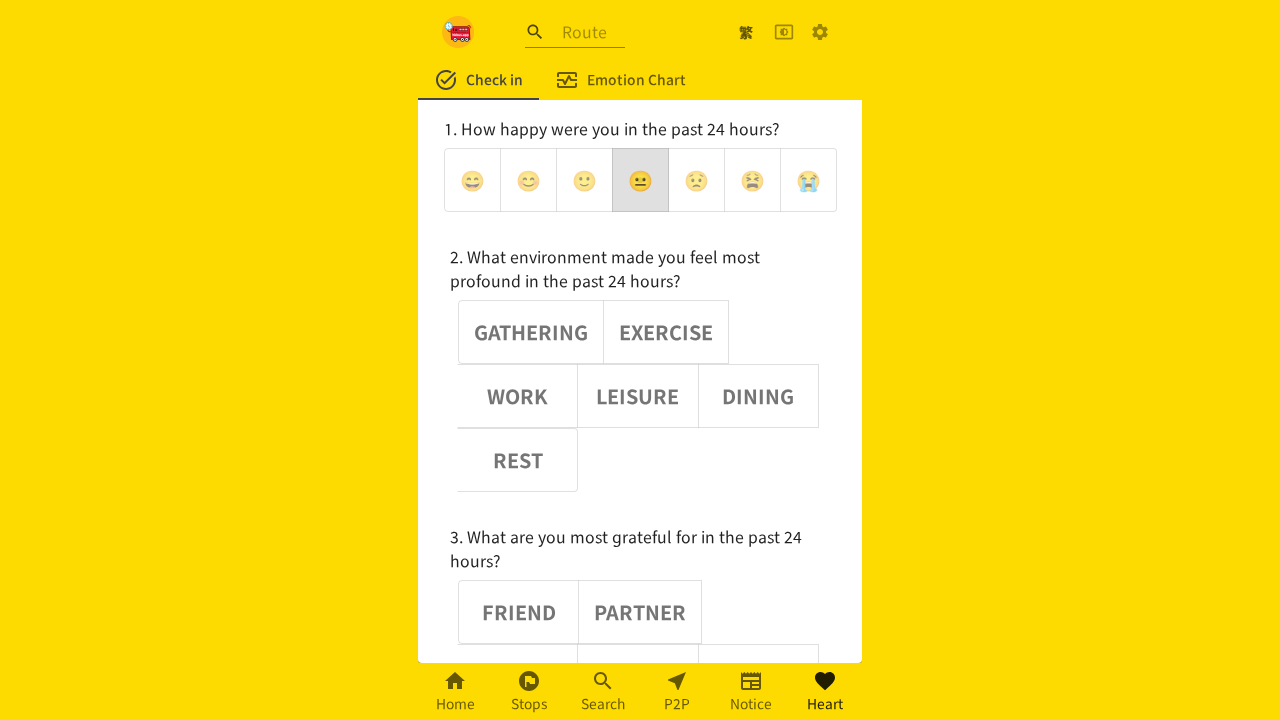

Waited 1 second after clicking emoji button 3
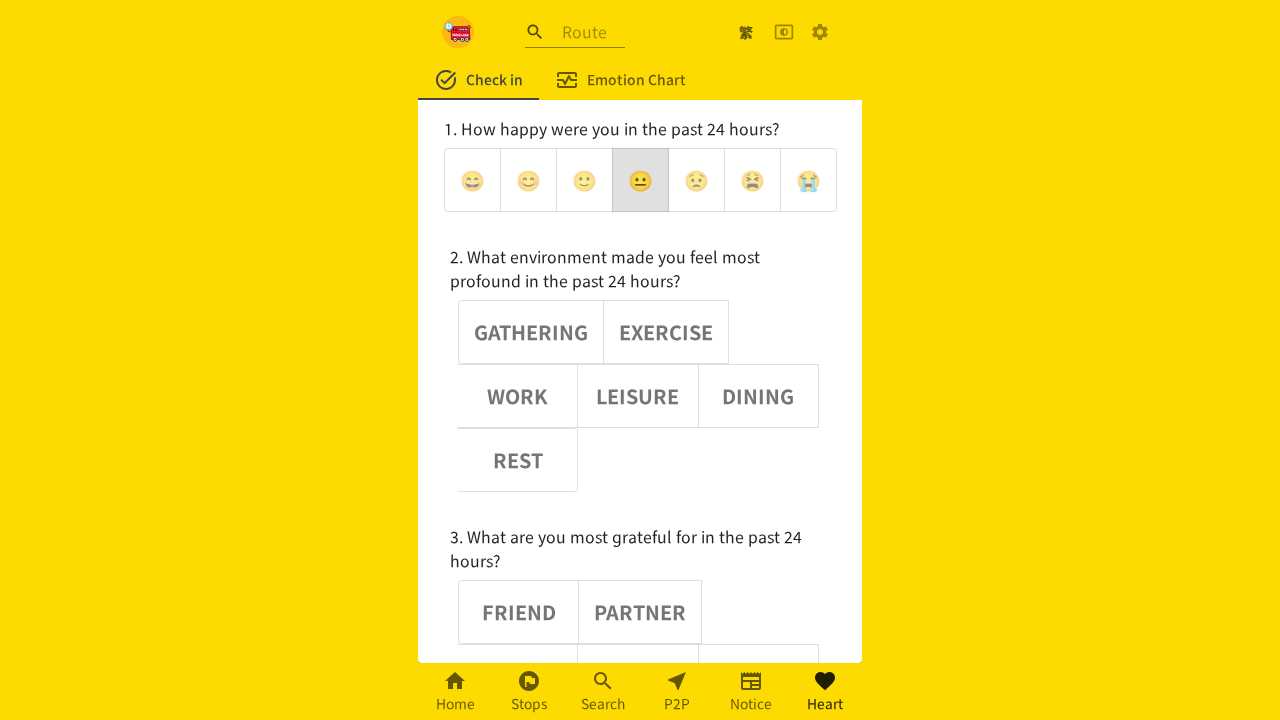

Verified emoji button 3 has aria-pressed='true'
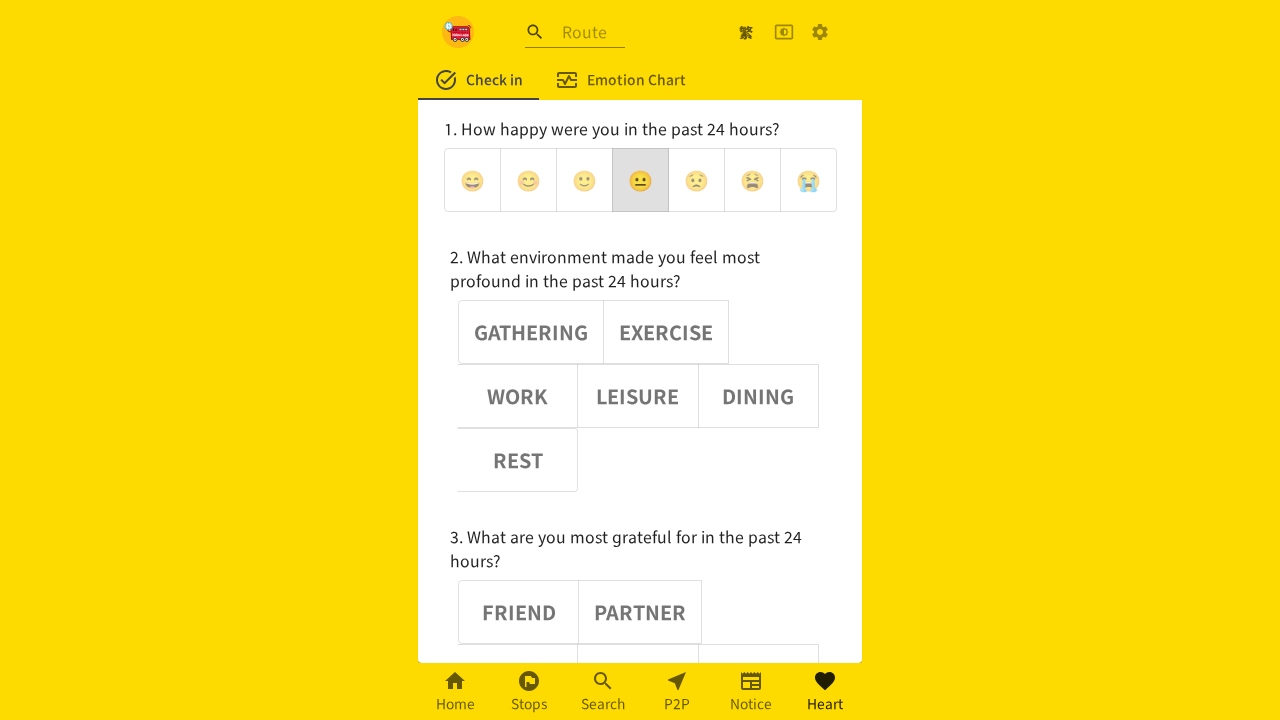

Assertion passed: emoji button 3 is selected
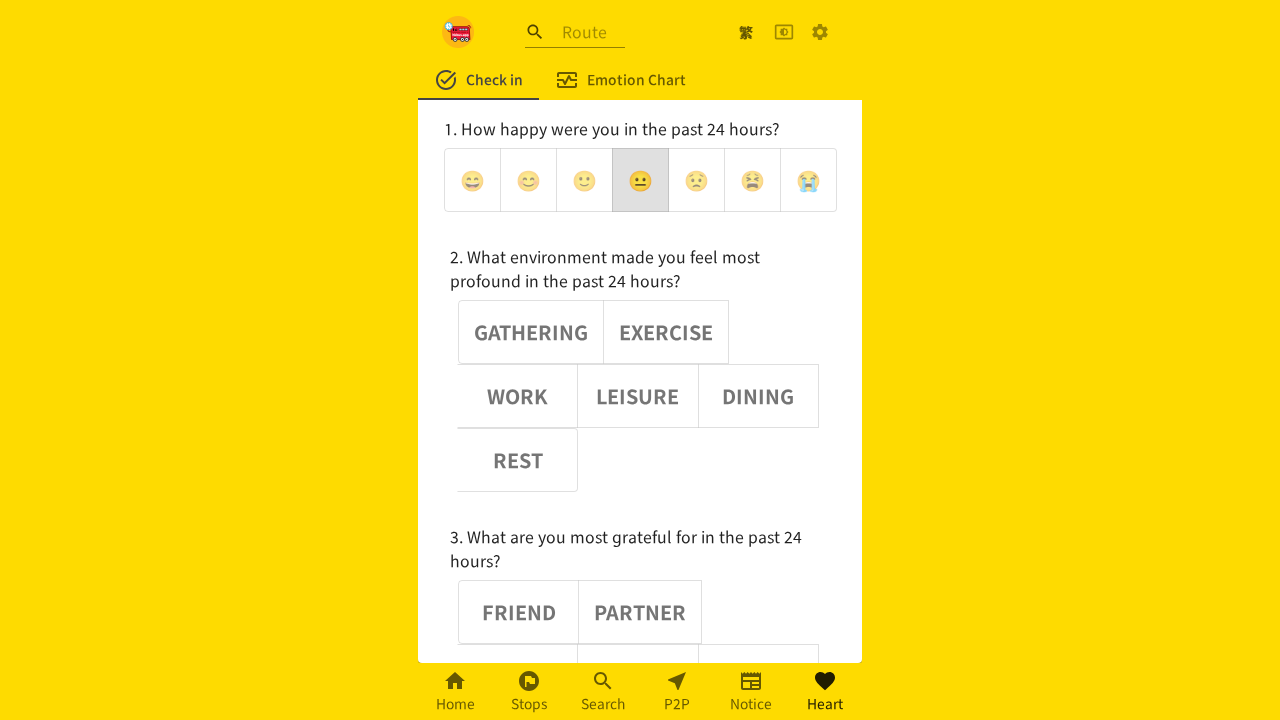

Verified emoji button 0 has aria-pressed='false'
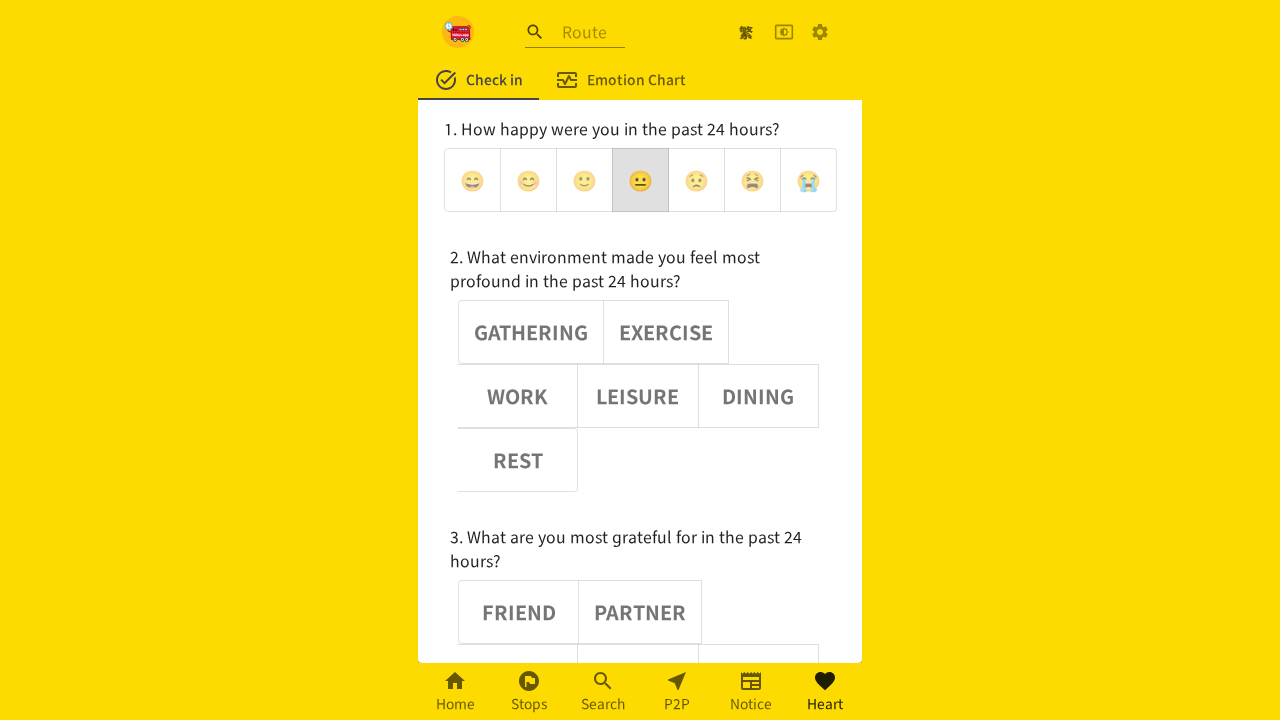

Assertion passed: emoji button 0 is deselected
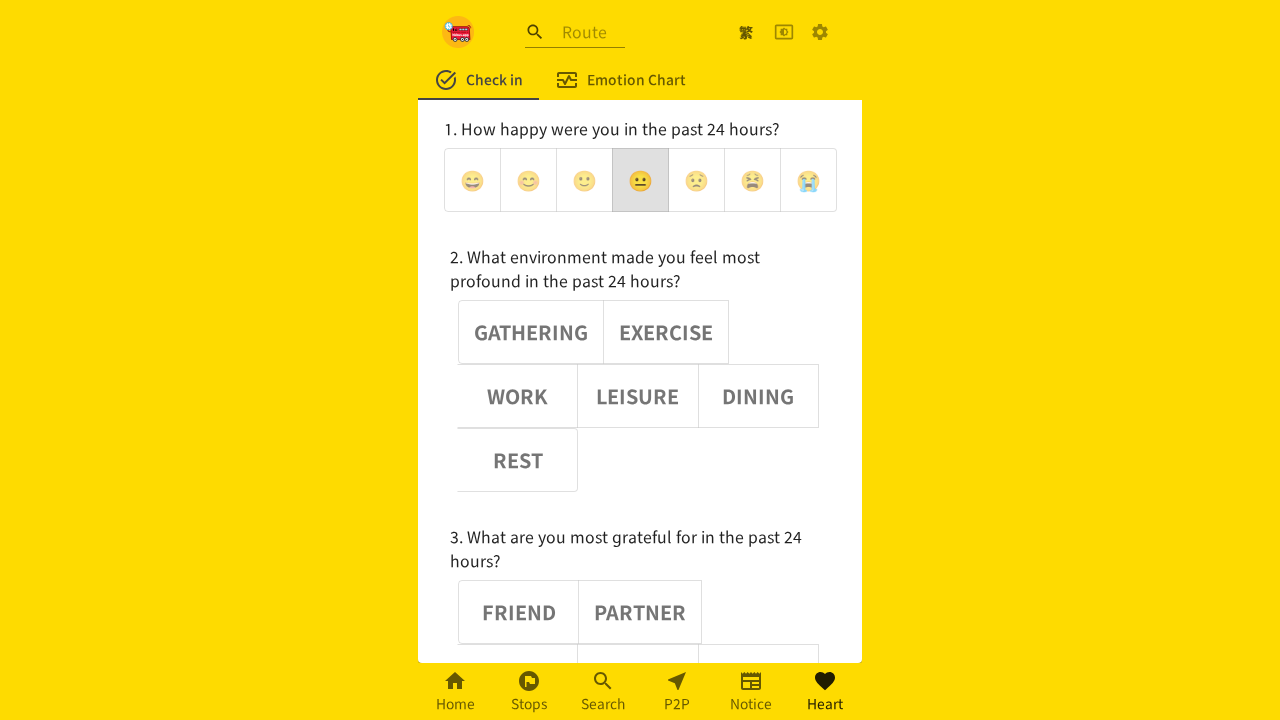

Verified emoji button 1 has aria-pressed='false'
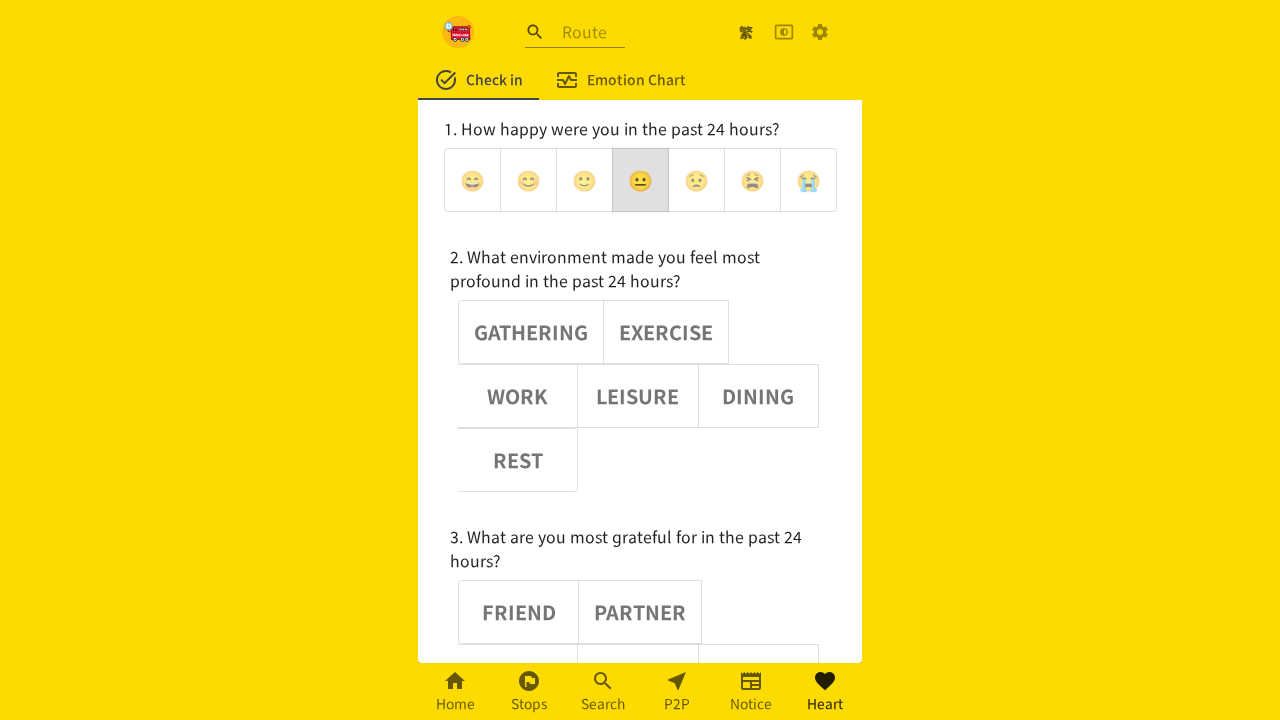

Assertion passed: emoji button 1 is deselected
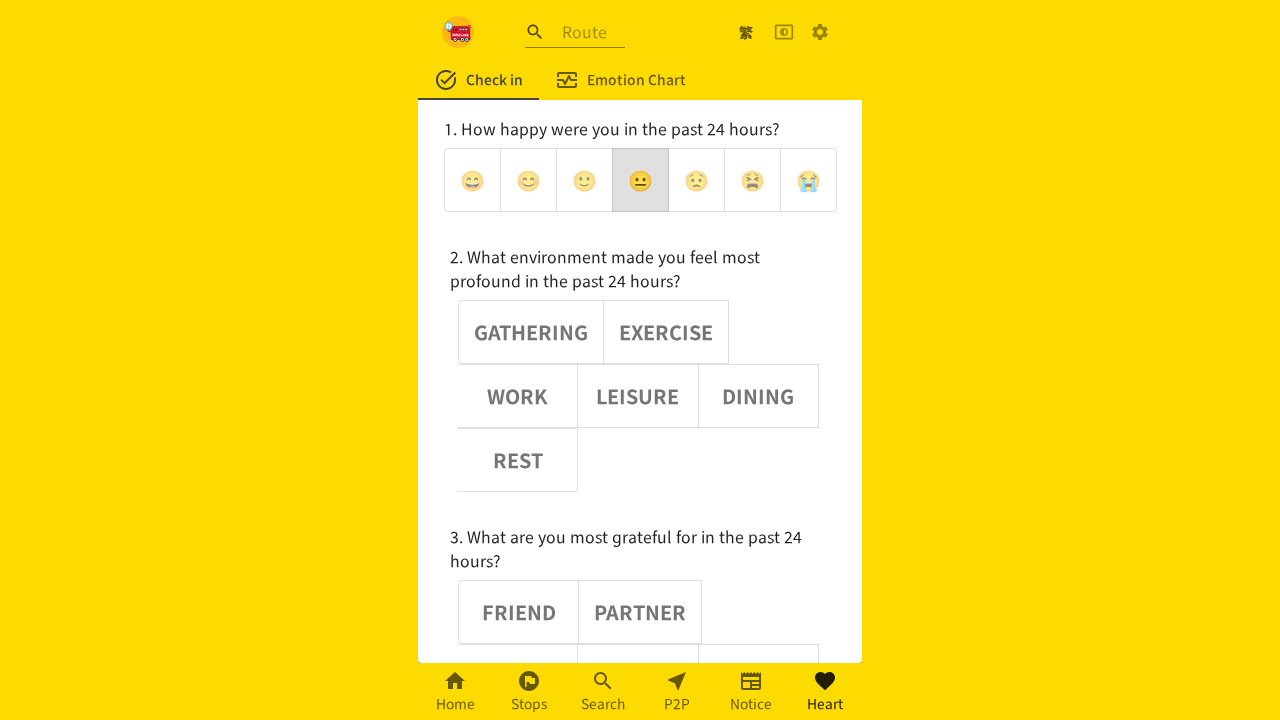

Verified emoji button 2 has aria-pressed='false'
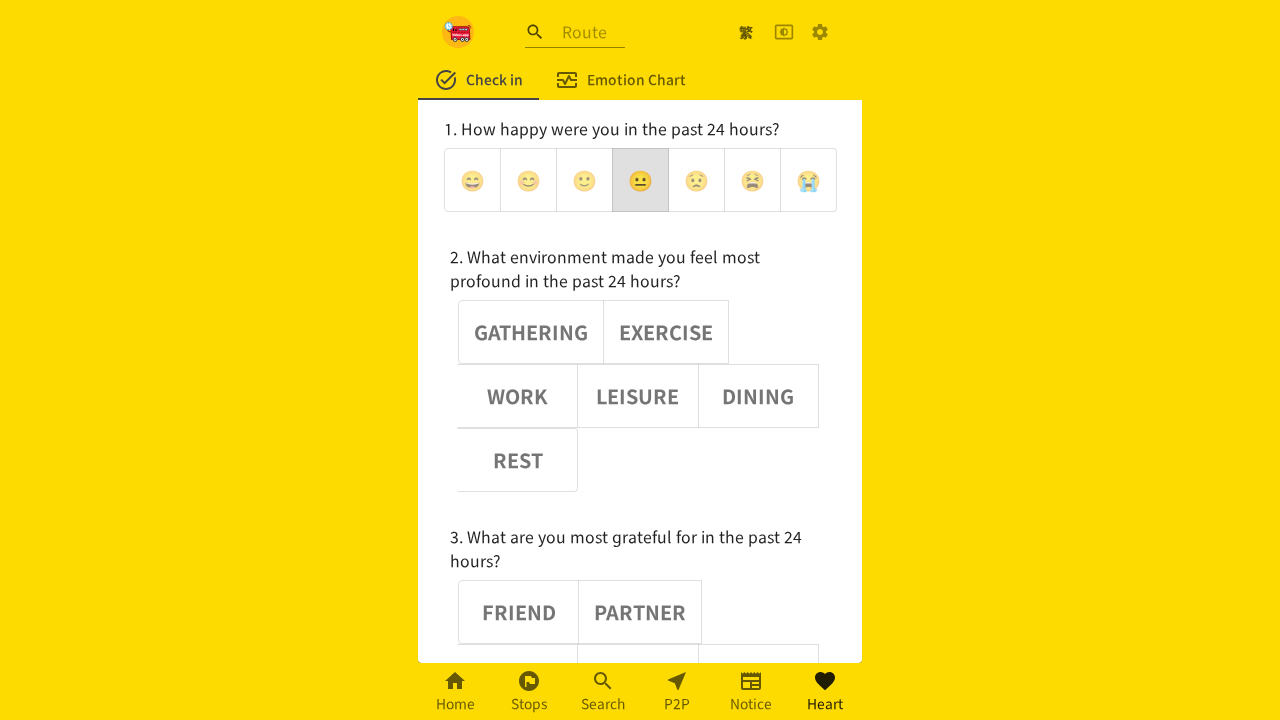

Assertion passed: emoji button 2 is deselected
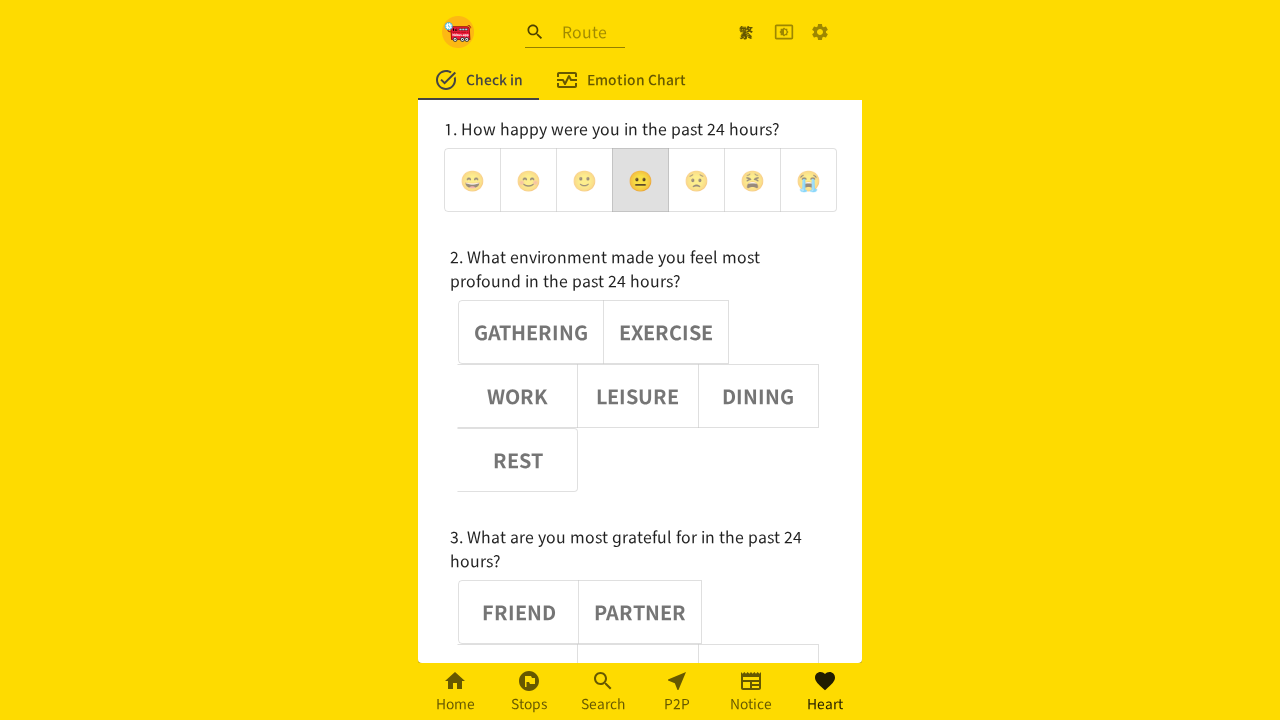

Verified emoji button 4 has aria-pressed='false'
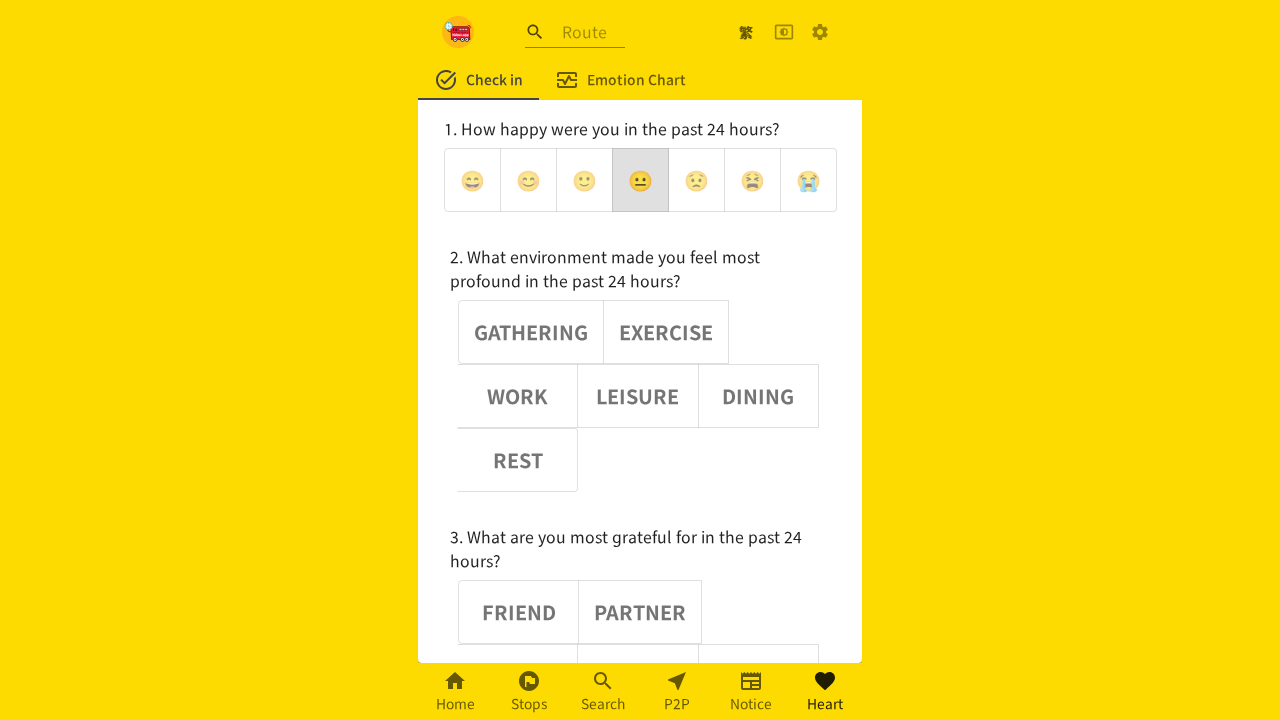

Assertion passed: emoji button 4 is deselected
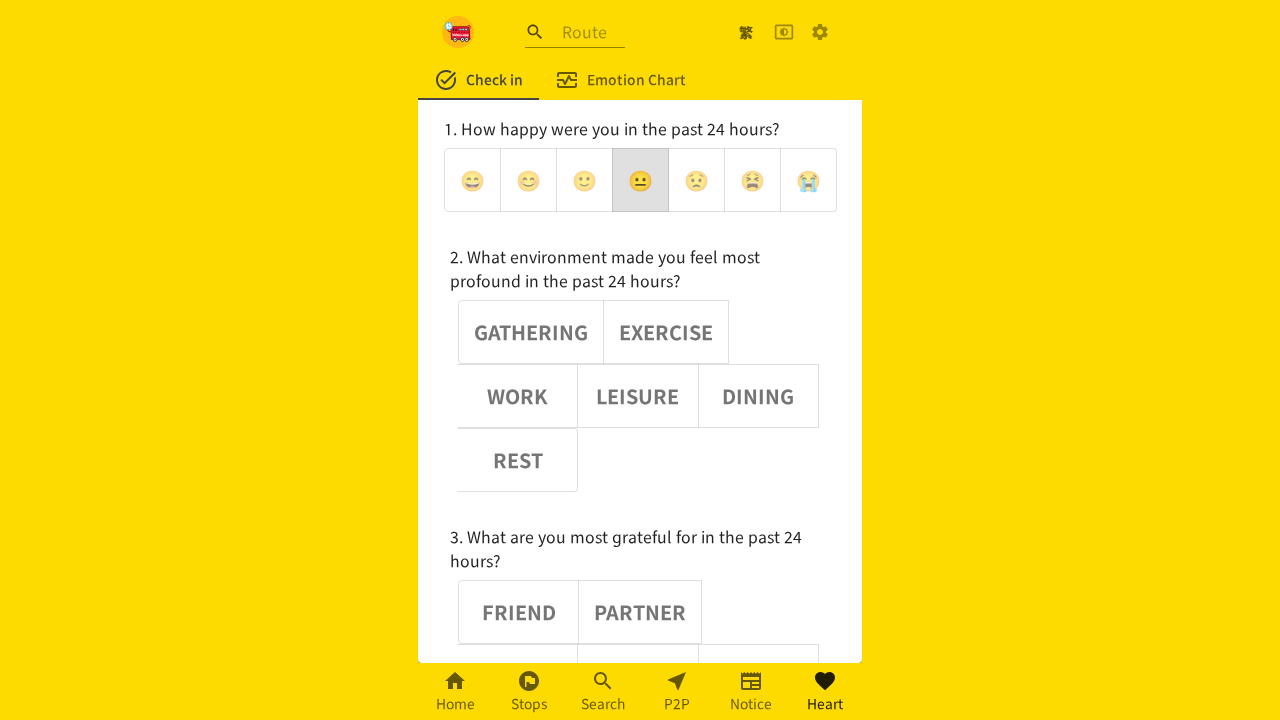

Verified emoji button 5 has aria-pressed='false'
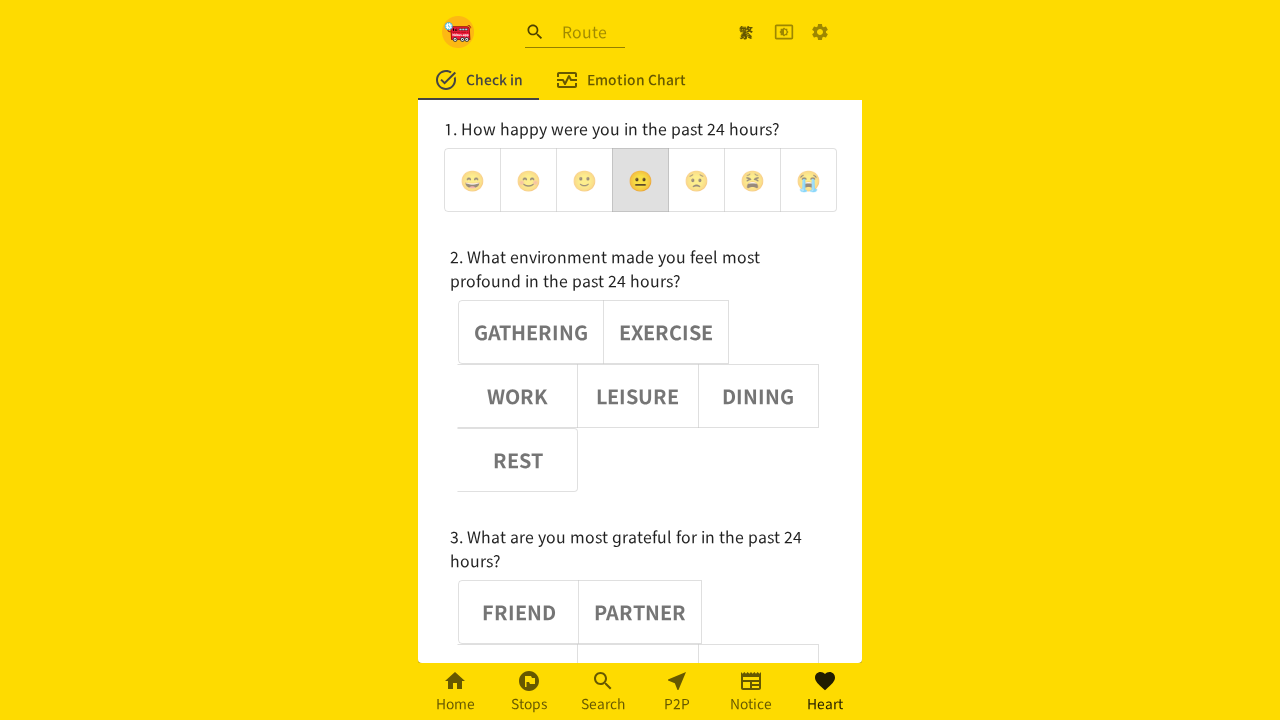

Assertion passed: emoji button 5 is deselected
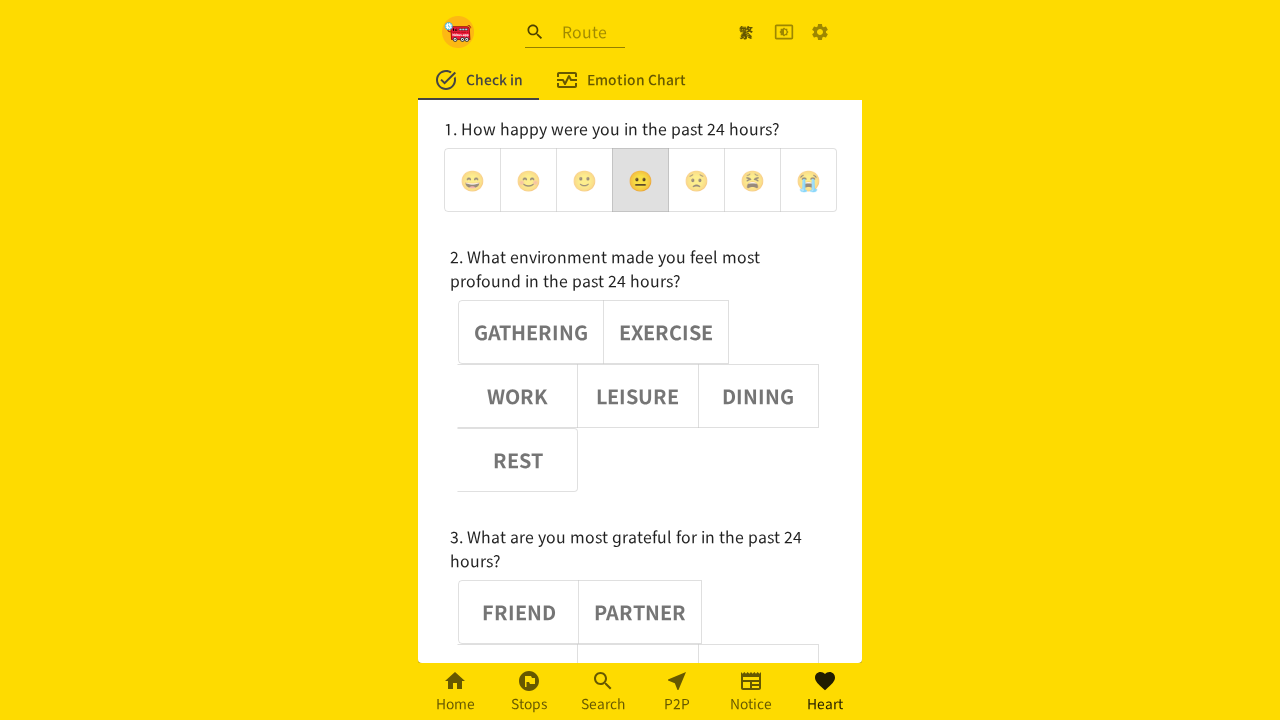

Verified emoji button 6 has aria-pressed='false'
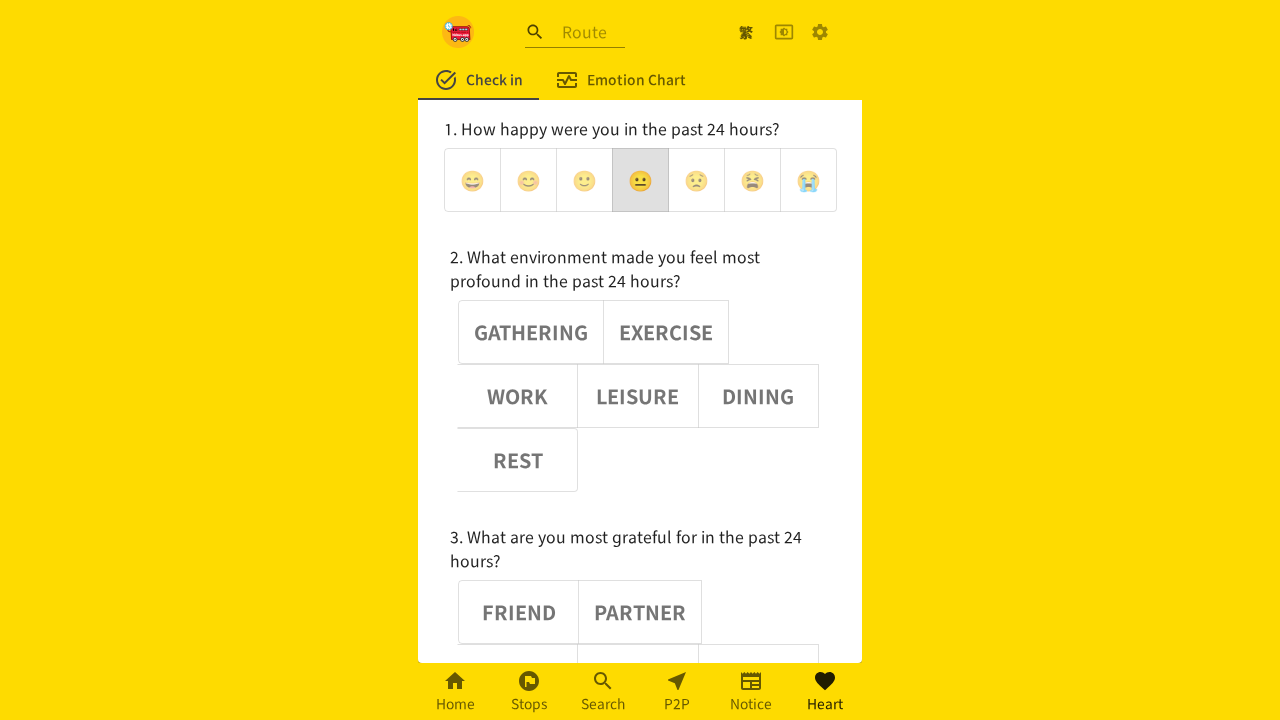

Assertion passed: emoji button 6 is deselected
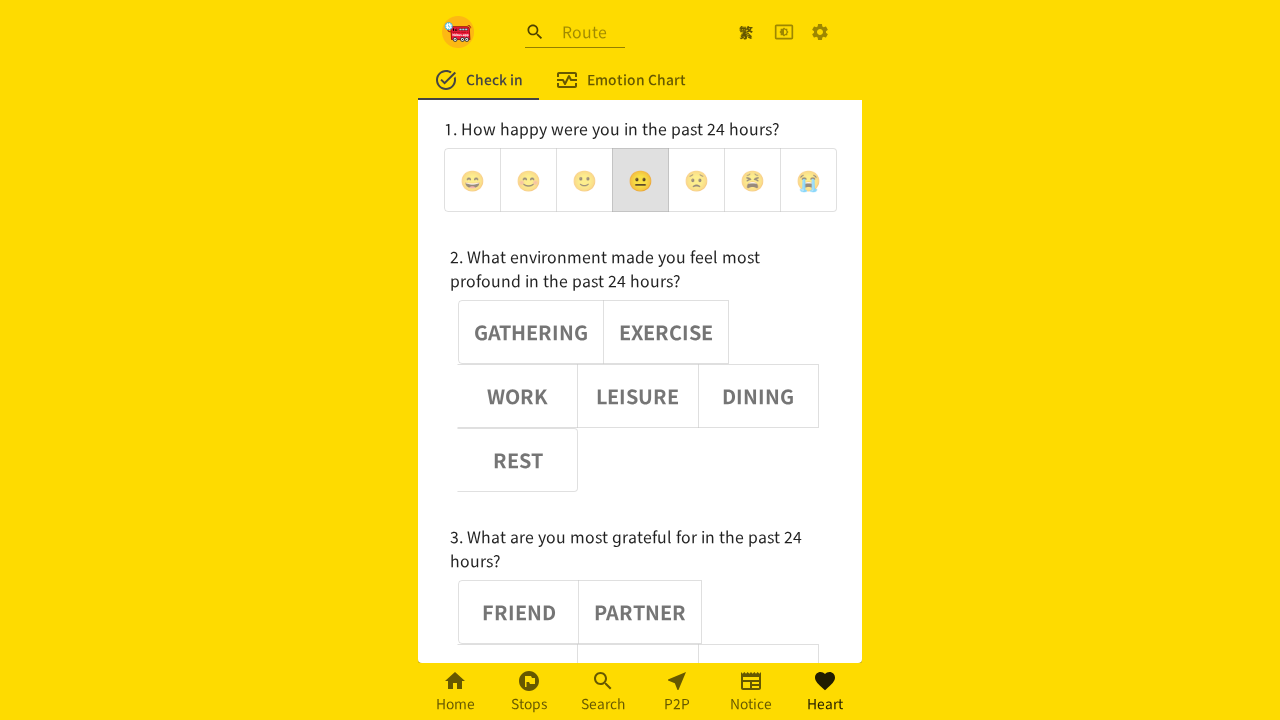

Clicked emoji button 4 at (696, 180) on (//div[@role='group'])[1] >> button >> nth=4
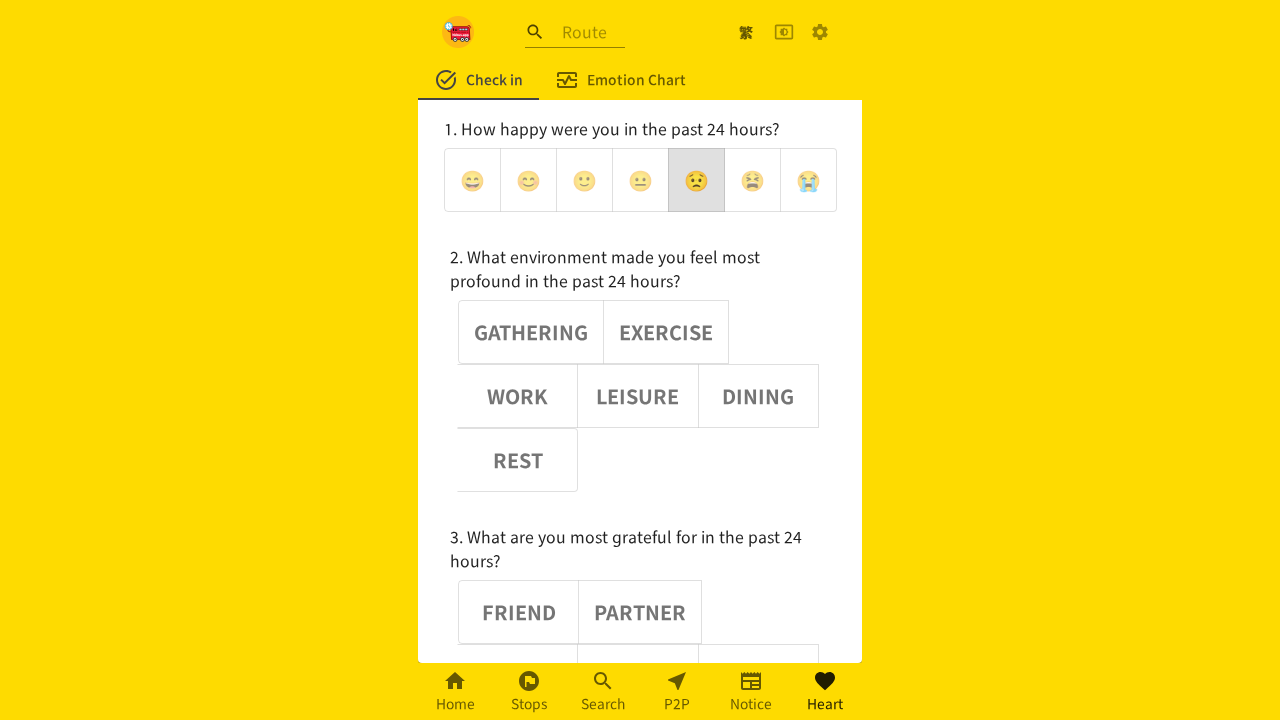

Waited 1 second after clicking emoji button 4
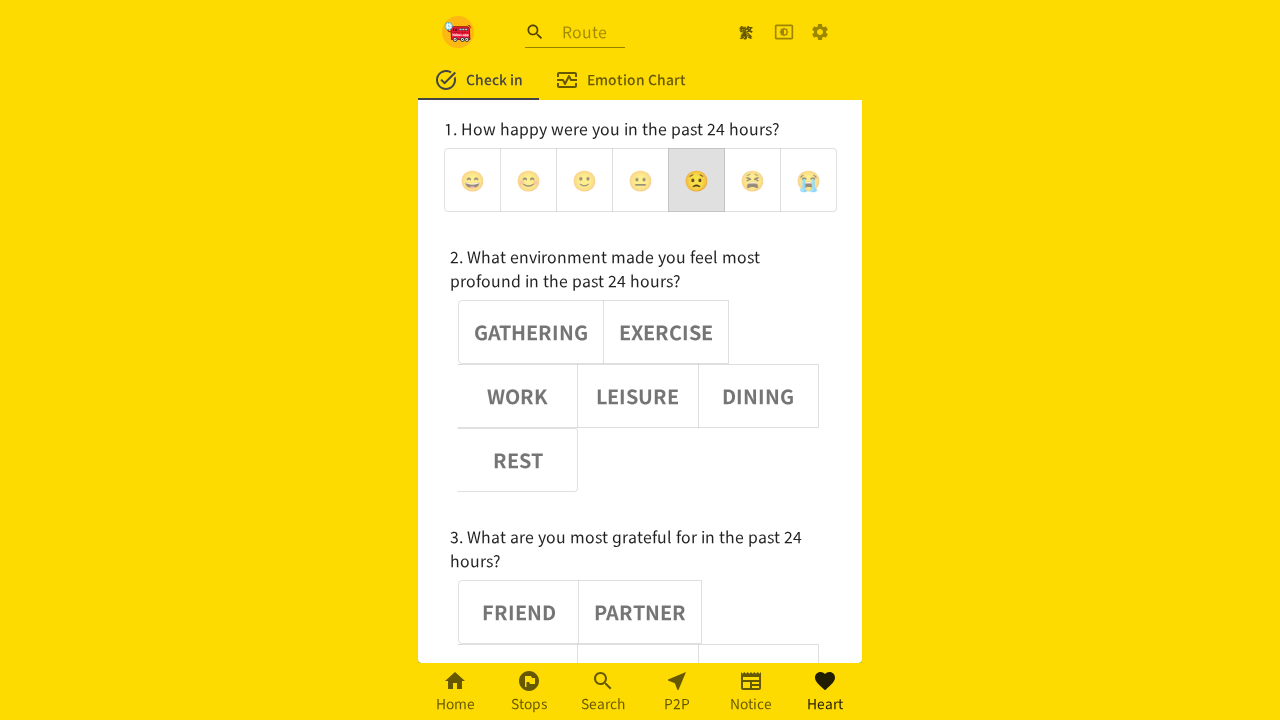

Verified emoji button 4 has aria-pressed='true'
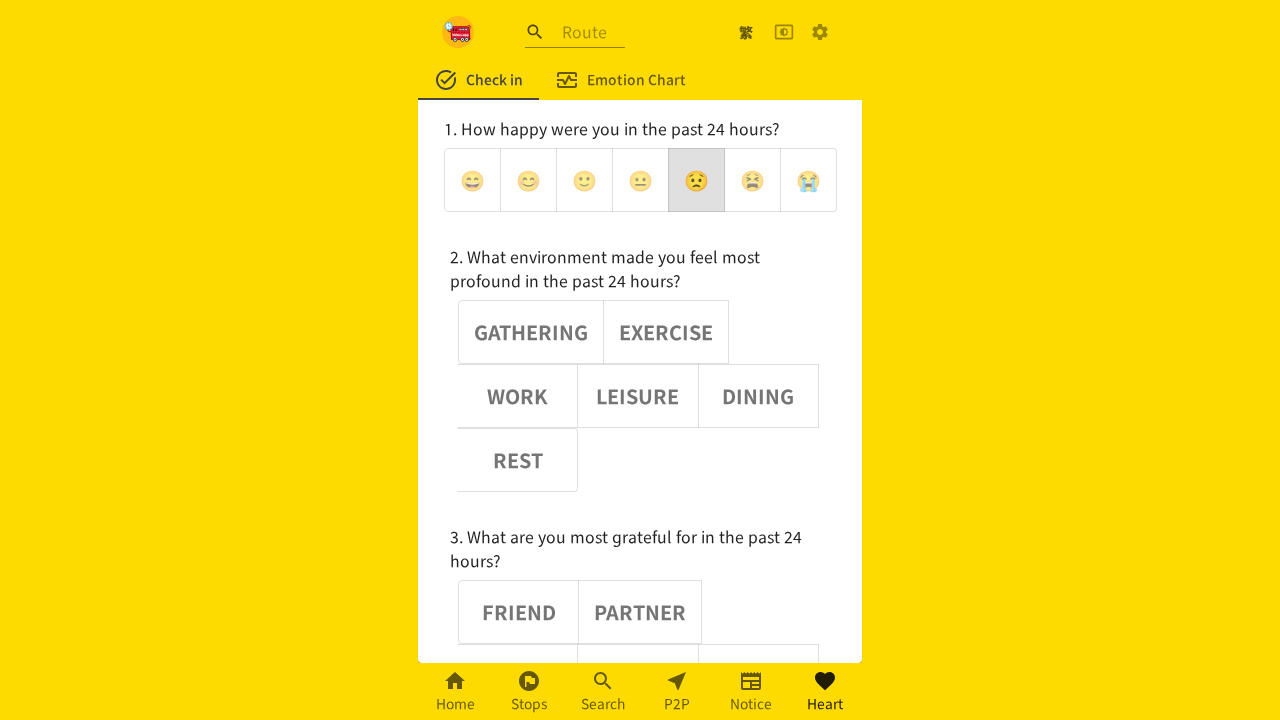

Assertion passed: emoji button 4 is selected
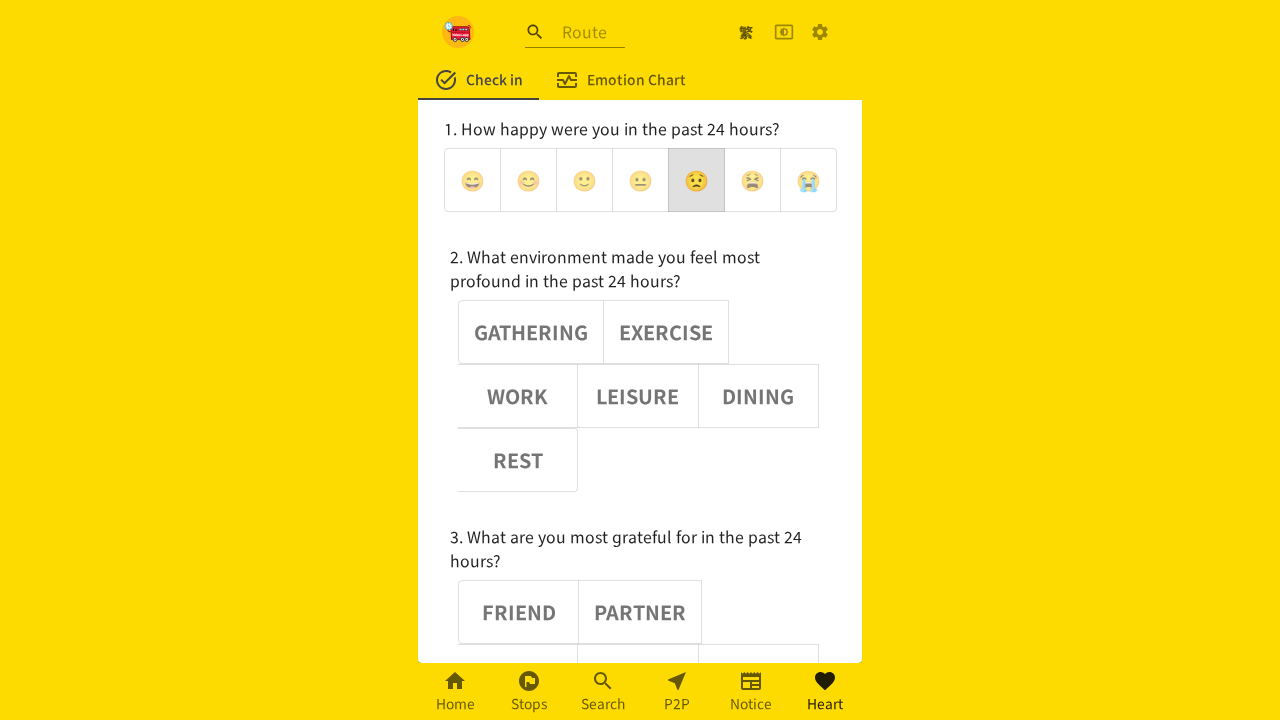

Verified emoji button 0 has aria-pressed='false'
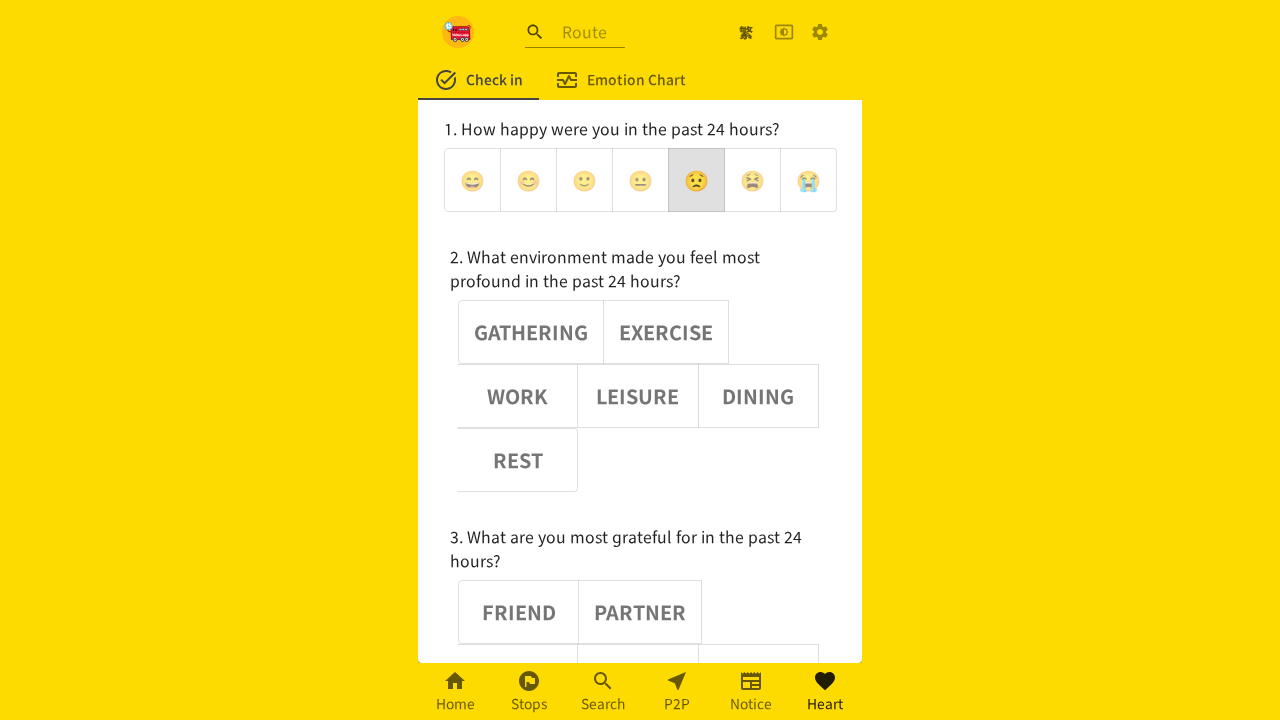

Assertion passed: emoji button 0 is deselected
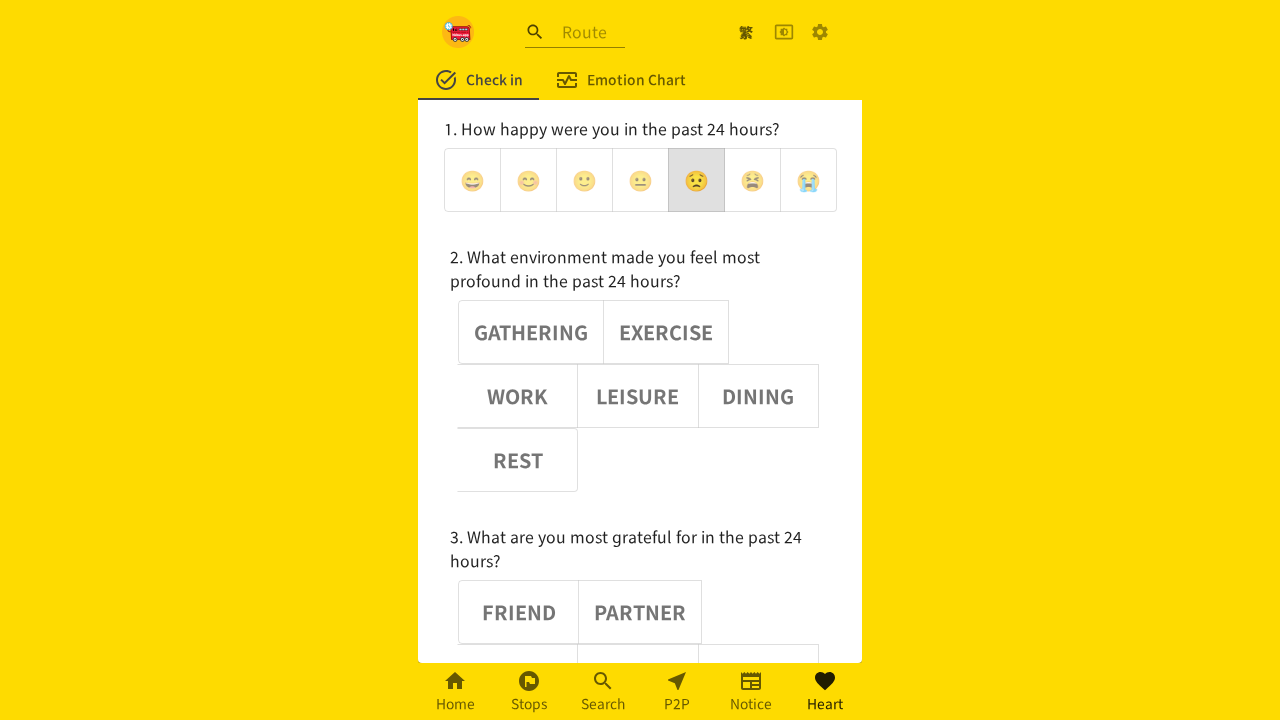

Verified emoji button 1 has aria-pressed='false'
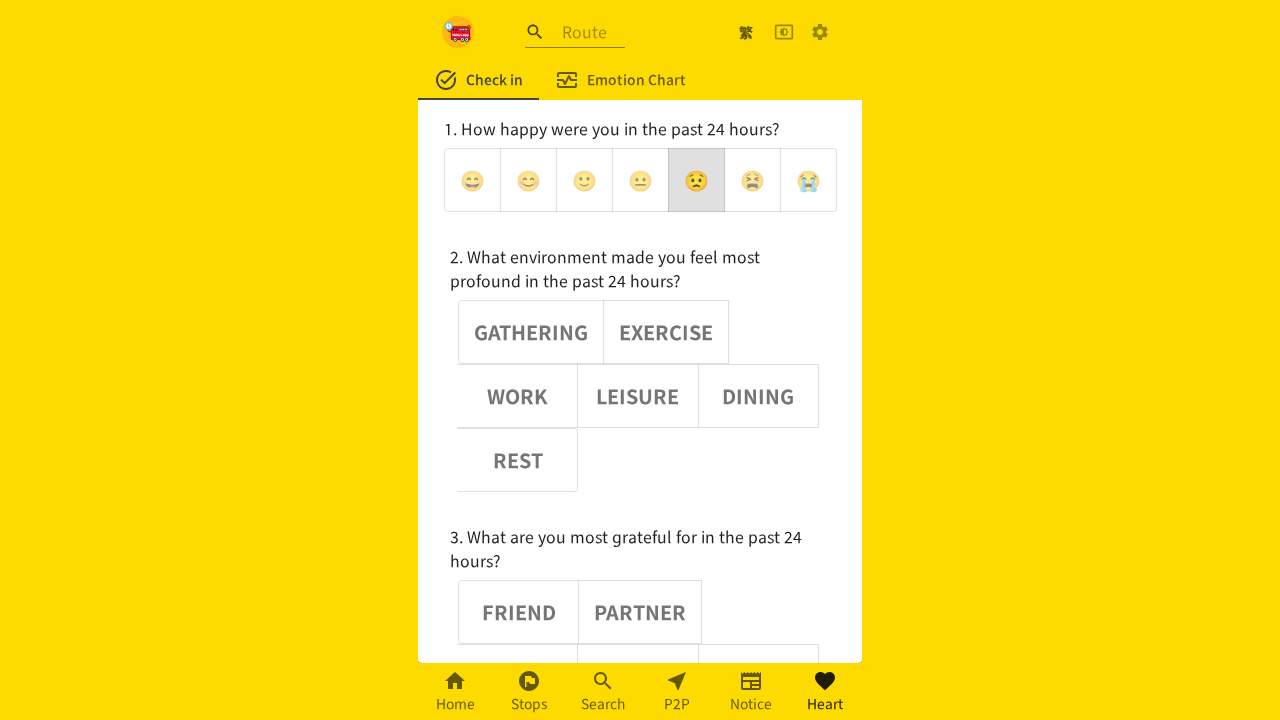

Assertion passed: emoji button 1 is deselected
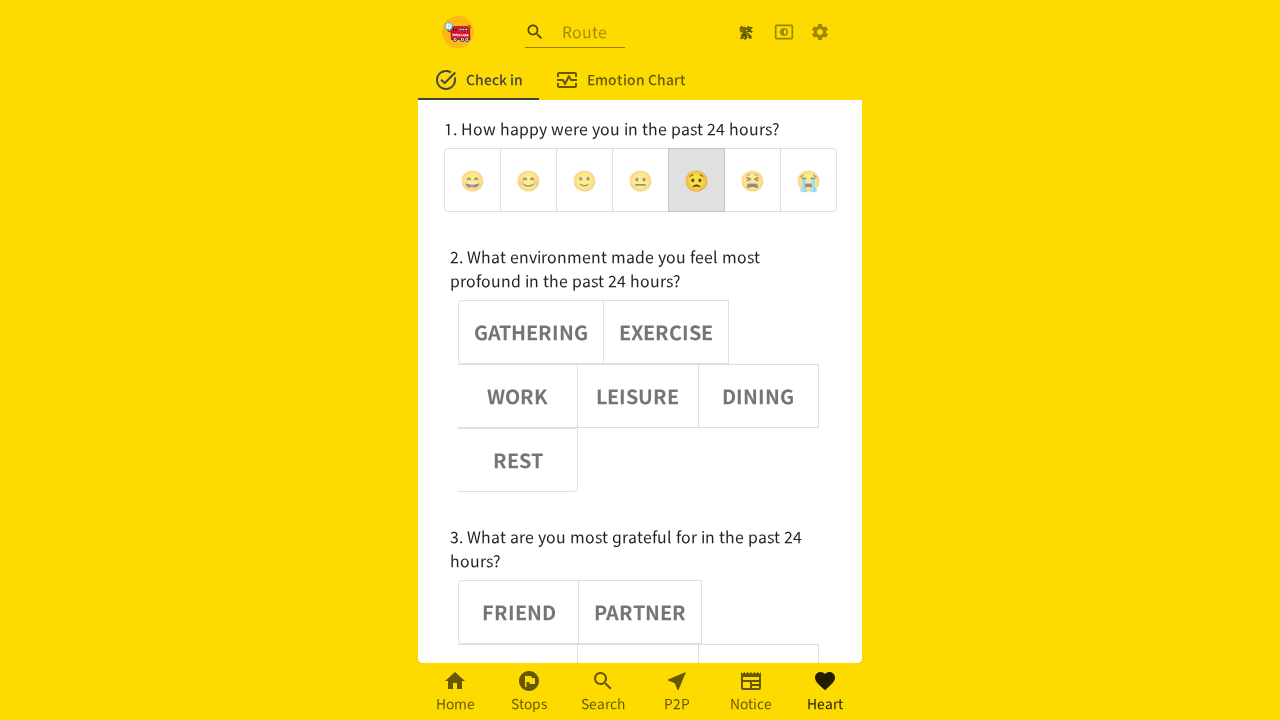

Verified emoji button 2 has aria-pressed='false'
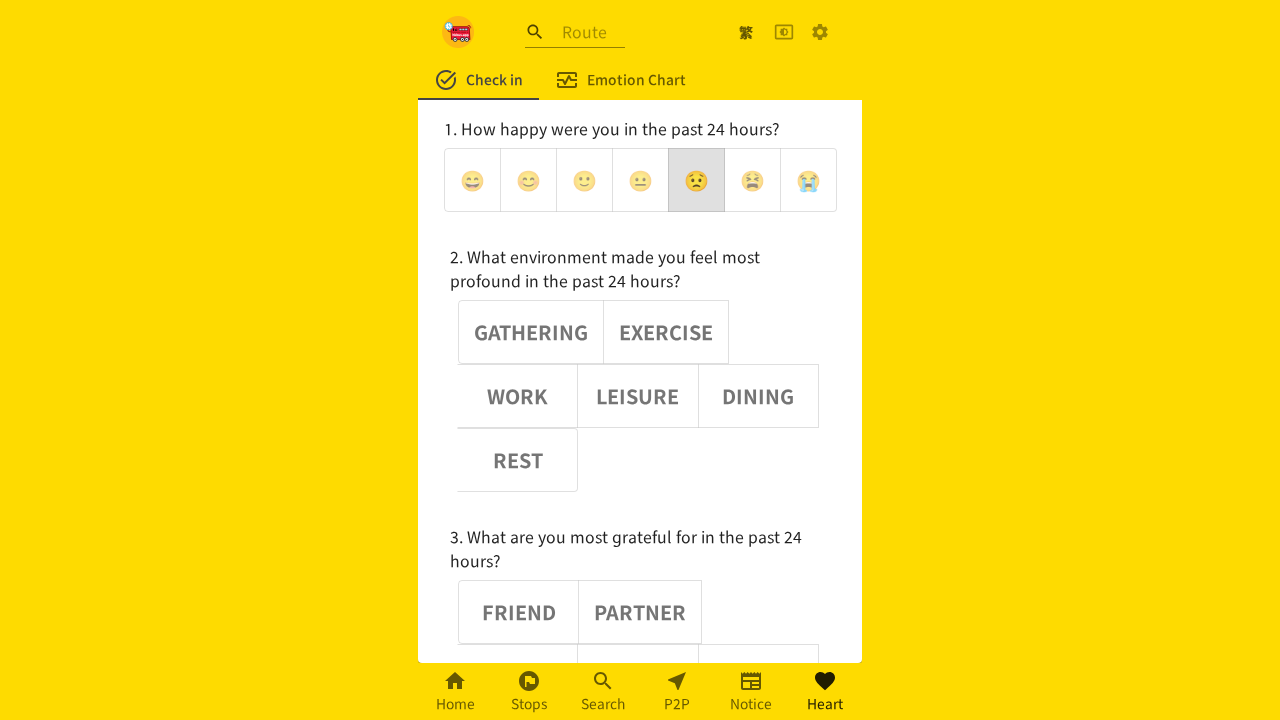

Assertion passed: emoji button 2 is deselected
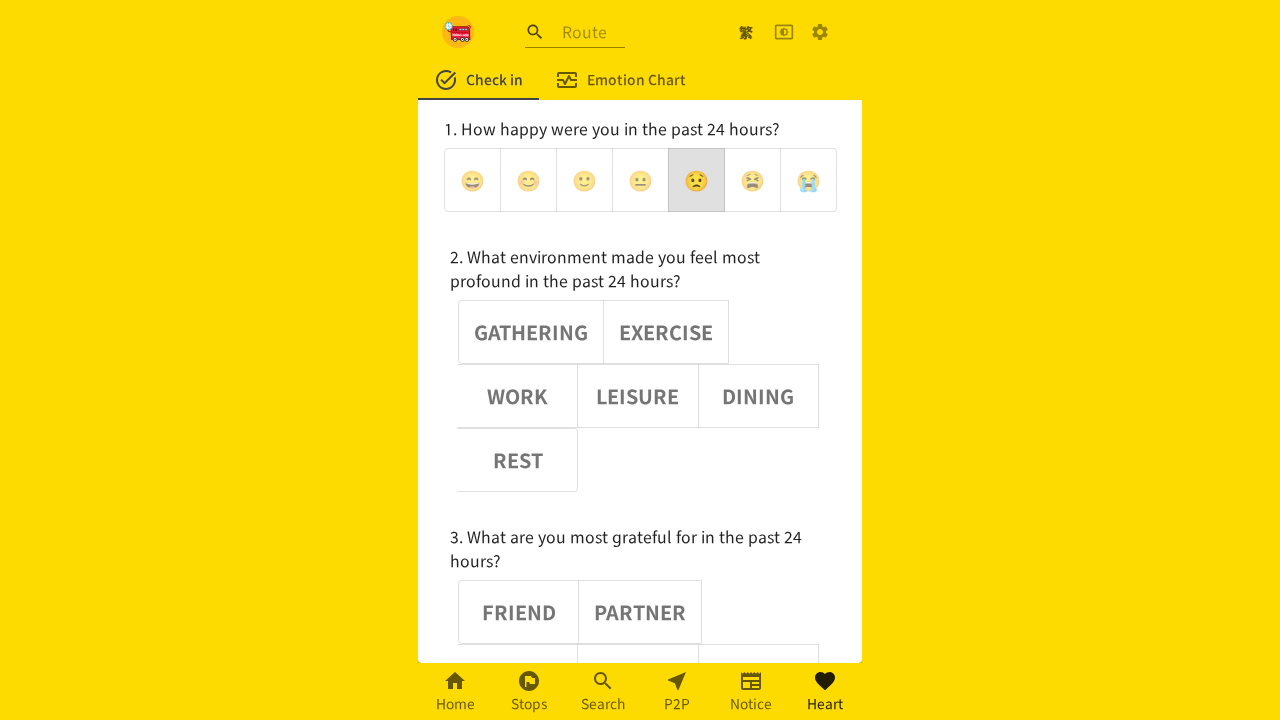

Verified emoji button 3 has aria-pressed='false'
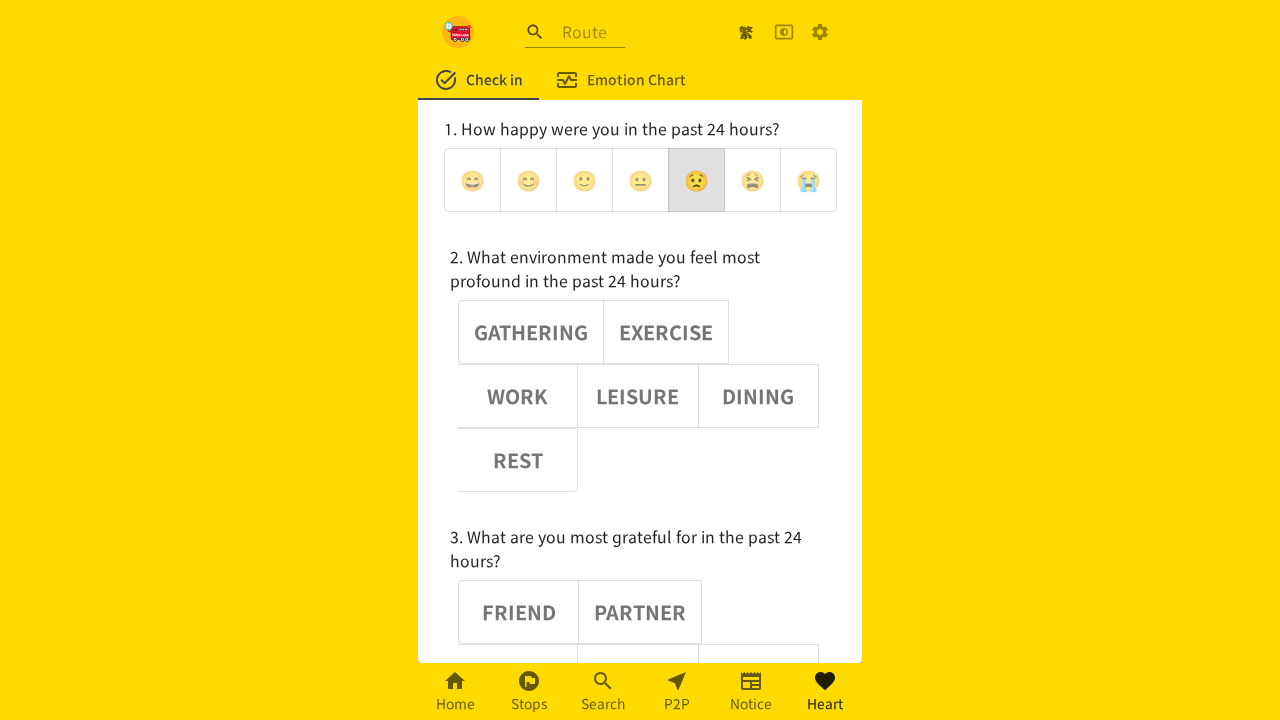

Assertion passed: emoji button 3 is deselected
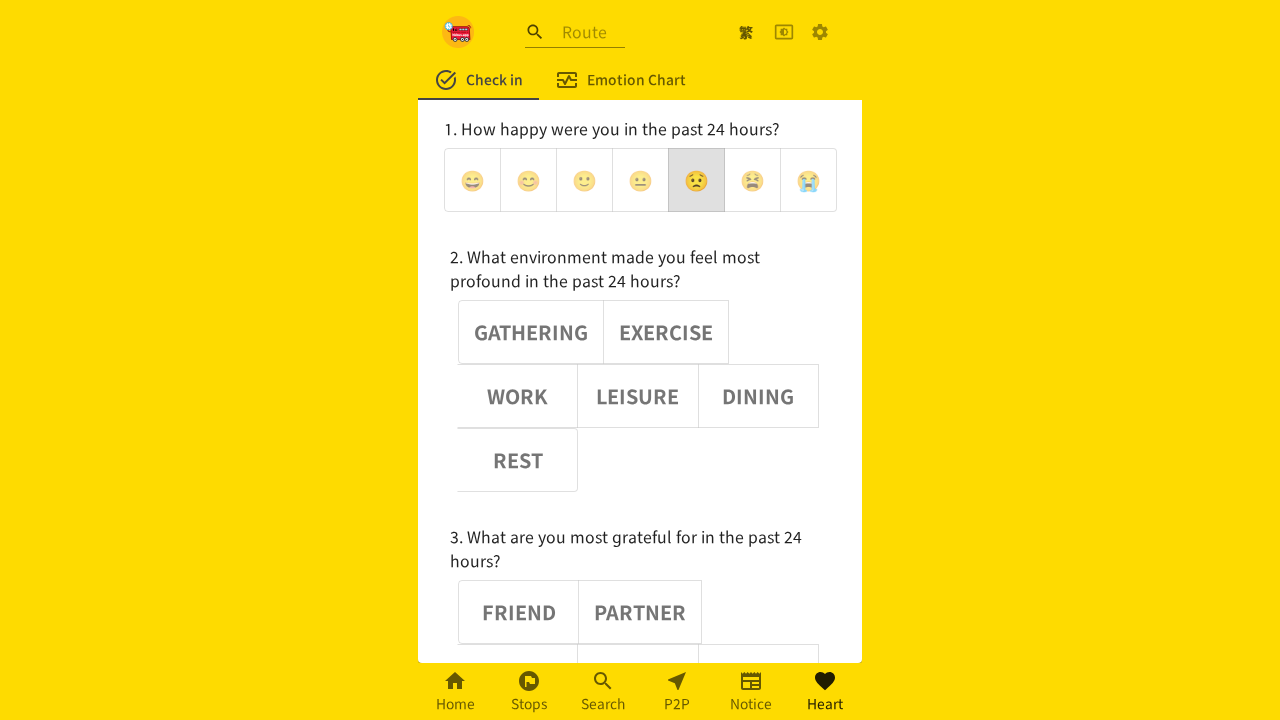

Verified emoji button 5 has aria-pressed='false'
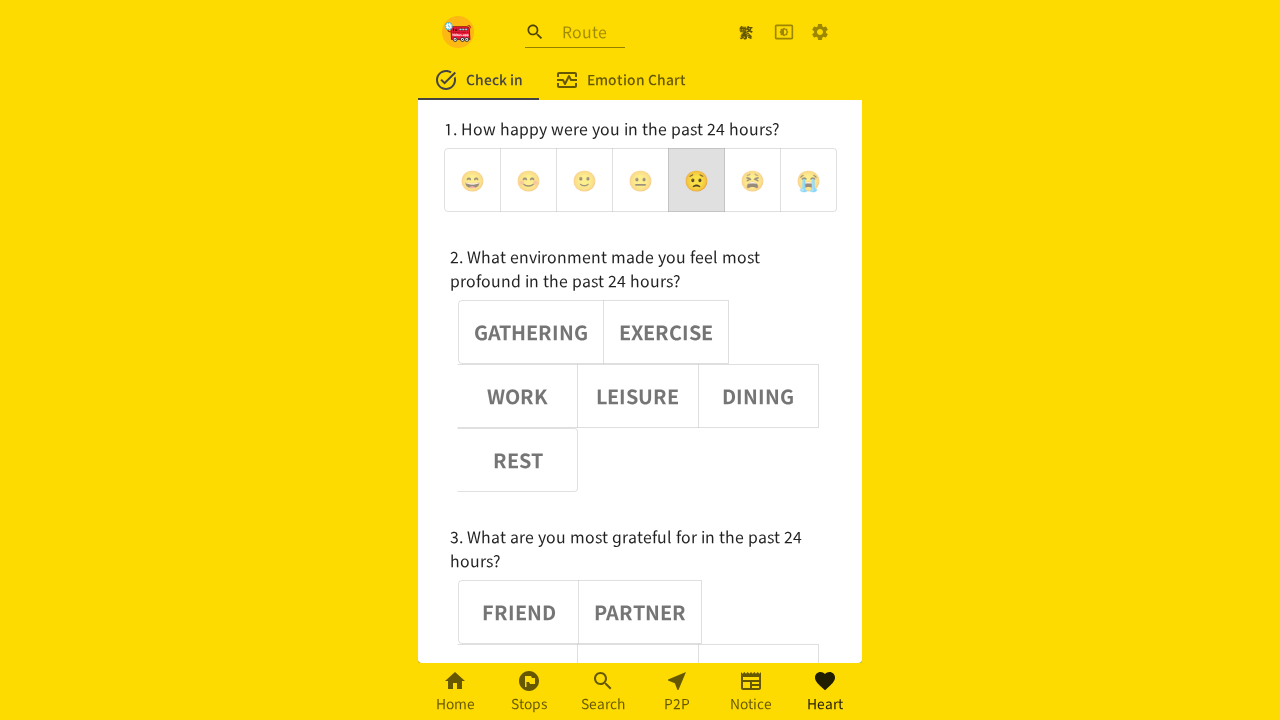

Assertion passed: emoji button 5 is deselected
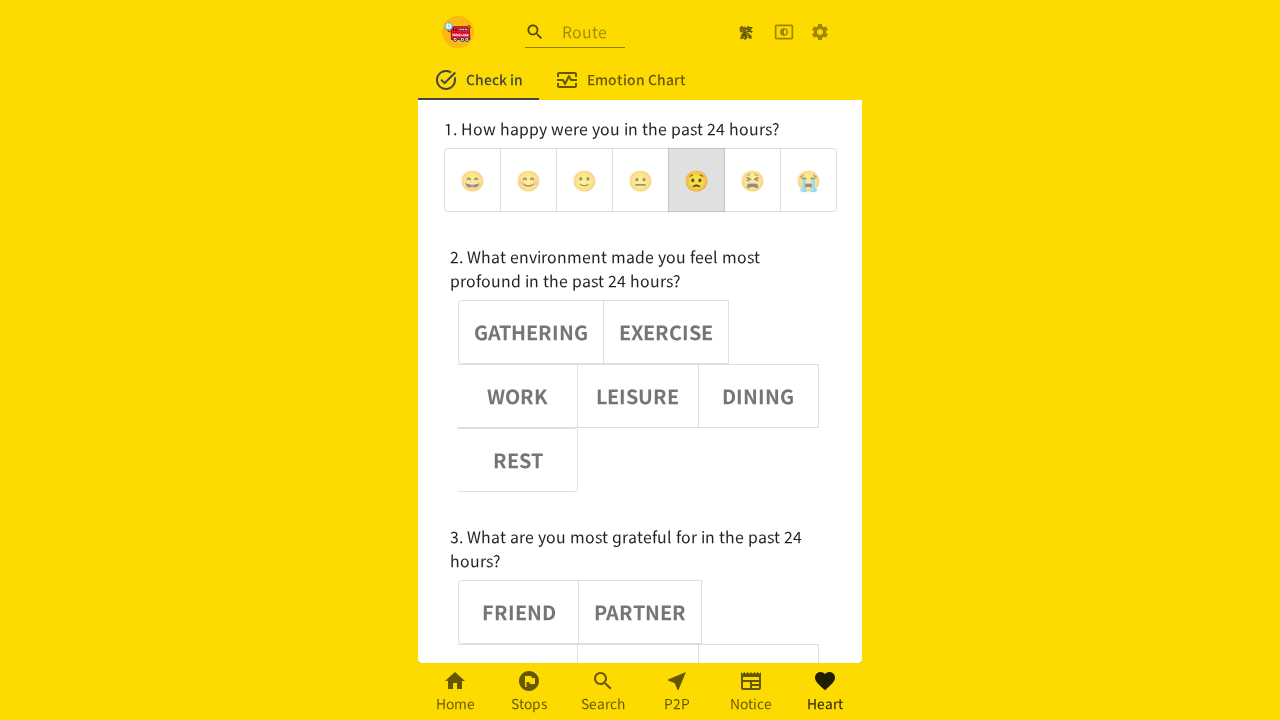

Verified emoji button 6 has aria-pressed='false'
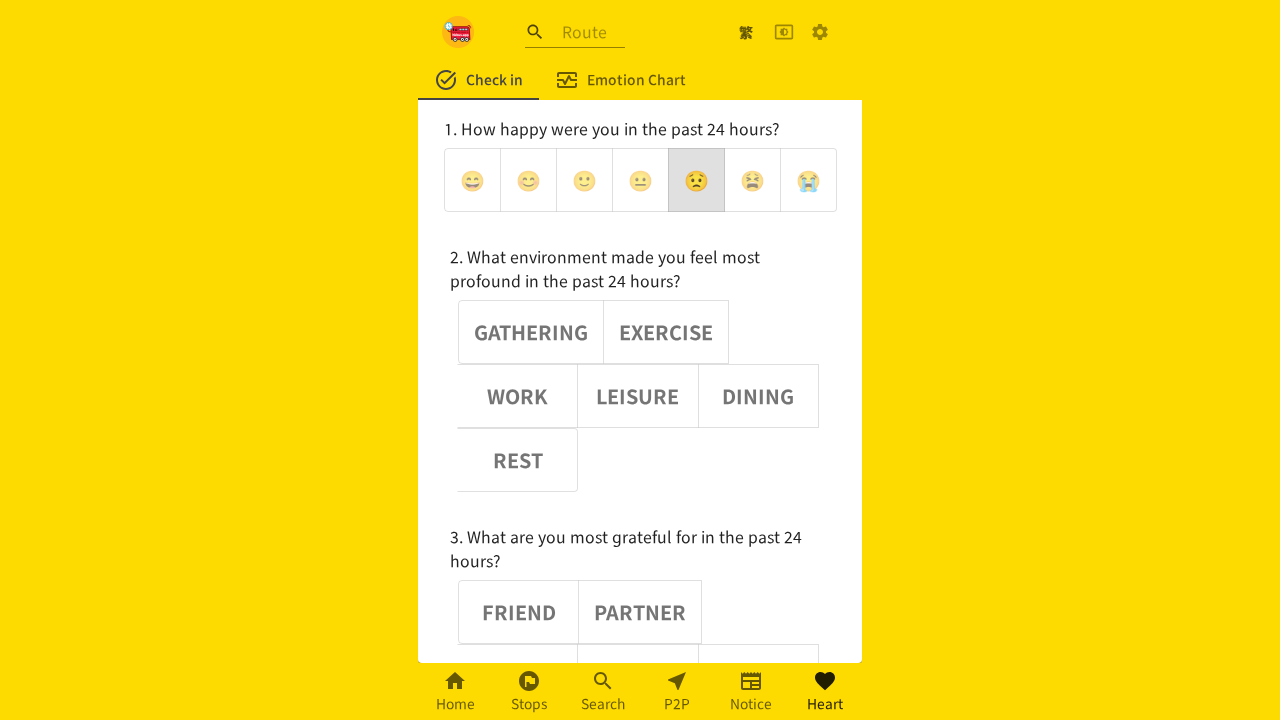

Assertion passed: emoji button 6 is deselected
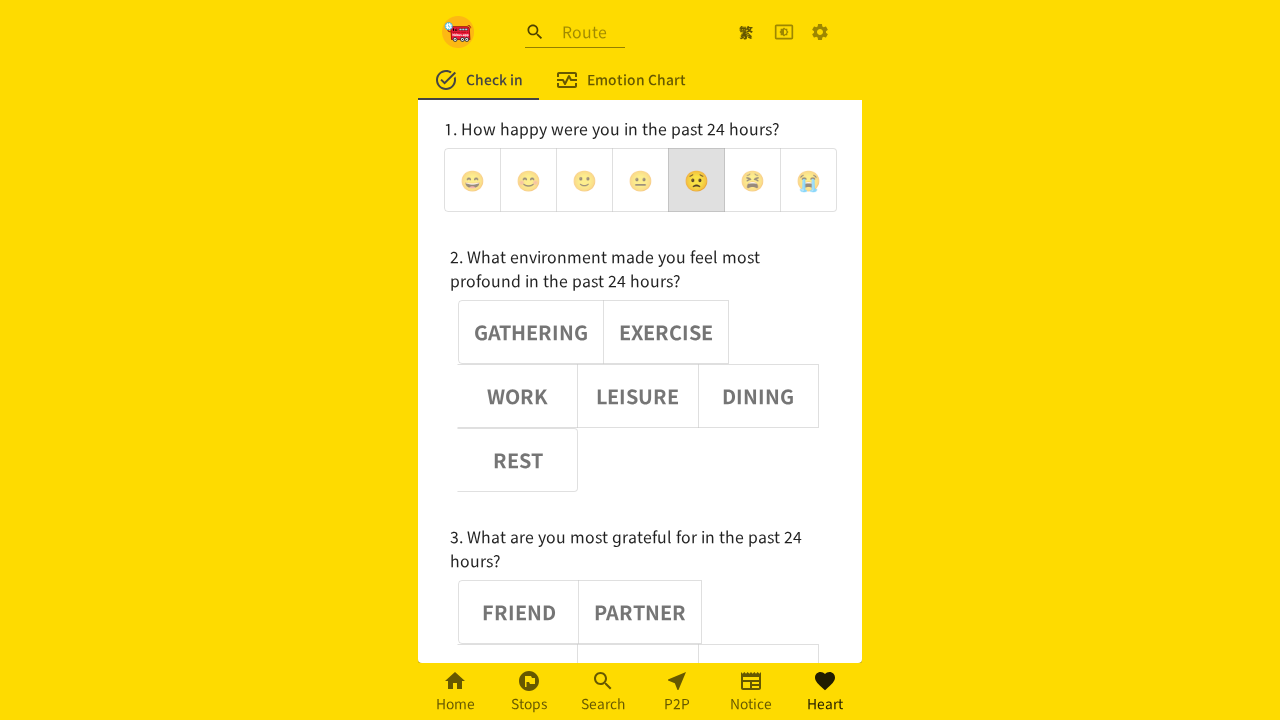

Clicked emoji button 5 at (752, 180) on (//div[@role='group'])[1] >> button >> nth=5
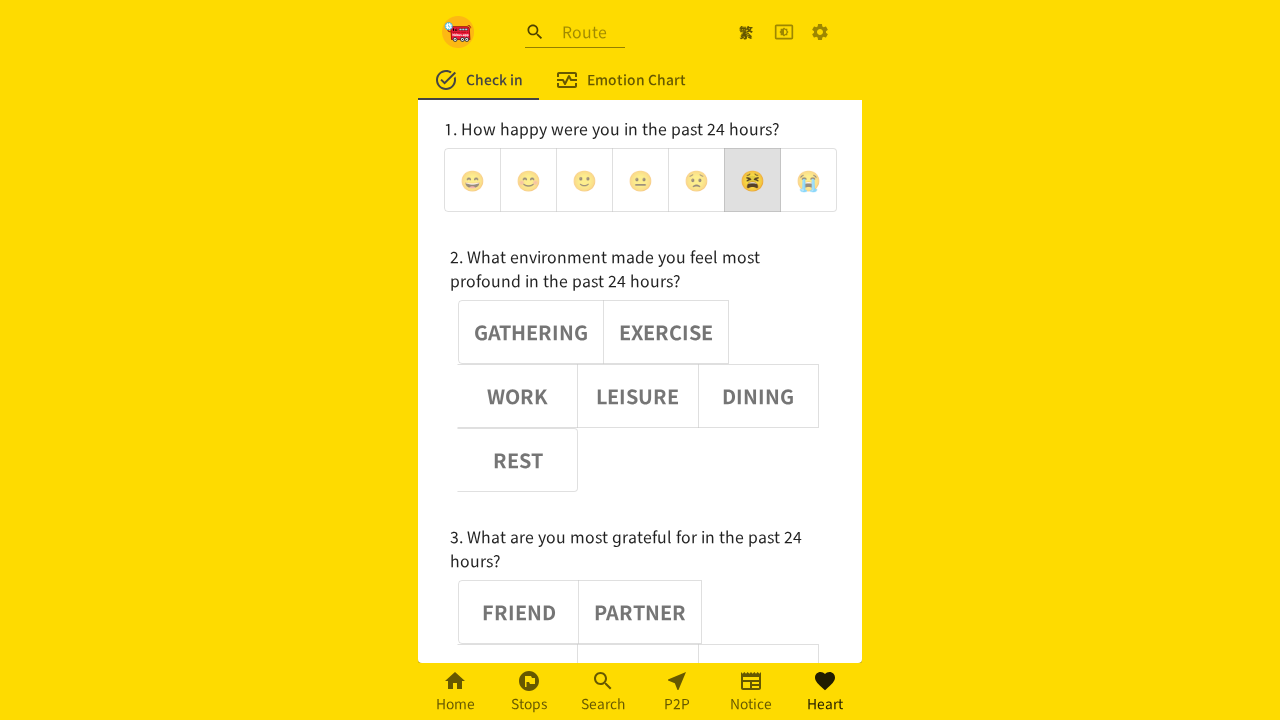

Waited 1 second after clicking emoji button 5
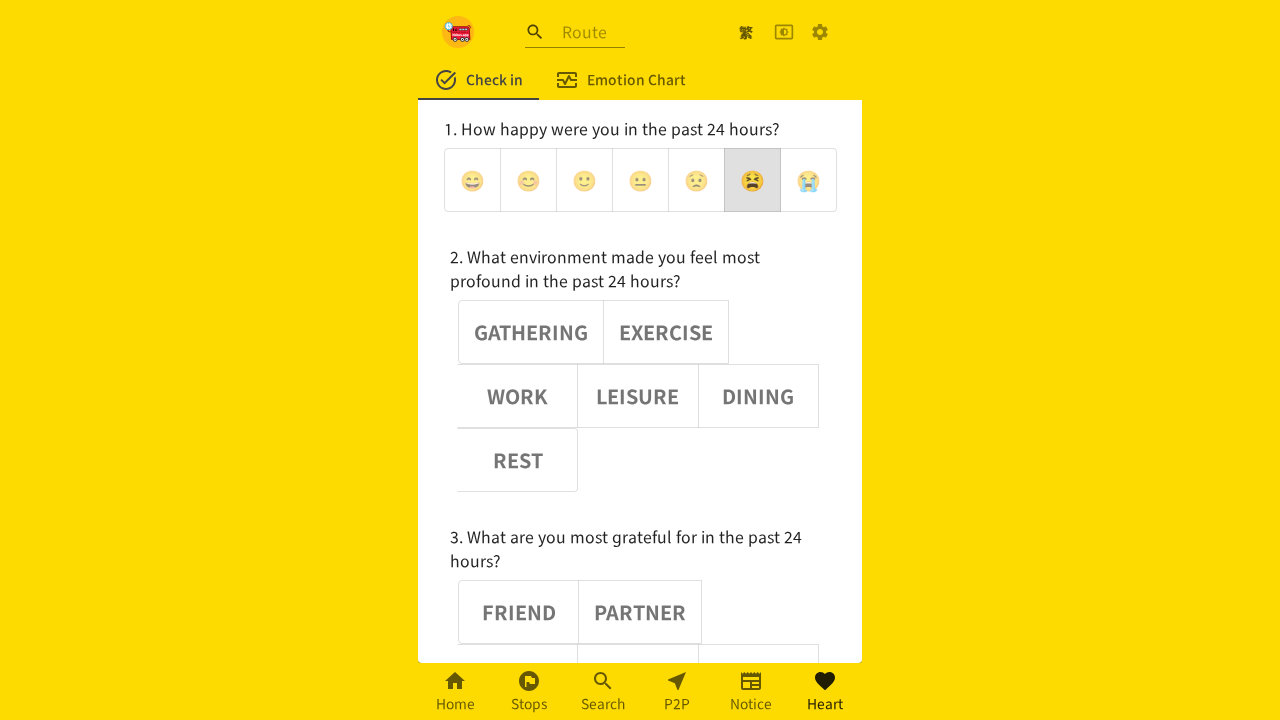

Verified emoji button 5 has aria-pressed='true'
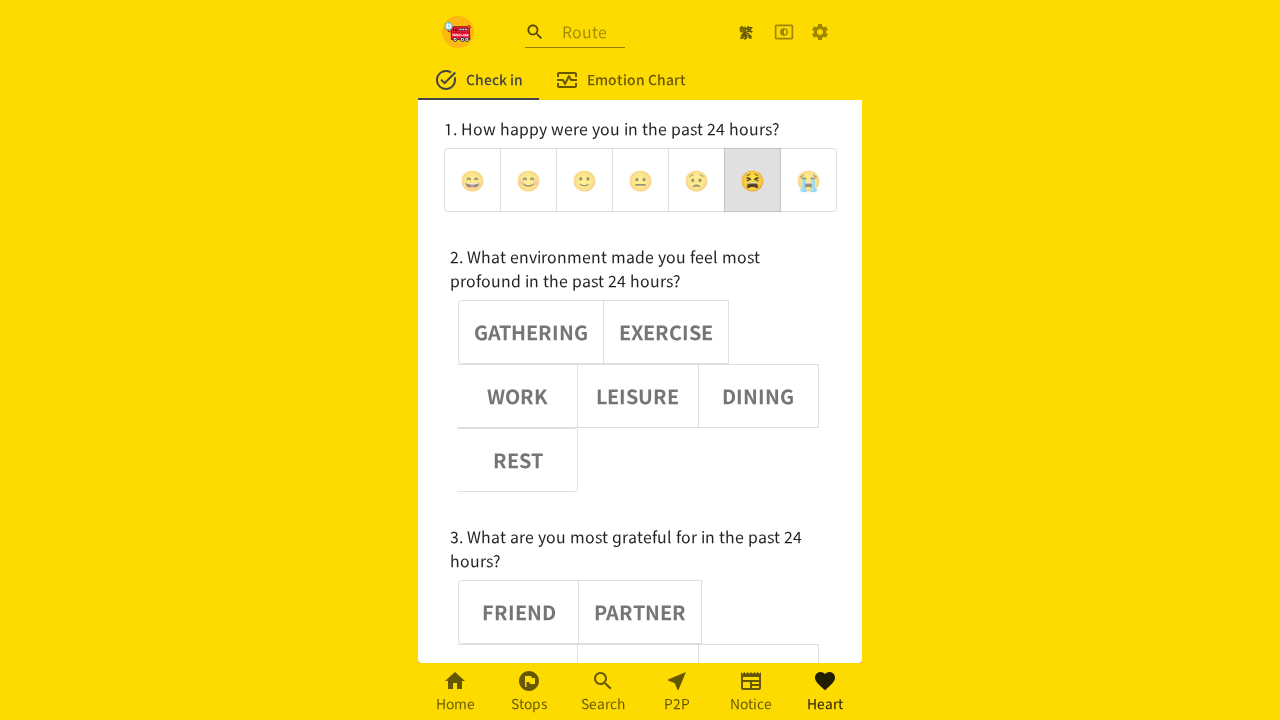

Assertion passed: emoji button 5 is selected
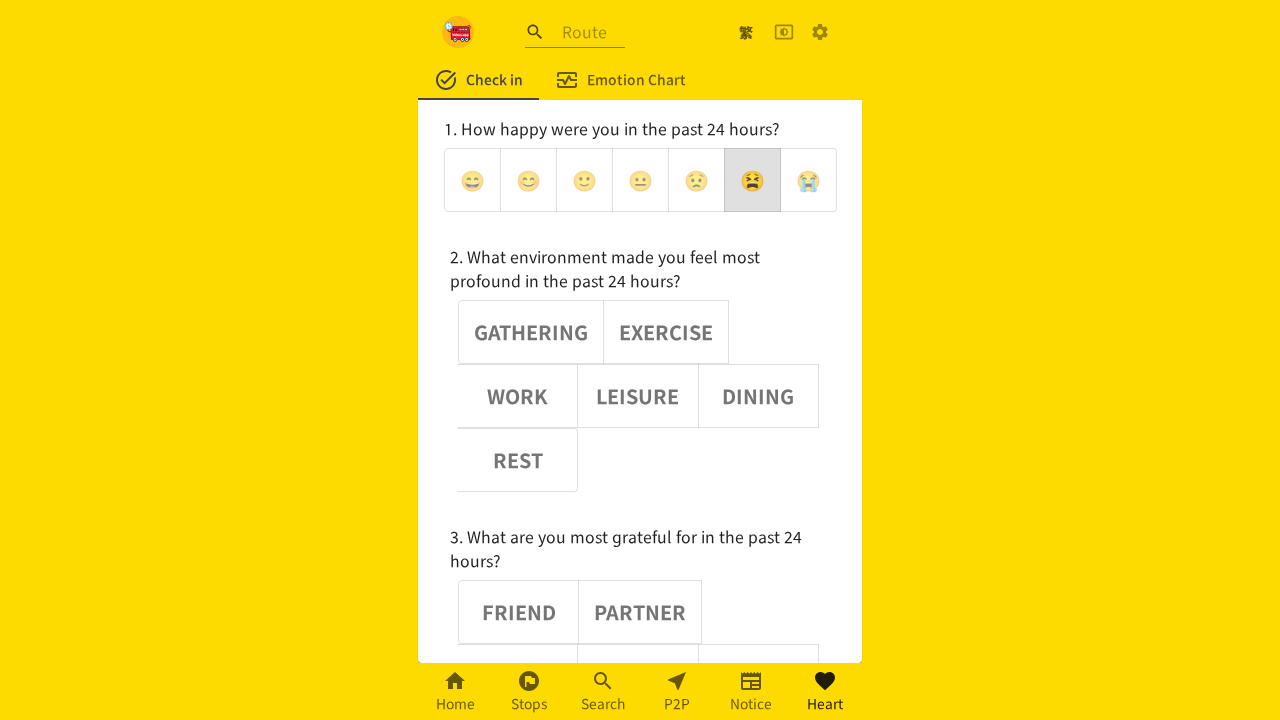

Verified emoji button 0 has aria-pressed='false'
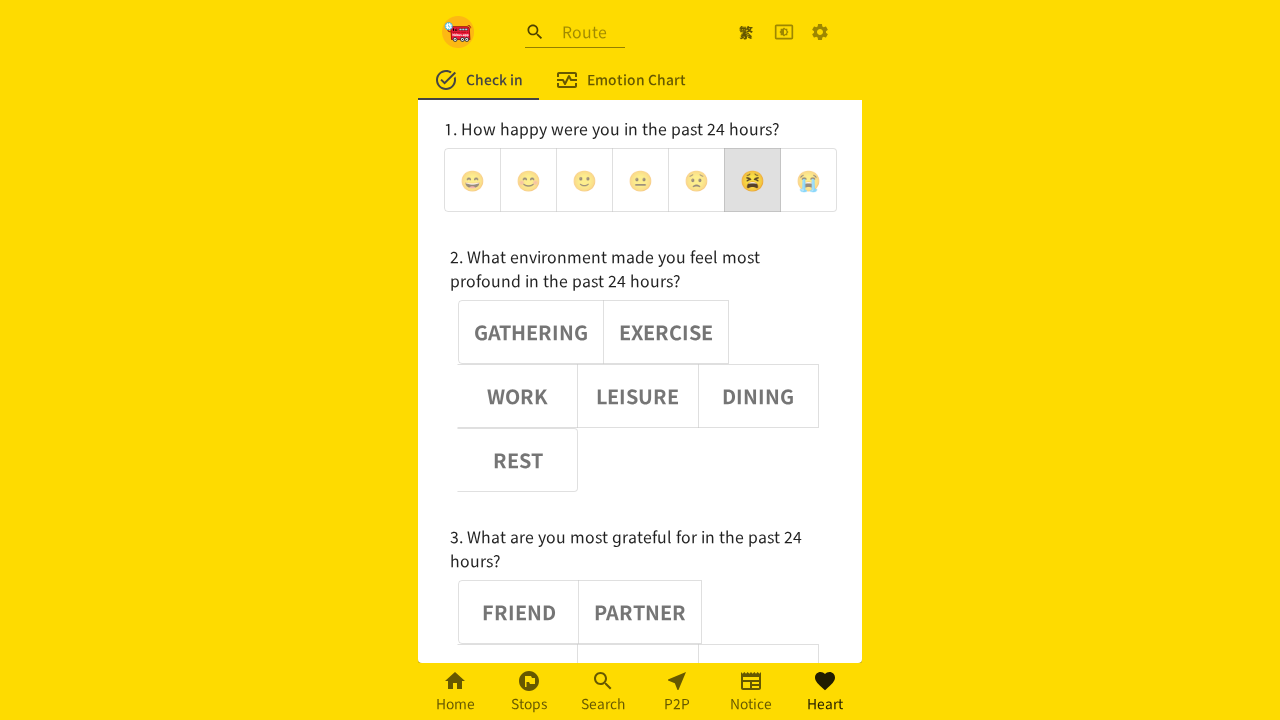

Assertion passed: emoji button 0 is deselected
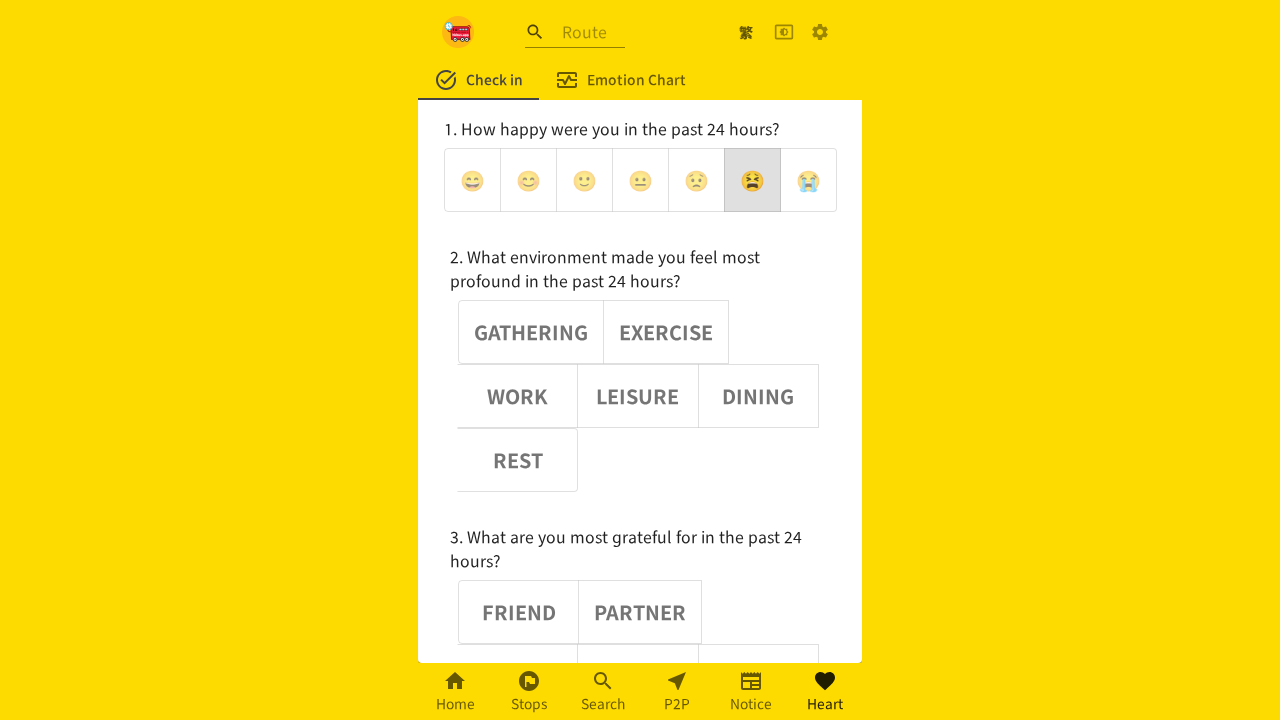

Verified emoji button 1 has aria-pressed='false'
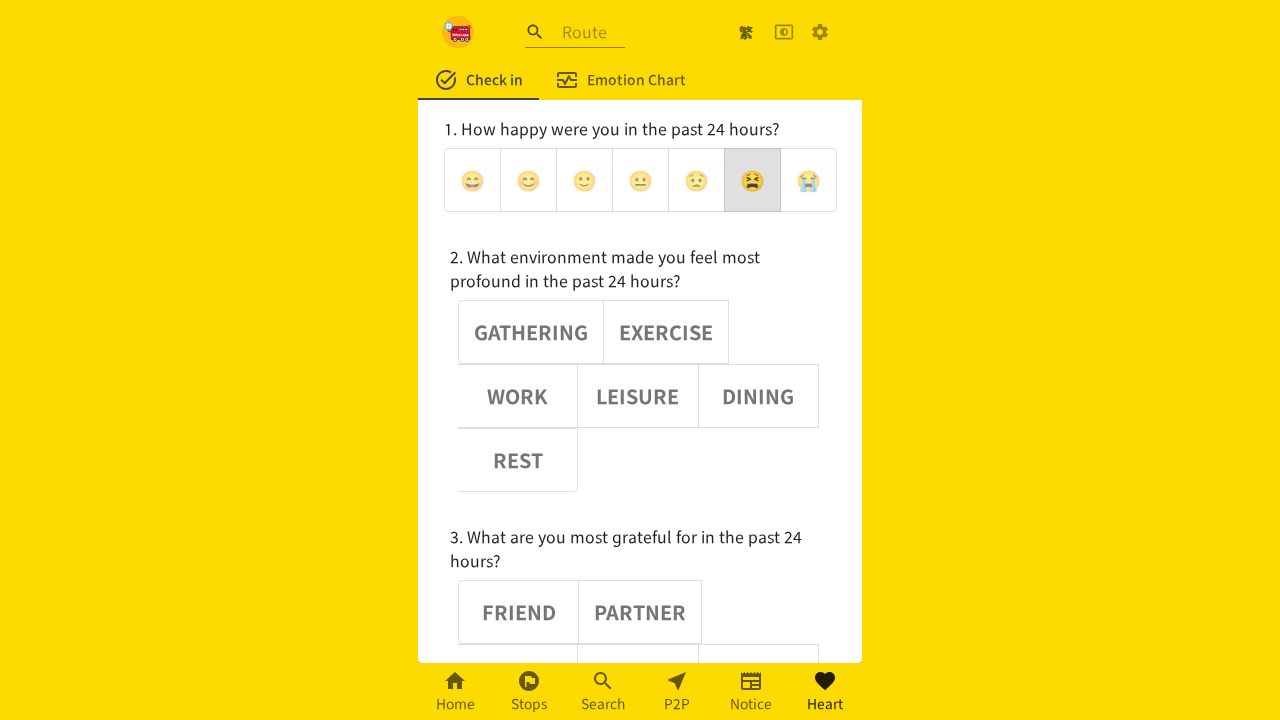

Assertion passed: emoji button 1 is deselected
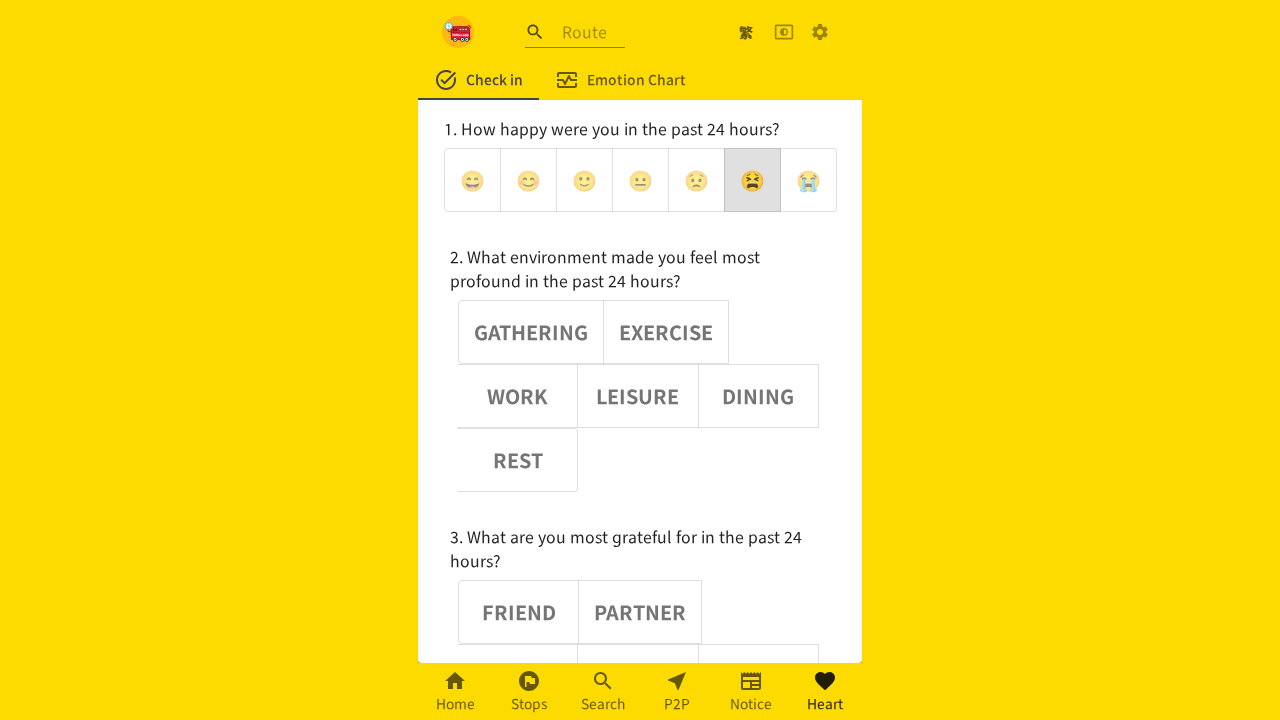

Verified emoji button 2 has aria-pressed='false'
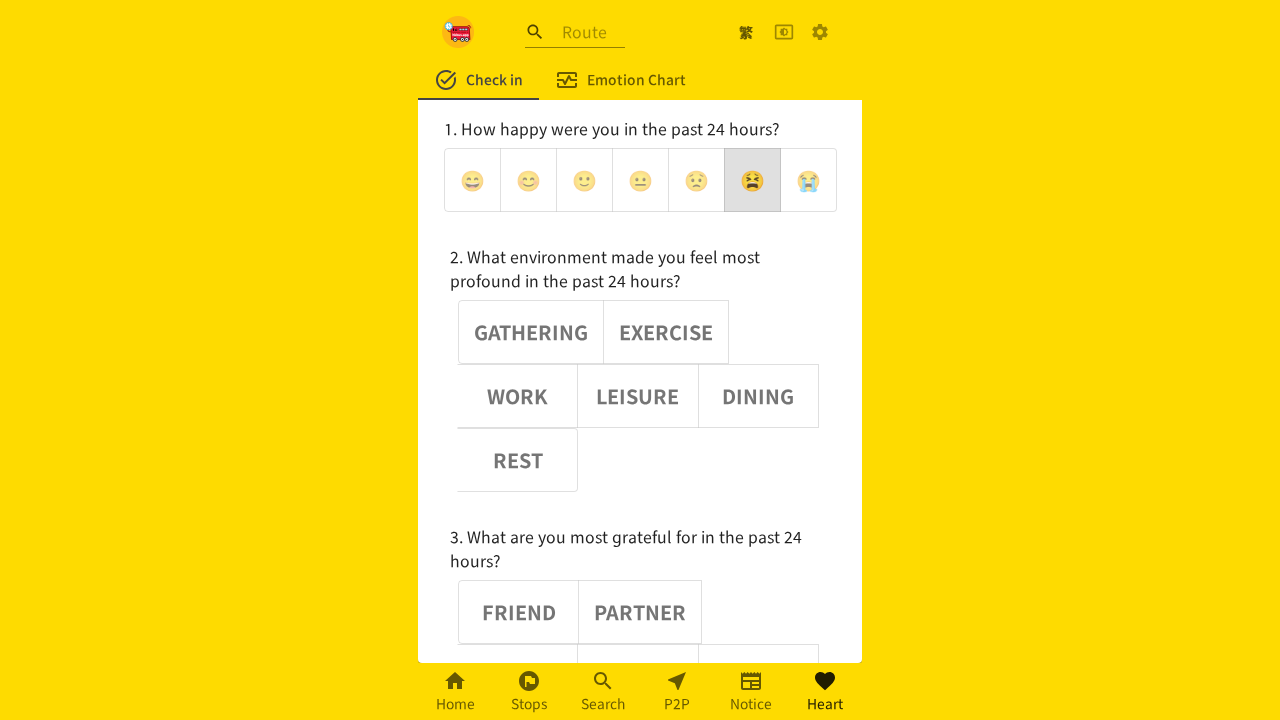

Assertion passed: emoji button 2 is deselected
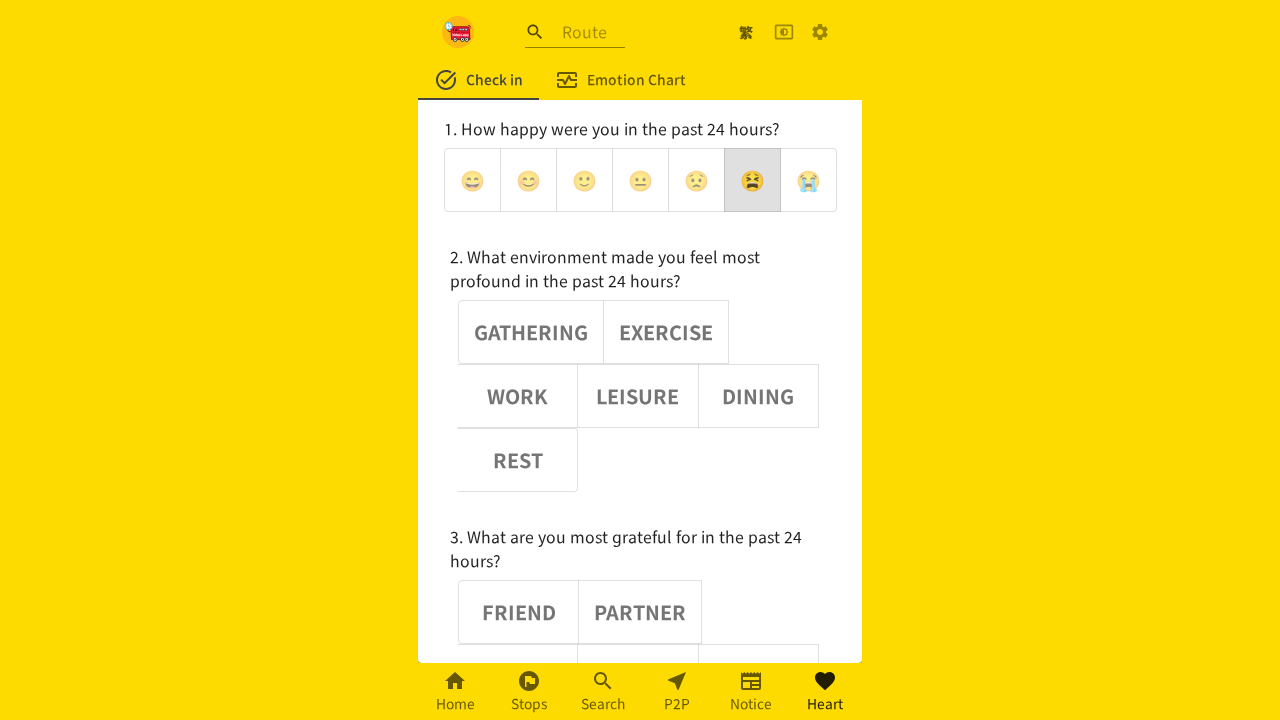

Verified emoji button 3 has aria-pressed='false'
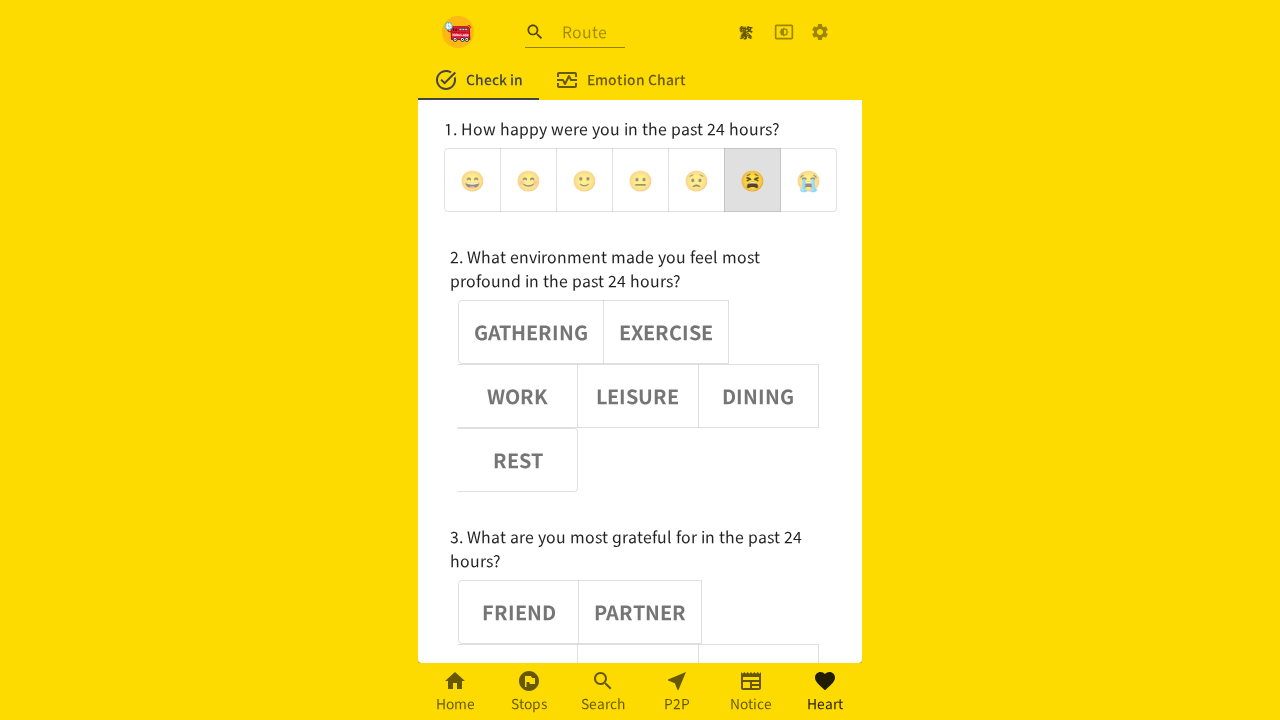

Assertion passed: emoji button 3 is deselected
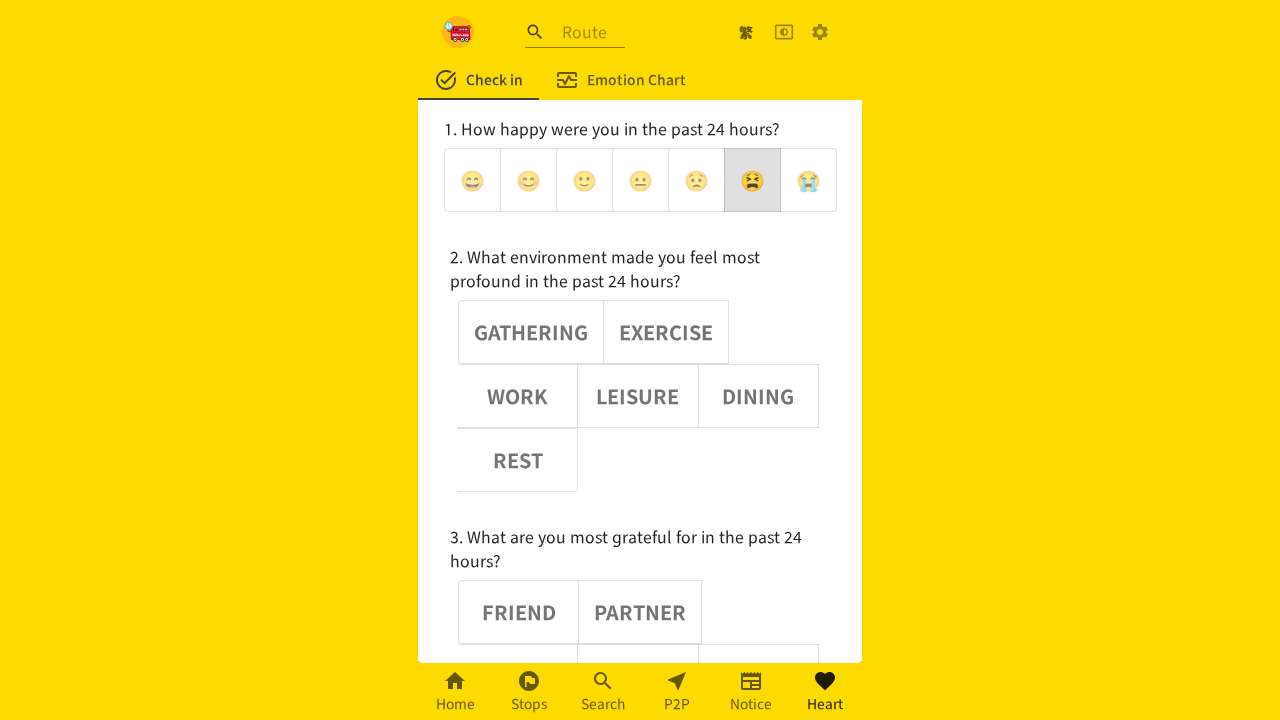

Verified emoji button 4 has aria-pressed='false'
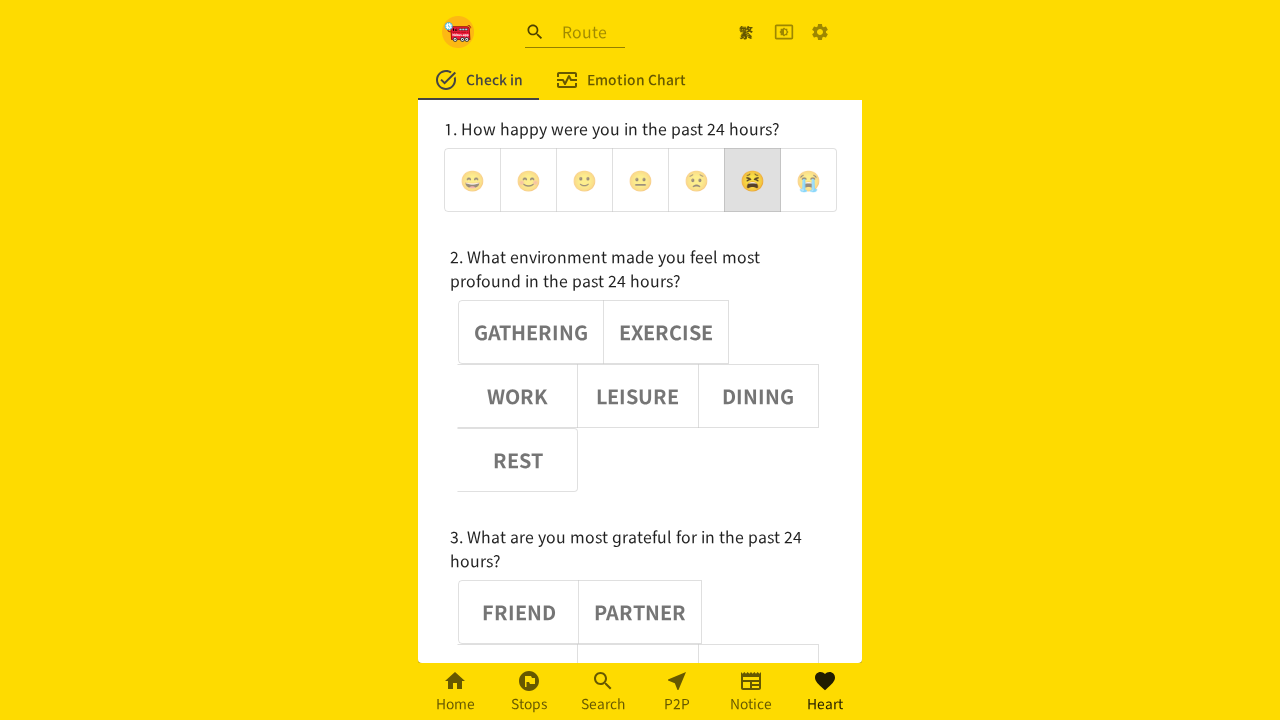

Assertion passed: emoji button 4 is deselected
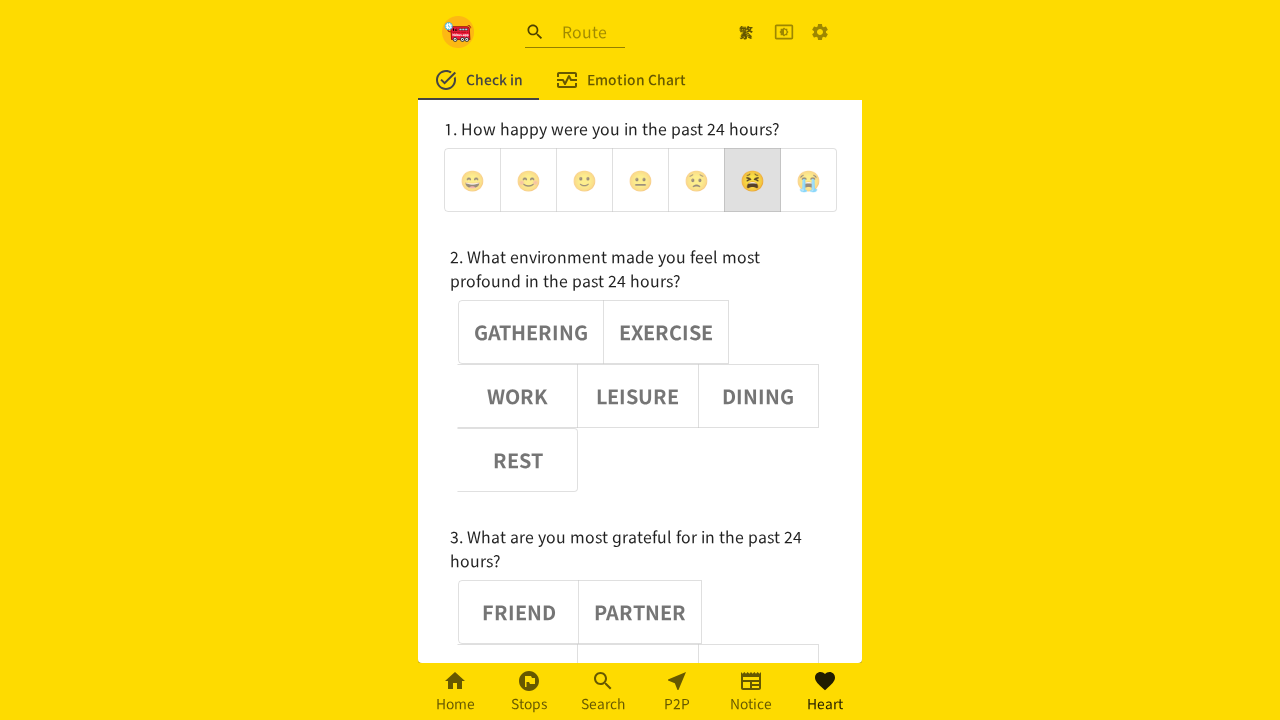

Verified emoji button 6 has aria-pressed='false'
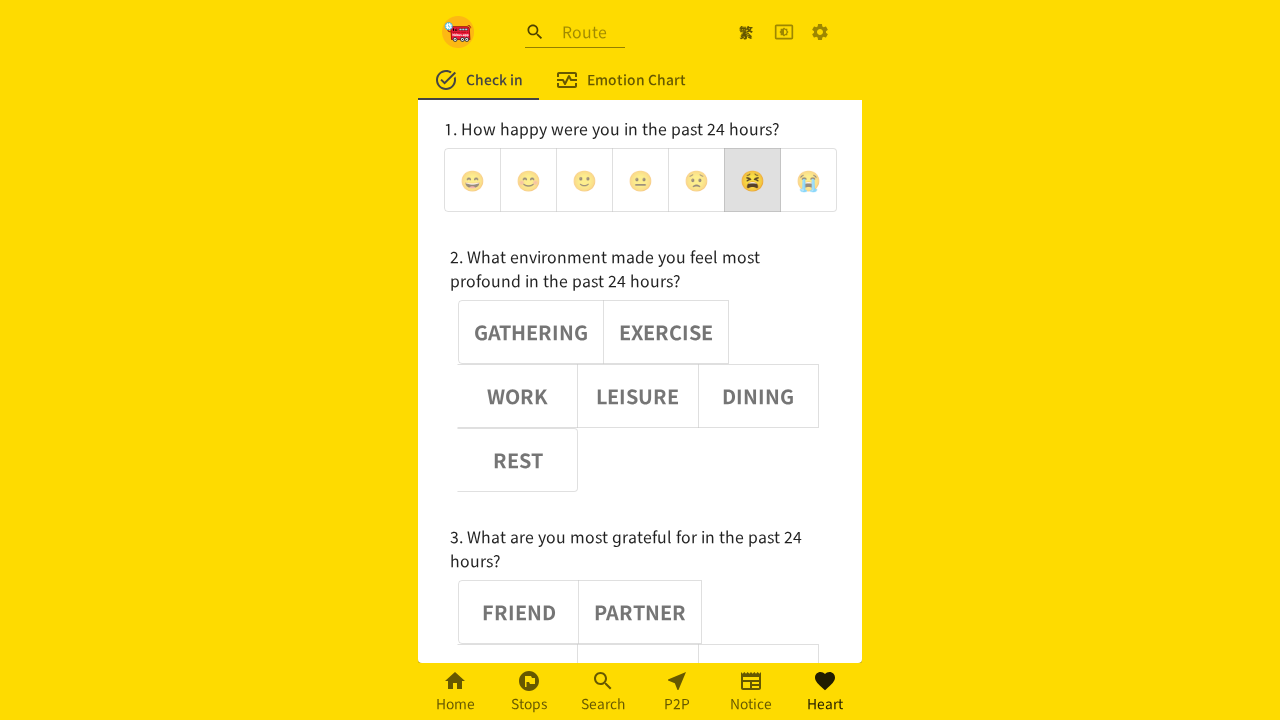

Assertion passed: emoji button 6 is deselected
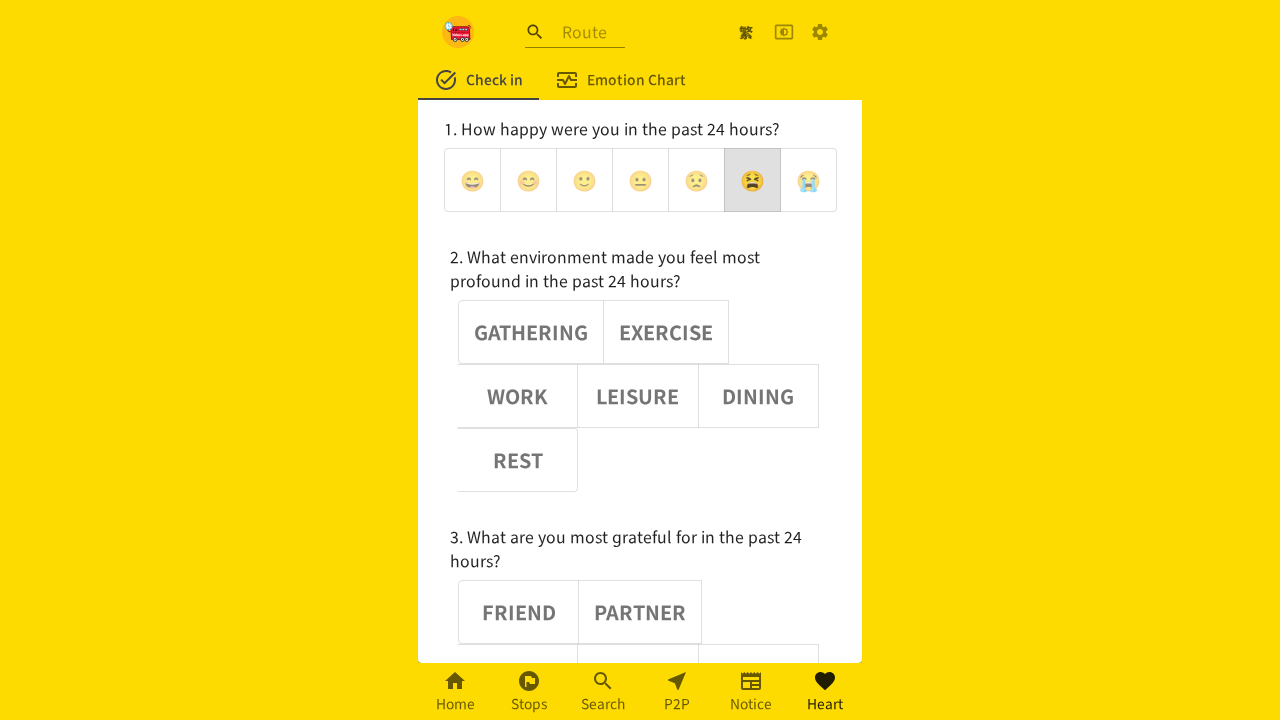

Clicked emoji button 6 at (808, 180) on (//div[@role='group'])[1] >> button >> nth=6
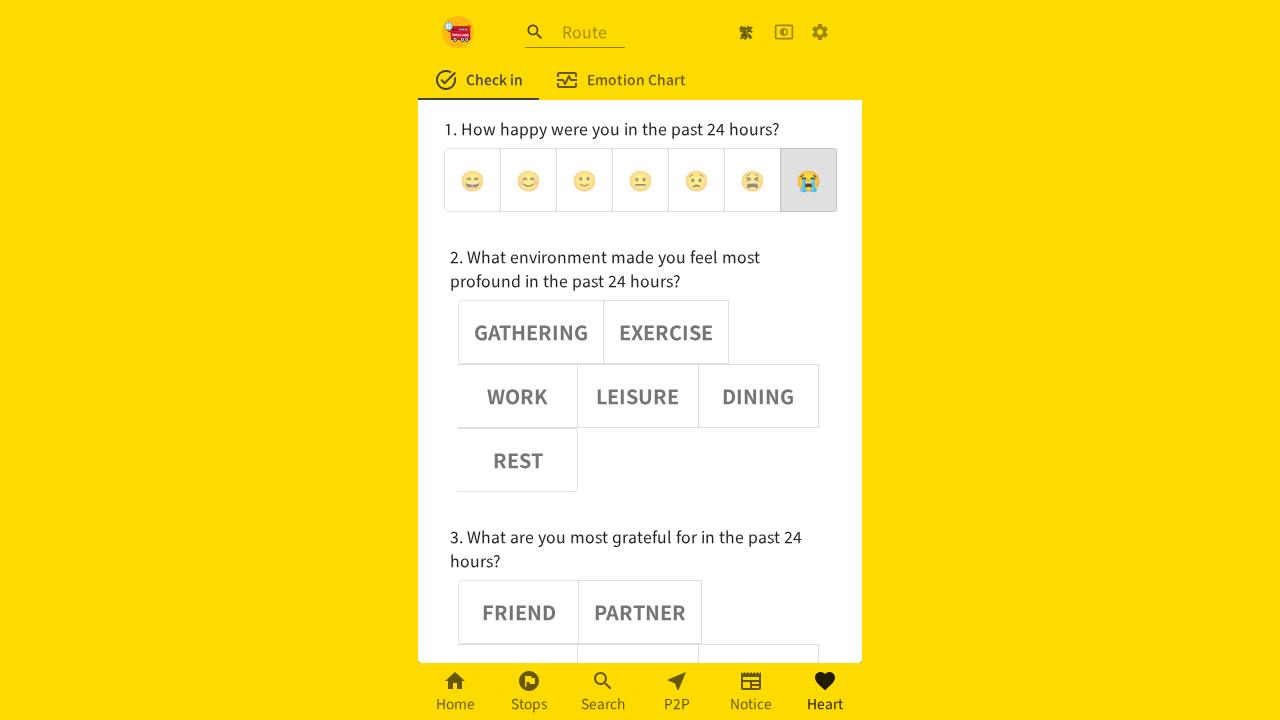

Waited 1 second after clicking emoji button 6
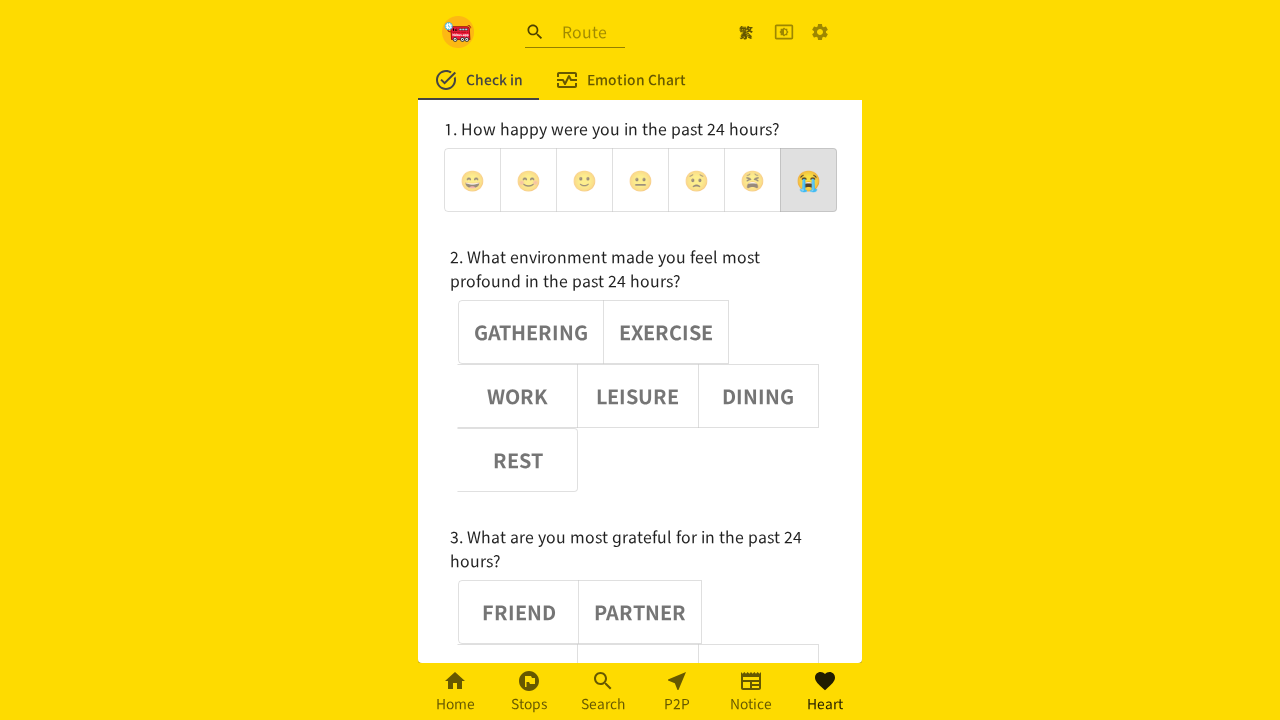

Verified emoji button 6 has aria-pressed='true'
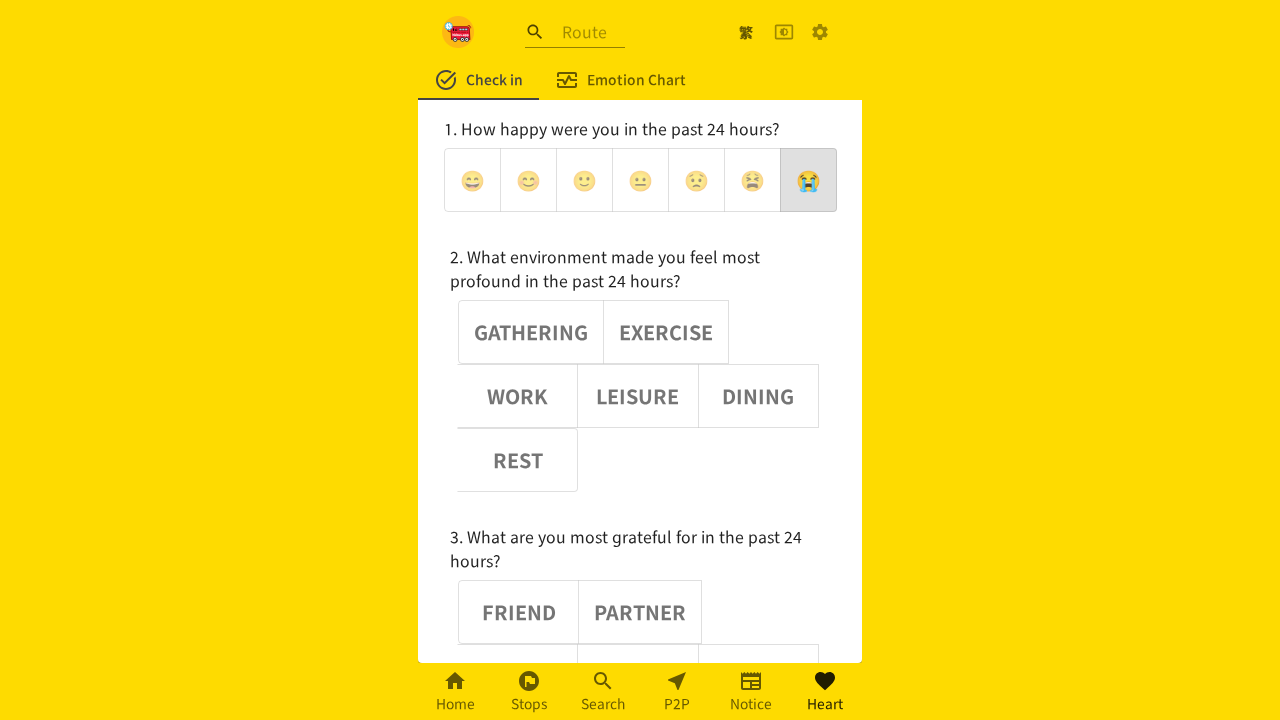

Assertion passed: emoji button 6 is selected
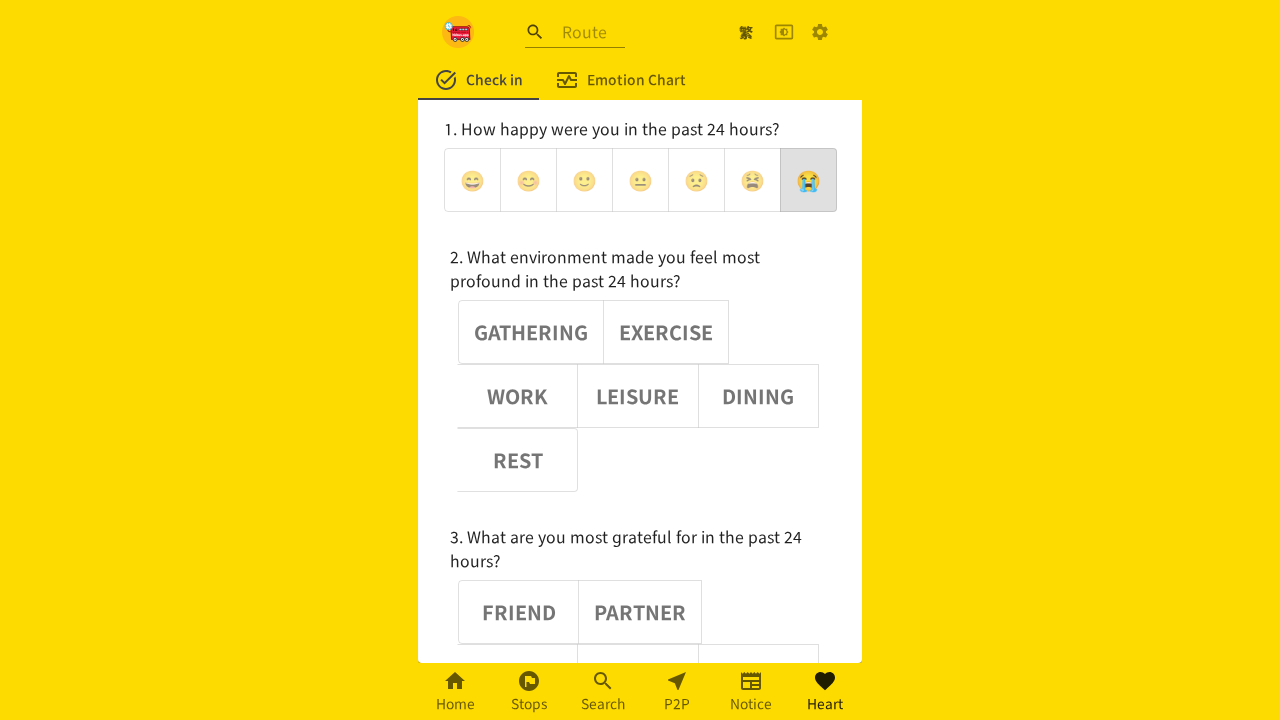

Verified emoji button 0 has aria-pressed='false'
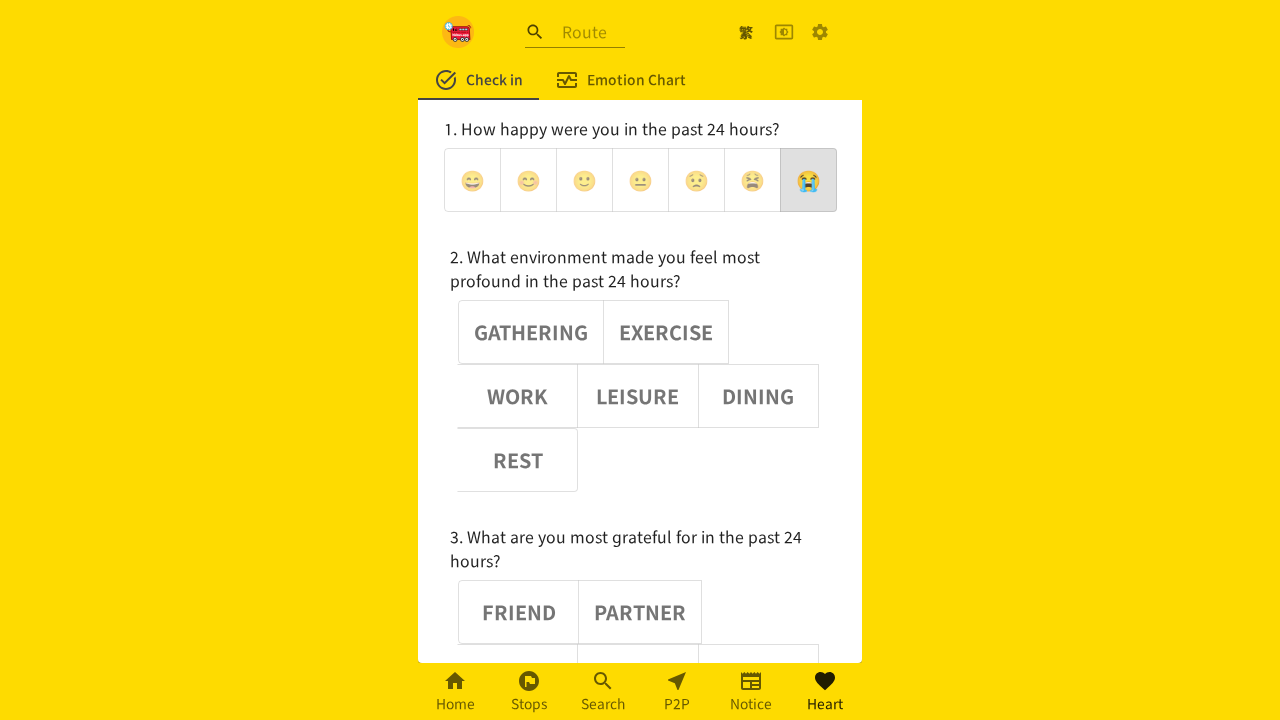

Assertion passed: emoji button 0 is deselected
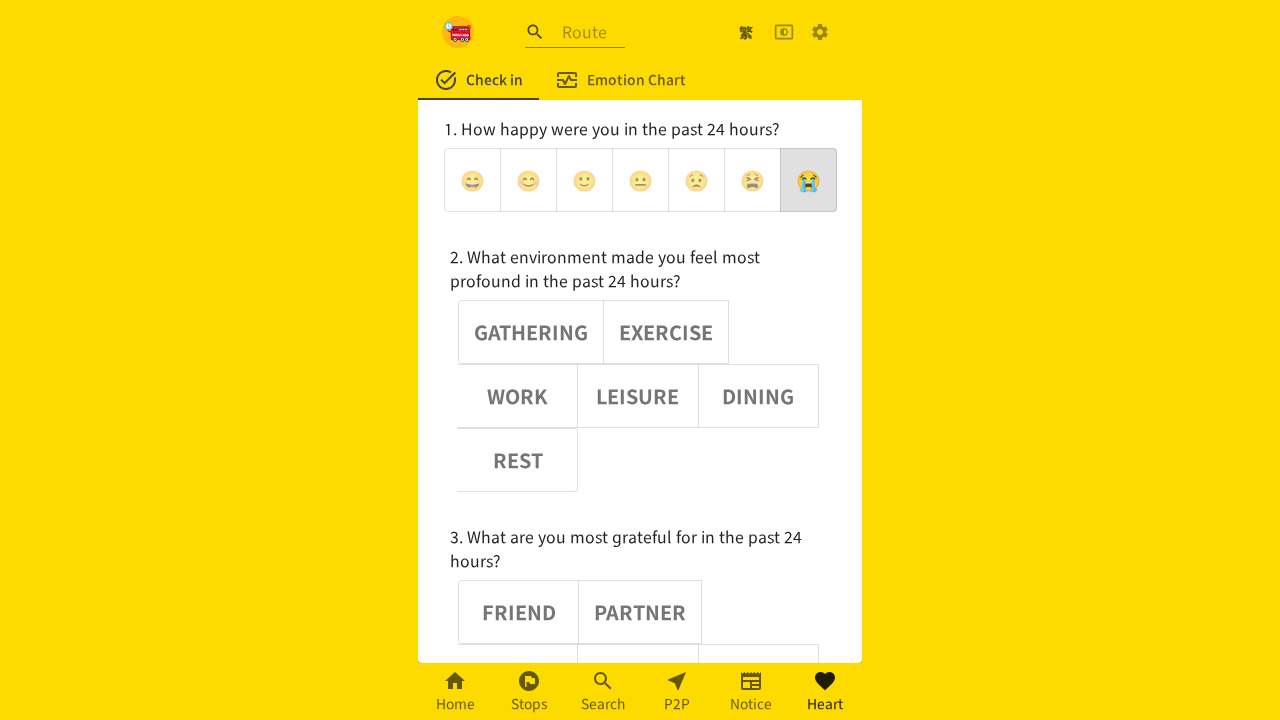

Verified emoji button 1 has aria-pressed='false'
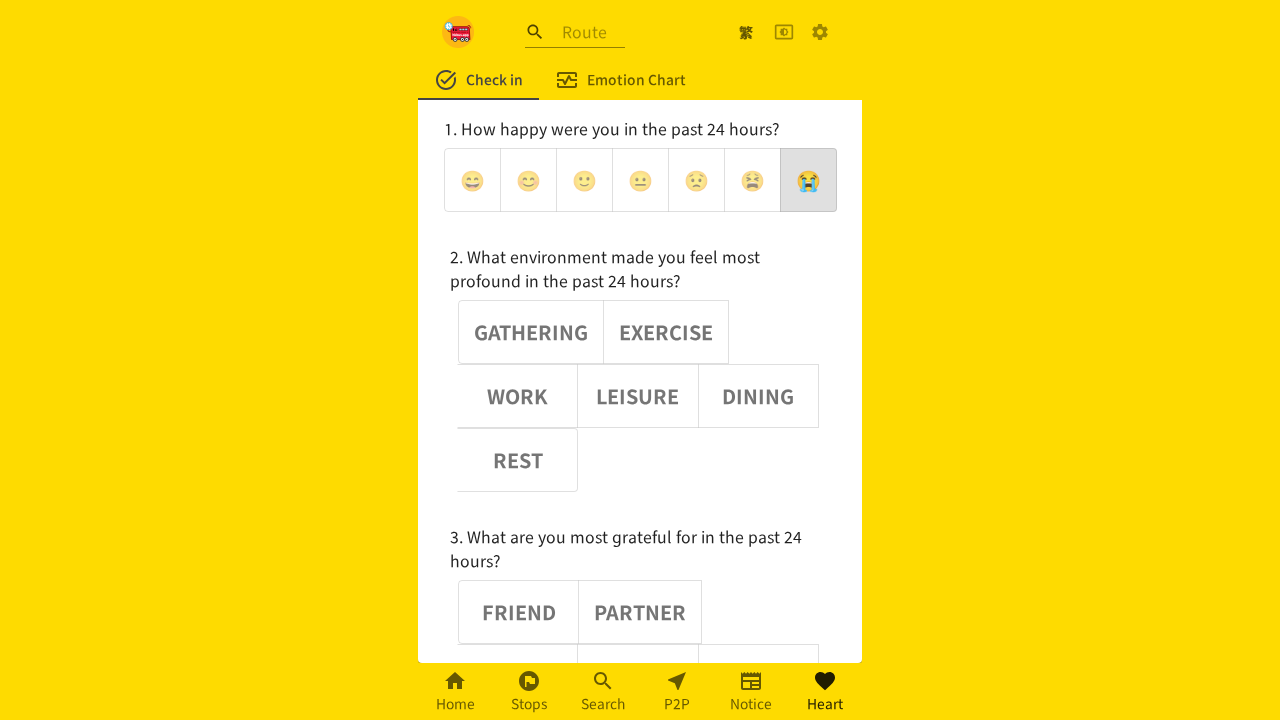

Assertion passed: emoji button 1 is deselected
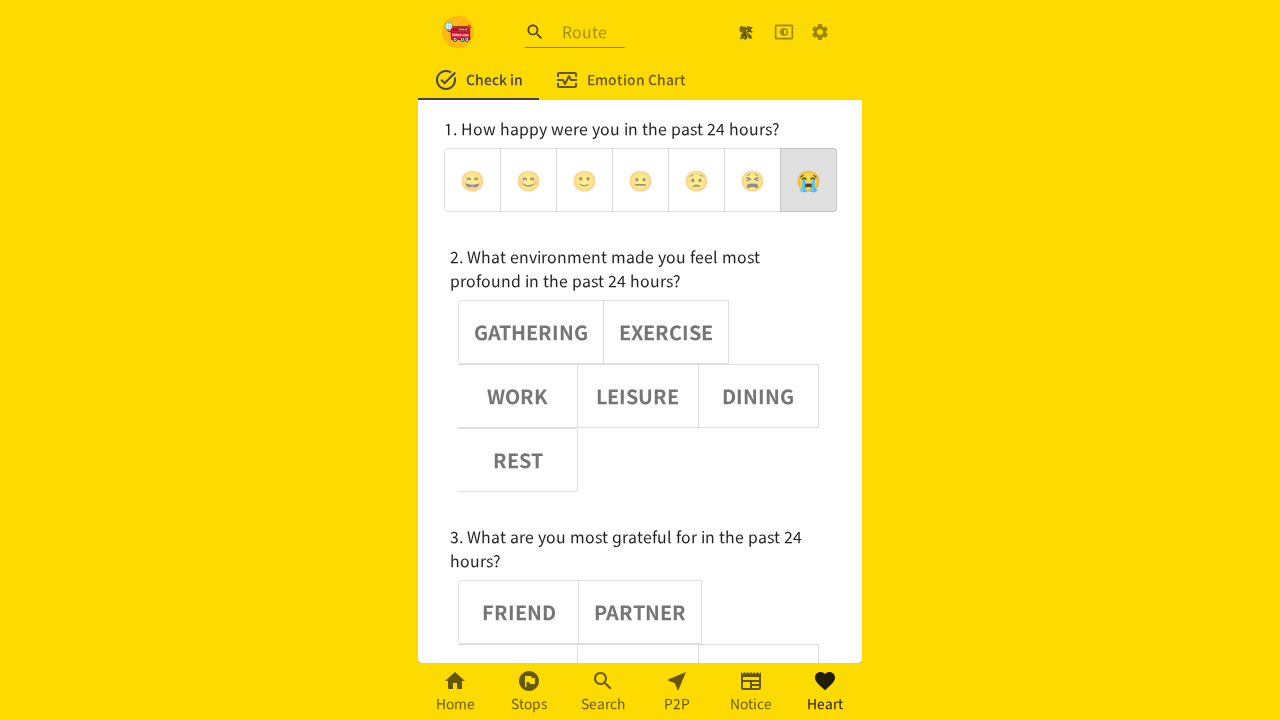

Verified emoji button 2 has aria-pressed='false'
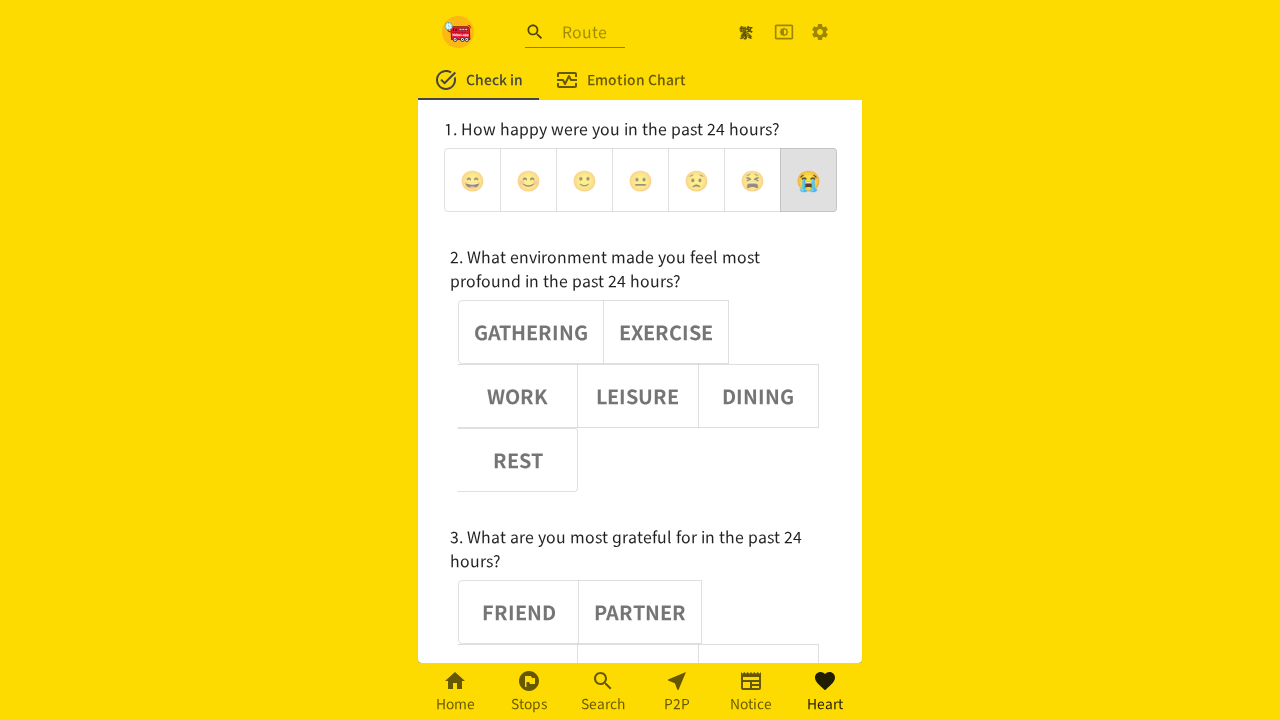

Assertion passed: emoji button 2 is deselected
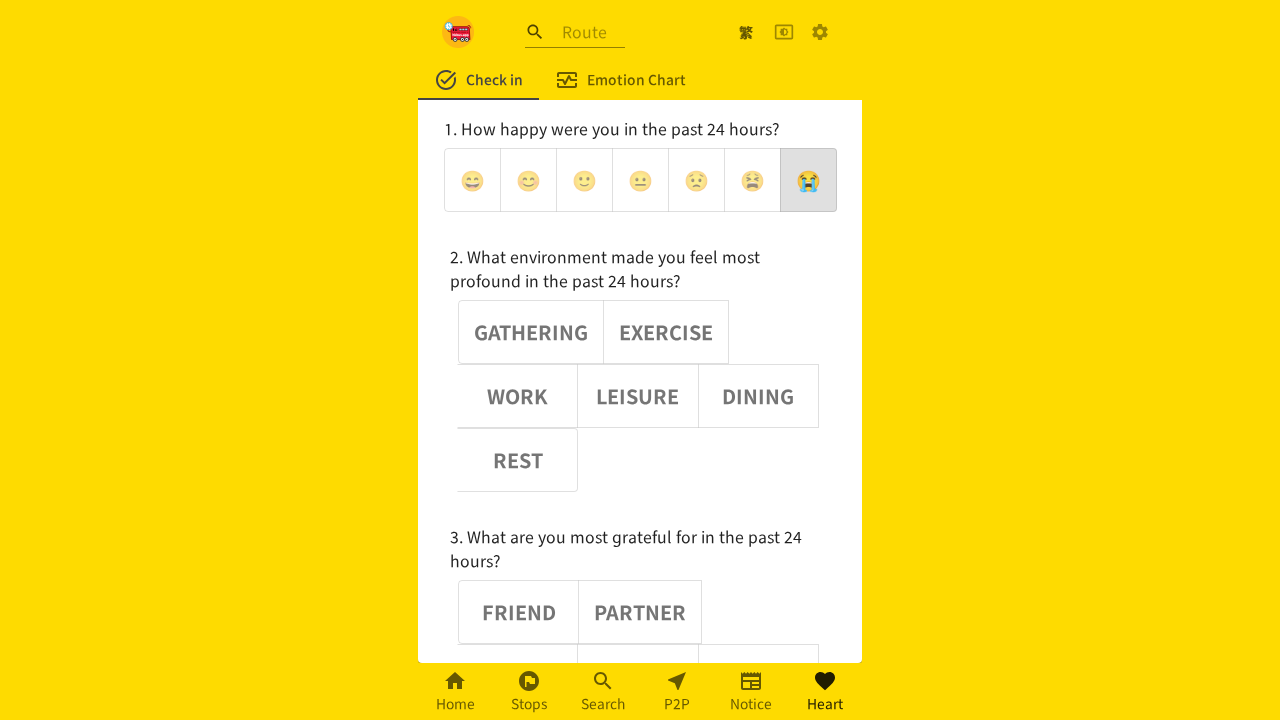

Verified emoji button 3 has aria-pressed='false'
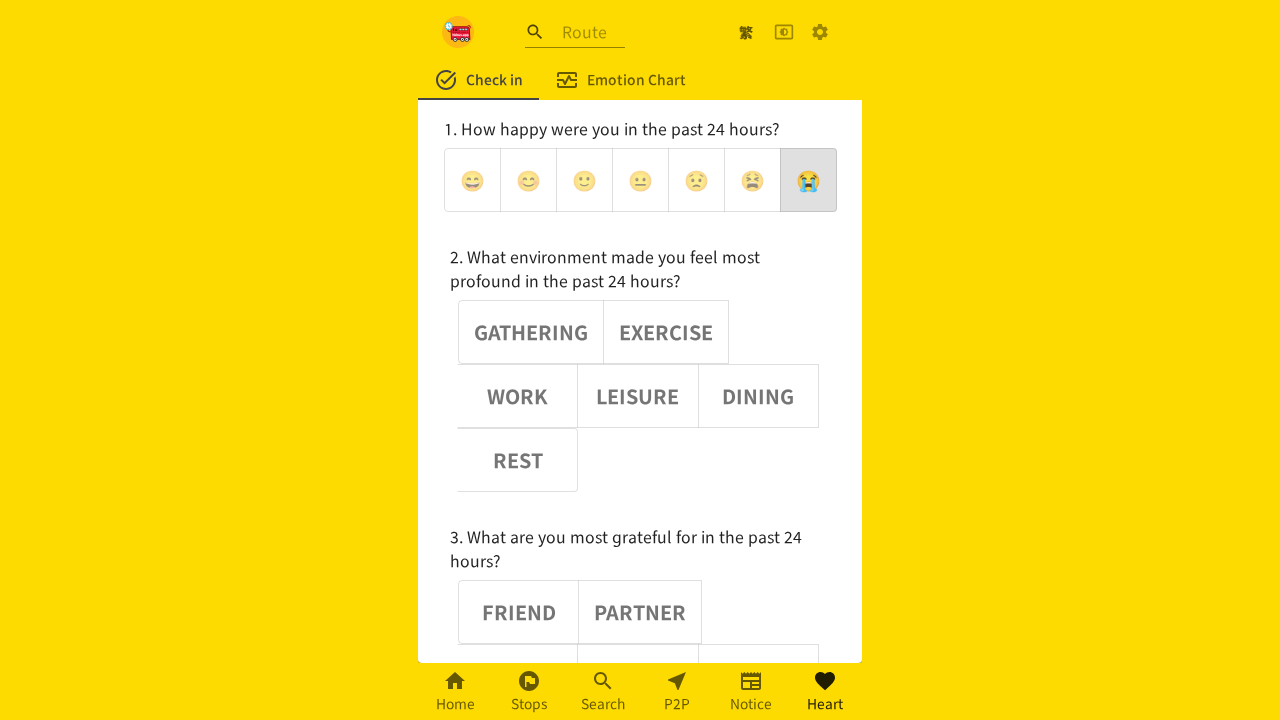

Assertion passed: emoji button 3 is deselected
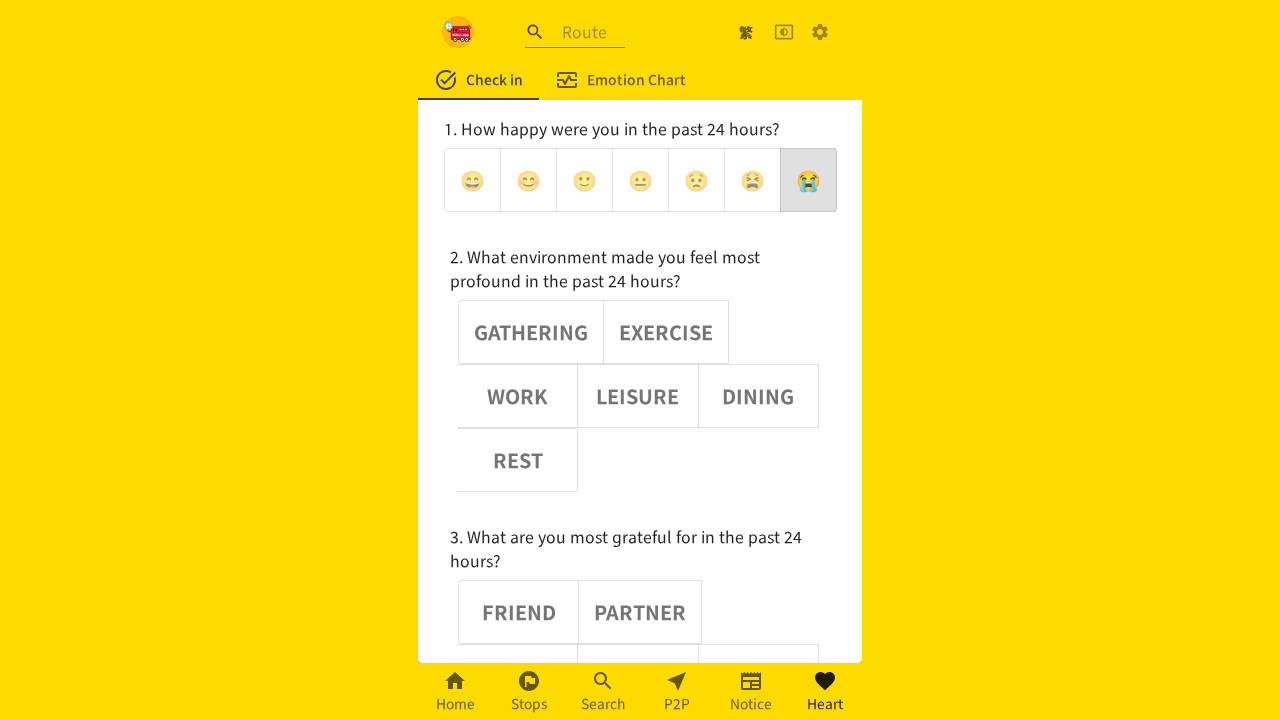

Verified emoji button 4 has aria-pressed='false'
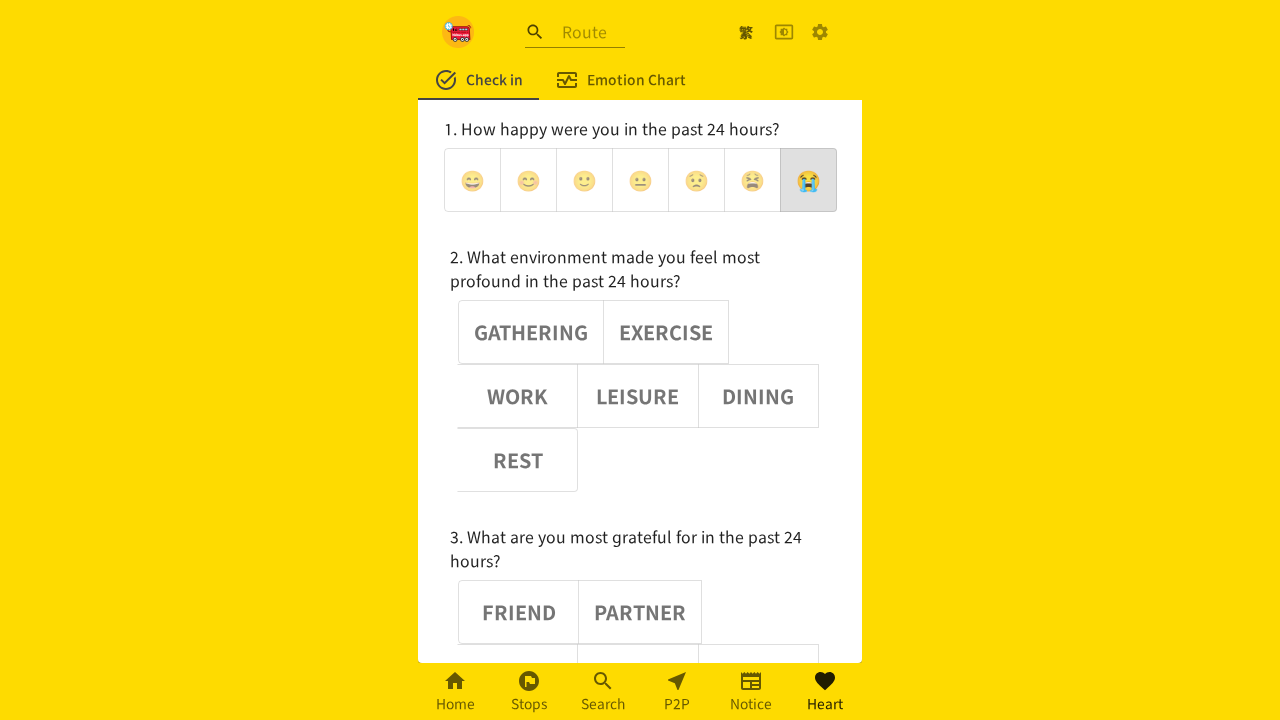

Assertion passed: emoji button 4 is deselected
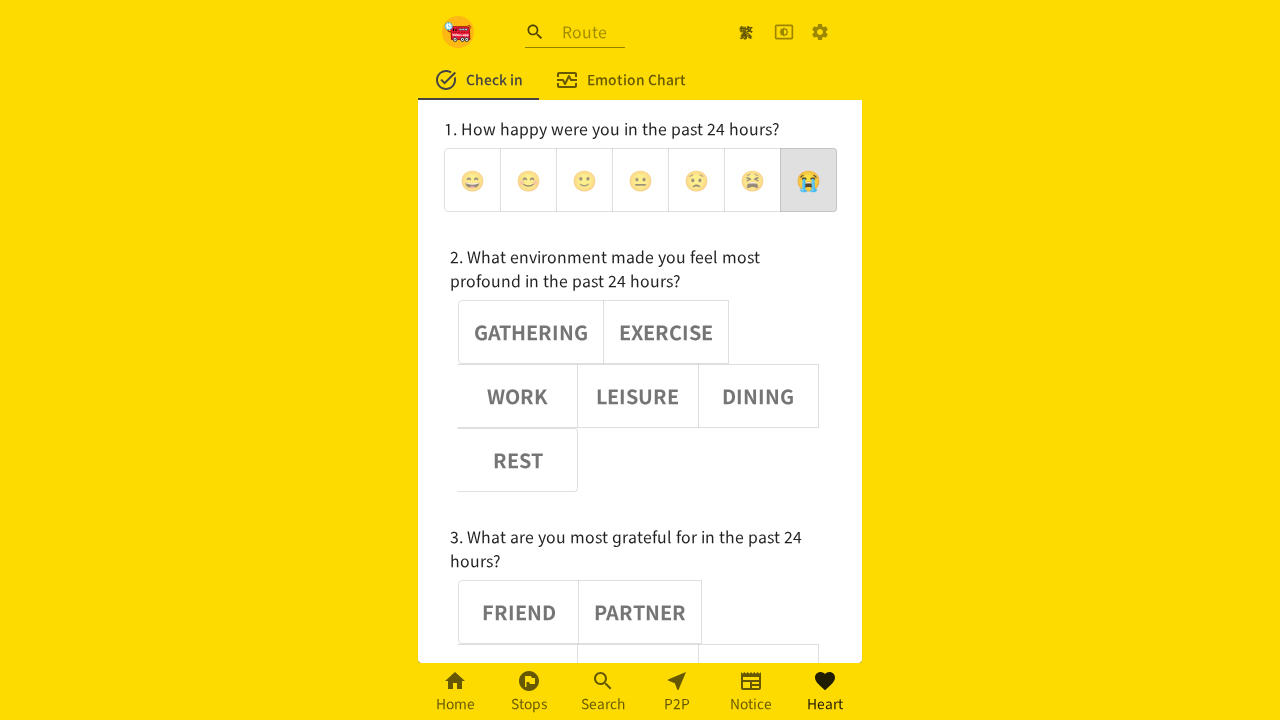

Verified emoji button 5 has aria-pressed='false'
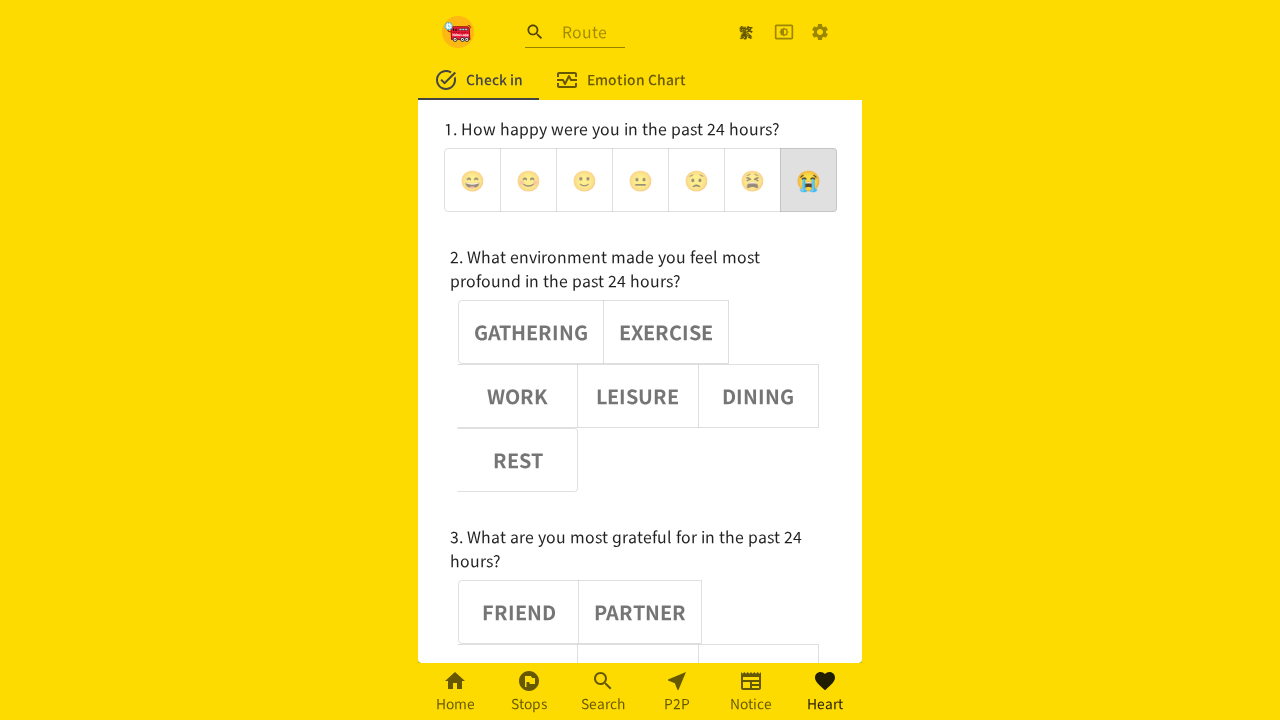

Assertion passed: emoji button 5 is deselected
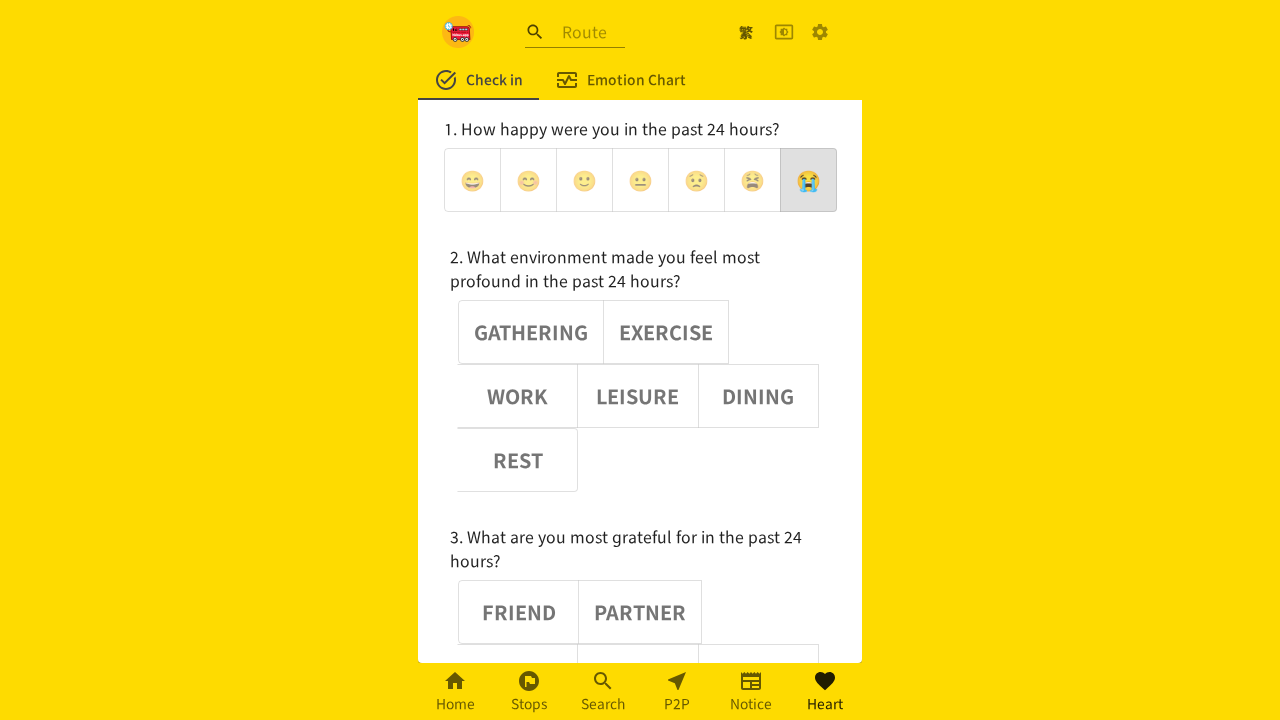

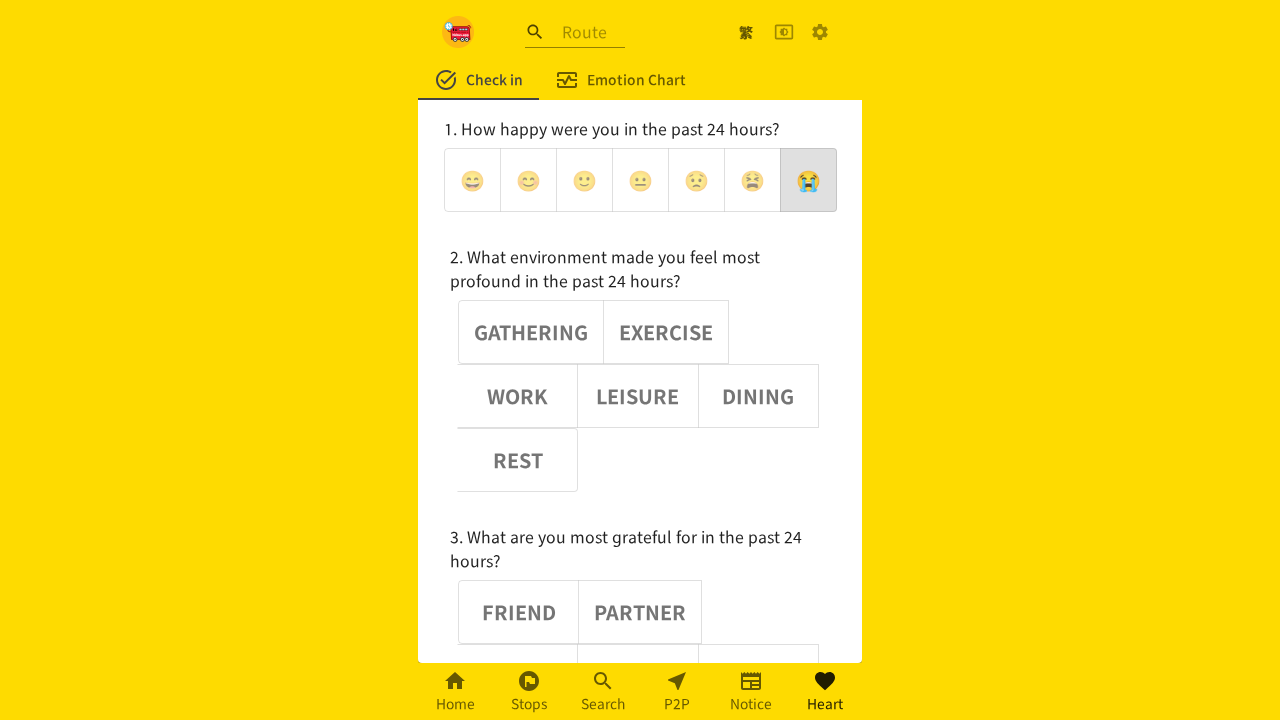